Tests web table interaction by locating table elements, filtering rows by content, checking checkboxes for specific products like 'Smartwatch', 'Wireless Earbuds', and 'Gaming Console', and navigating through paginated table pages.

Starting URL: https://testautomationpractice.blogspot.com/

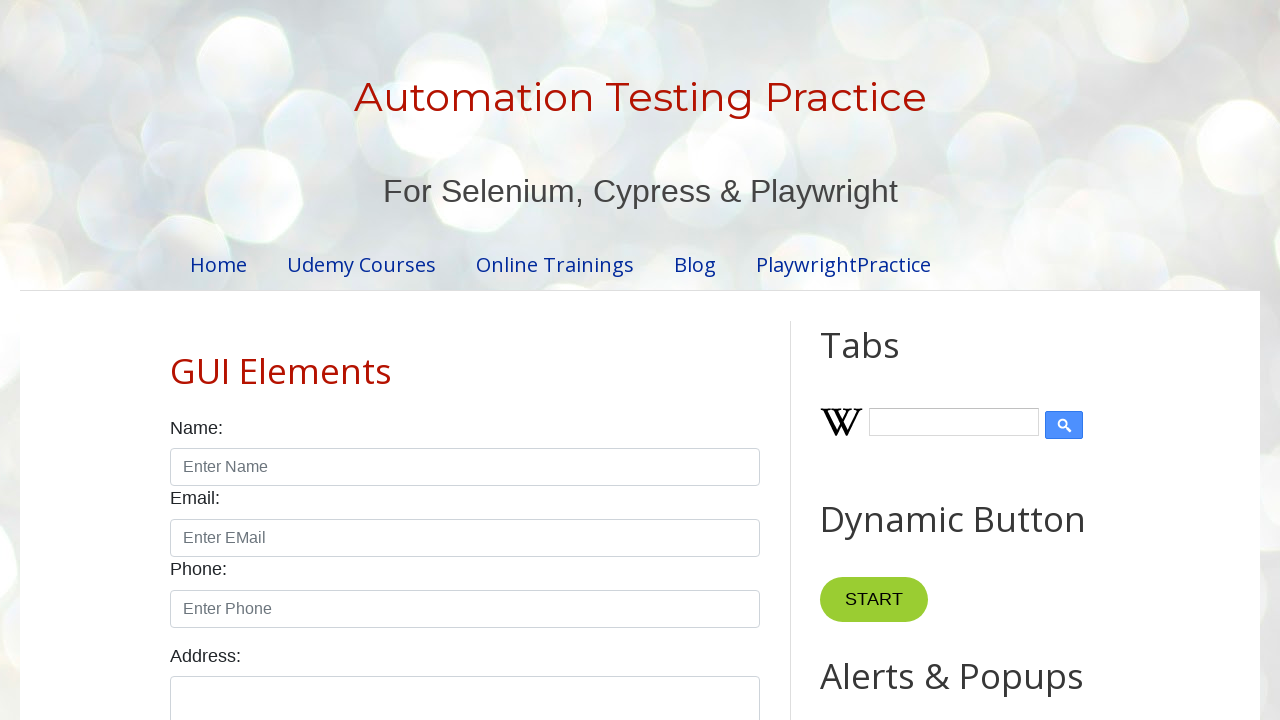

Located product table element
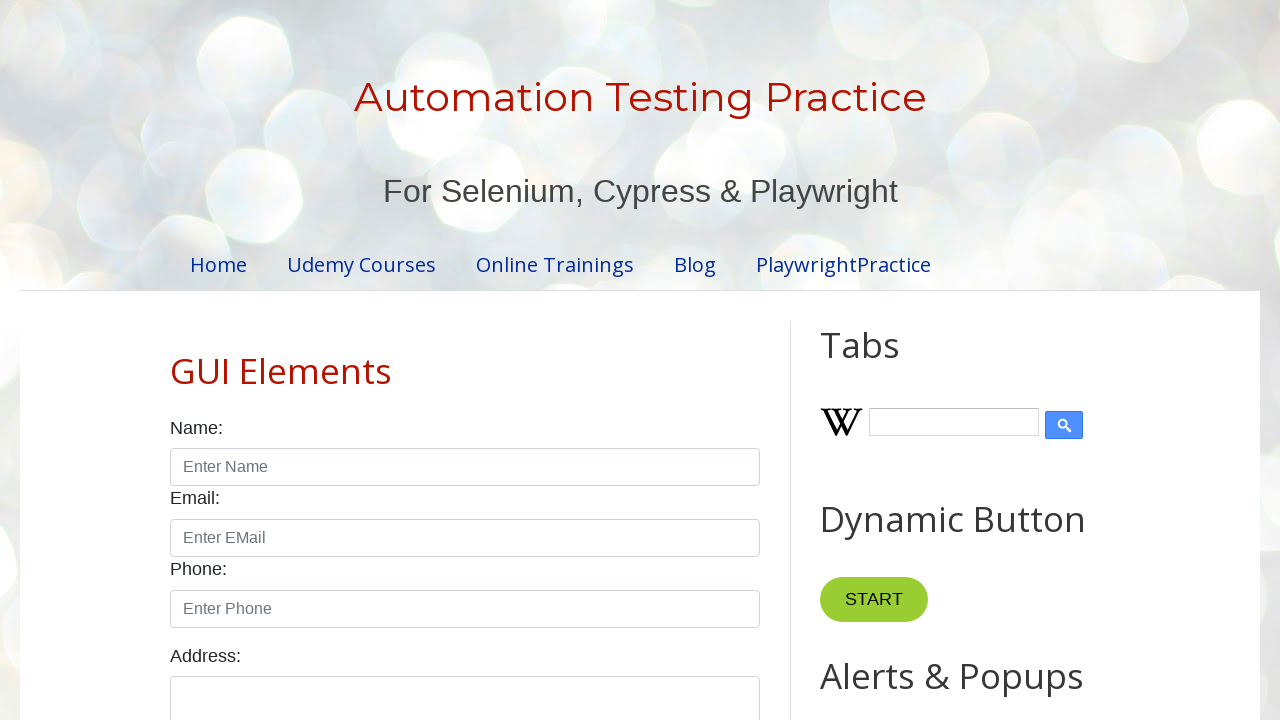

Located table header row
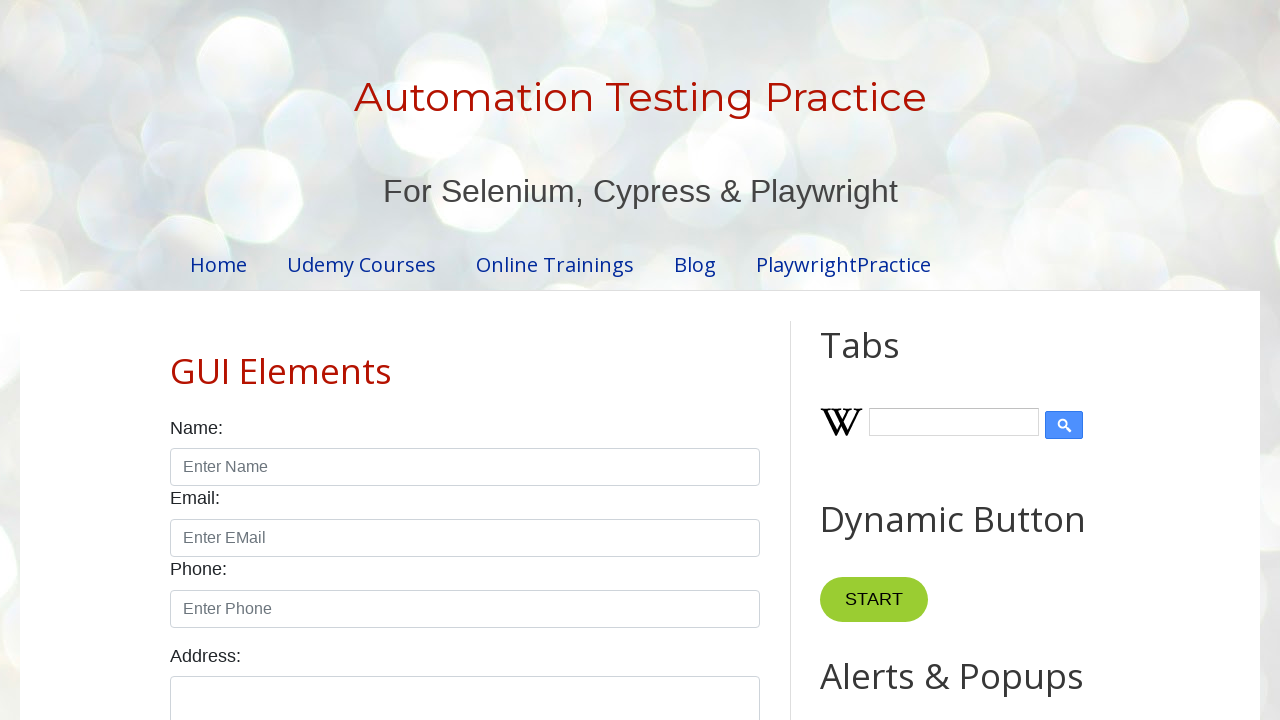

Located table body rows
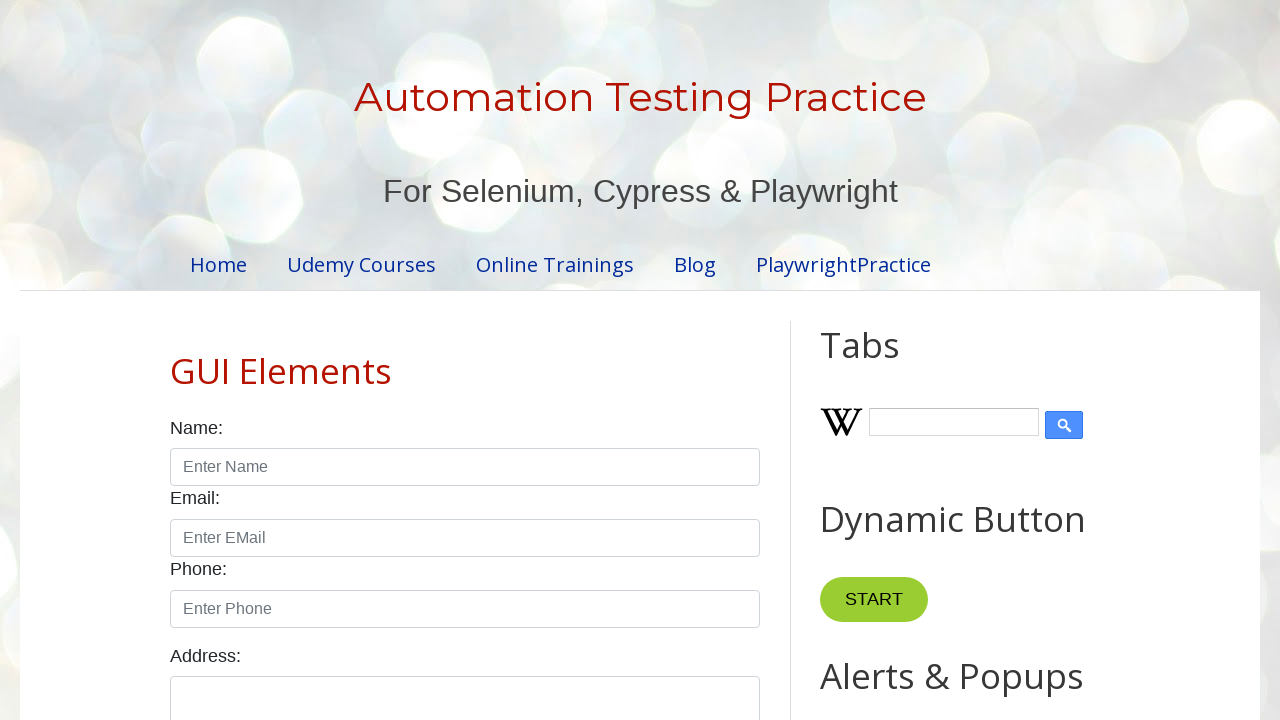

Filtered rows to find 'Smartwatch' product
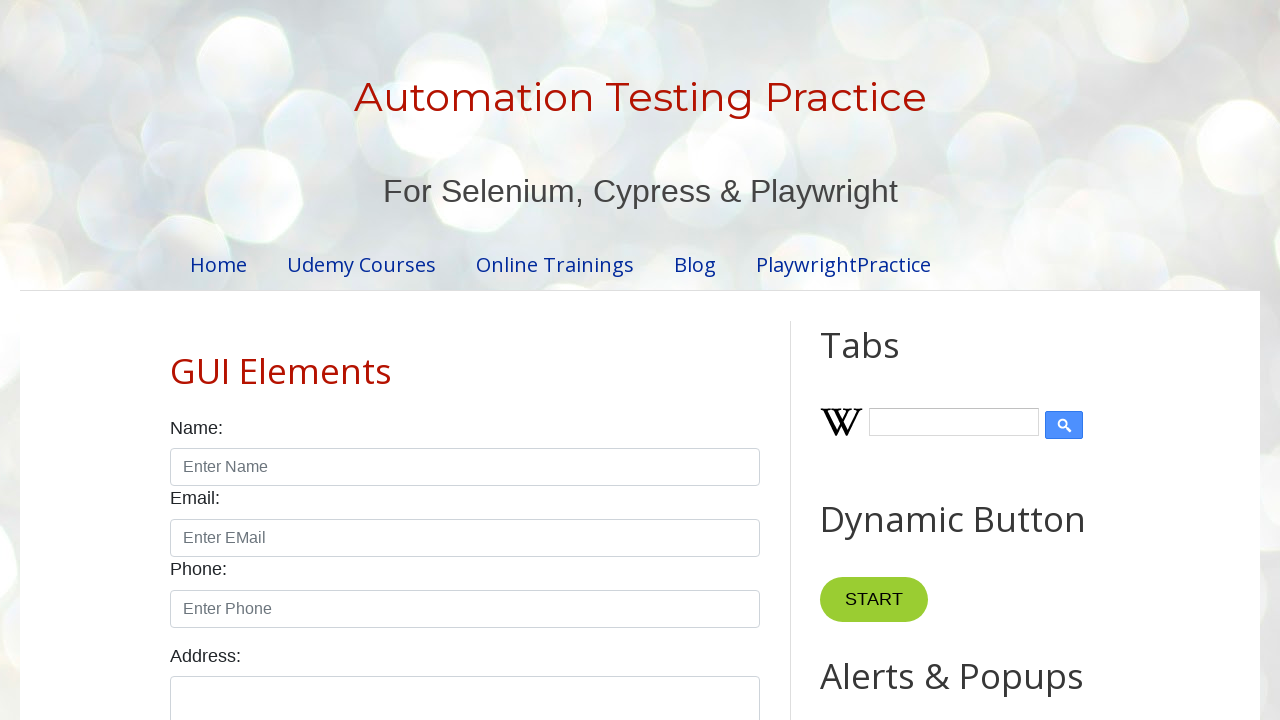

Checked checkbox for Smartwatch product at (651, 361) on #productTable >> tbody tr >> internal:has-text="Smartwatch"i >> internal:has="td
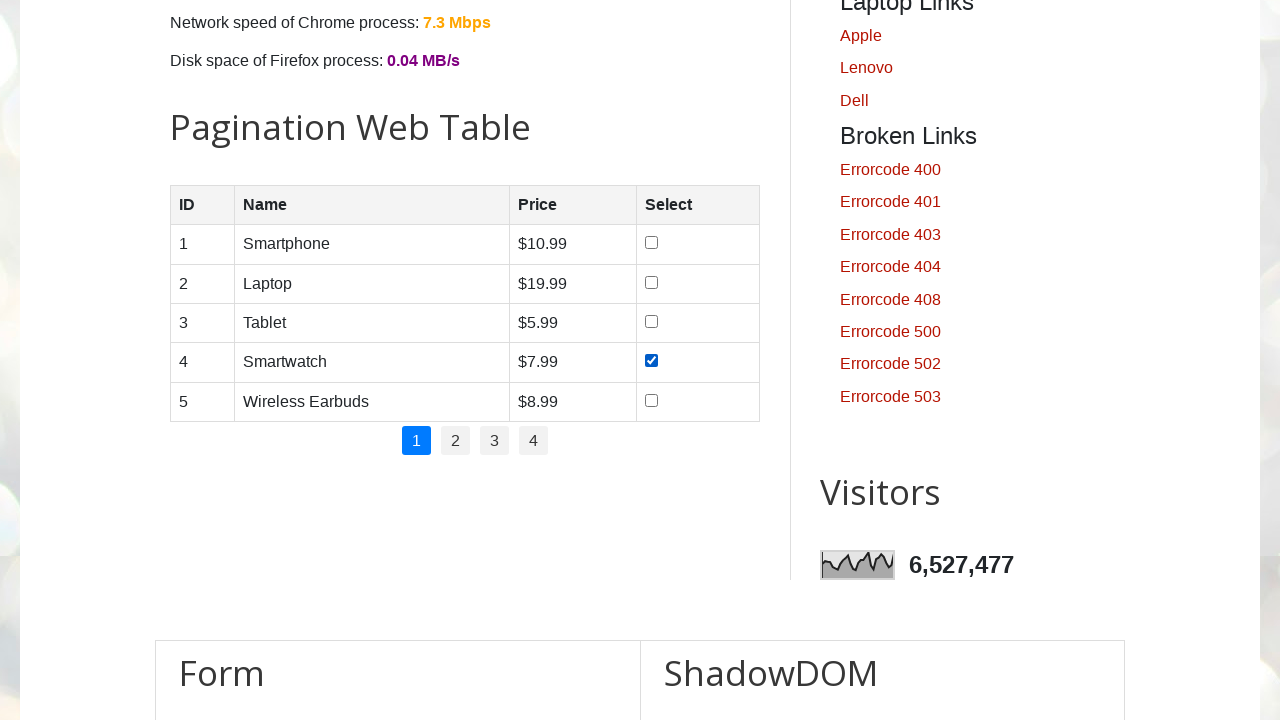

Located pagination controls
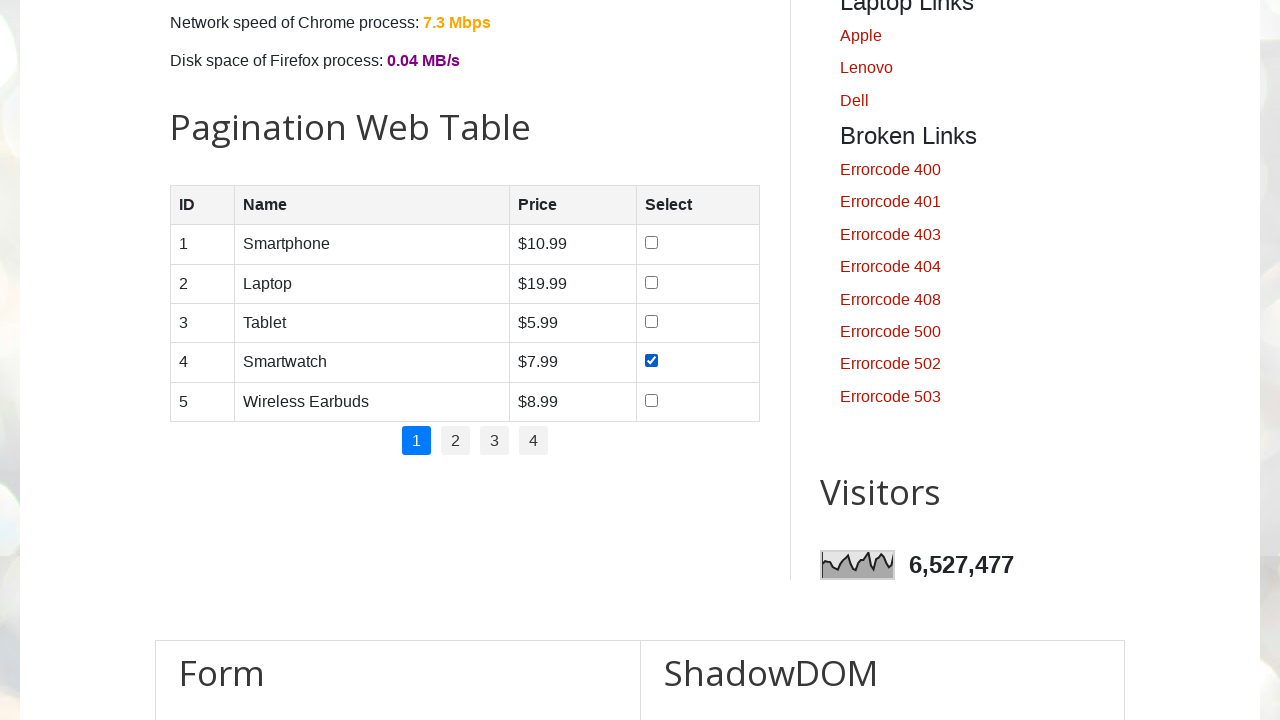

Found 4 pagination links
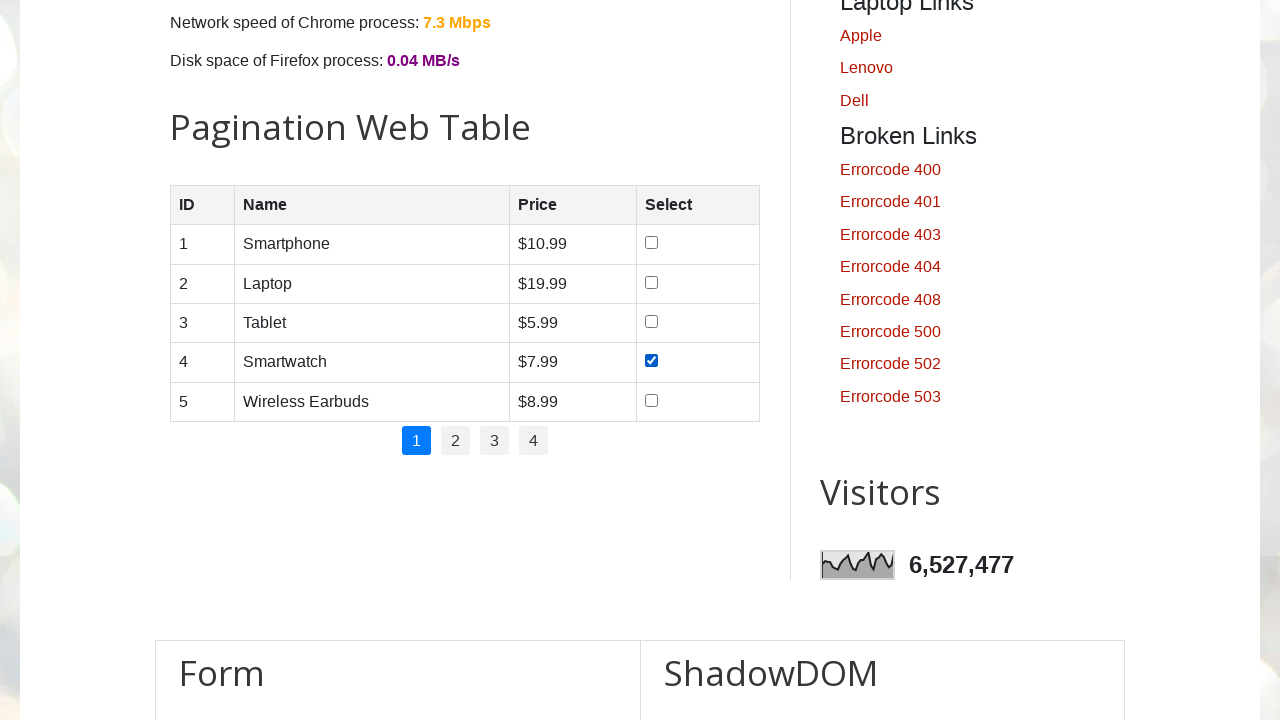

Re-located table body rows after pagination
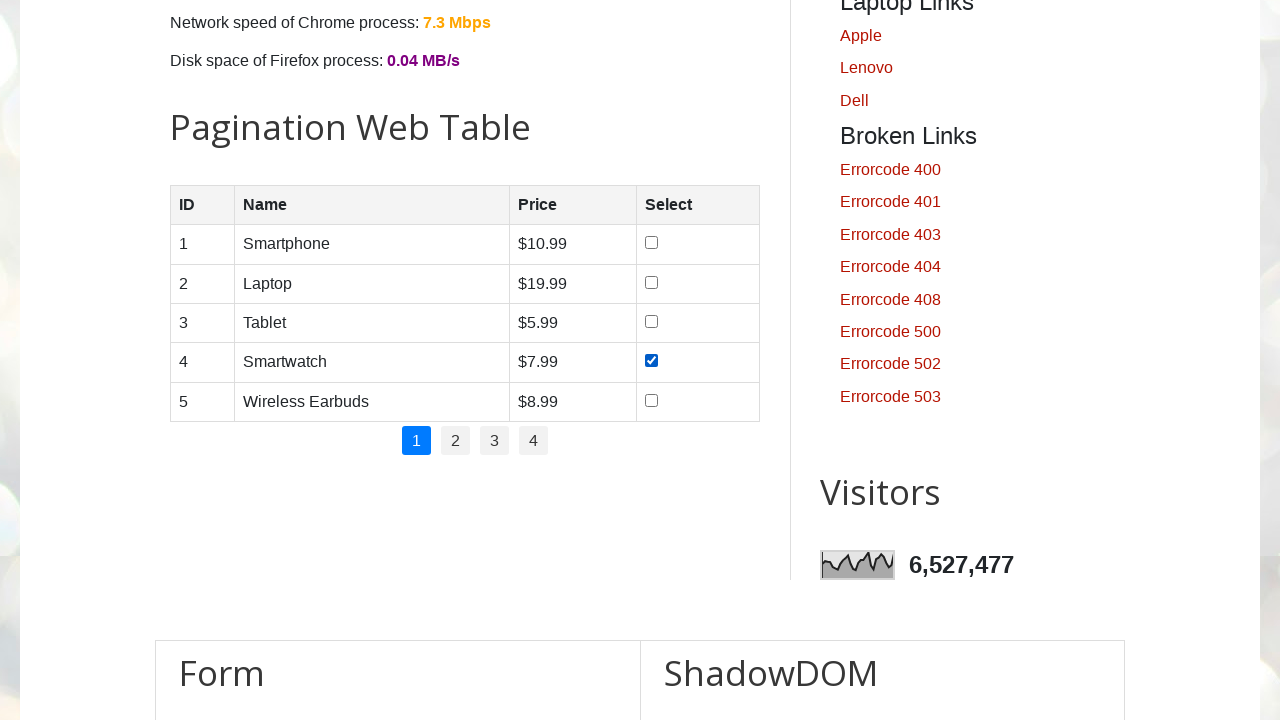

Found 5 rows on current page
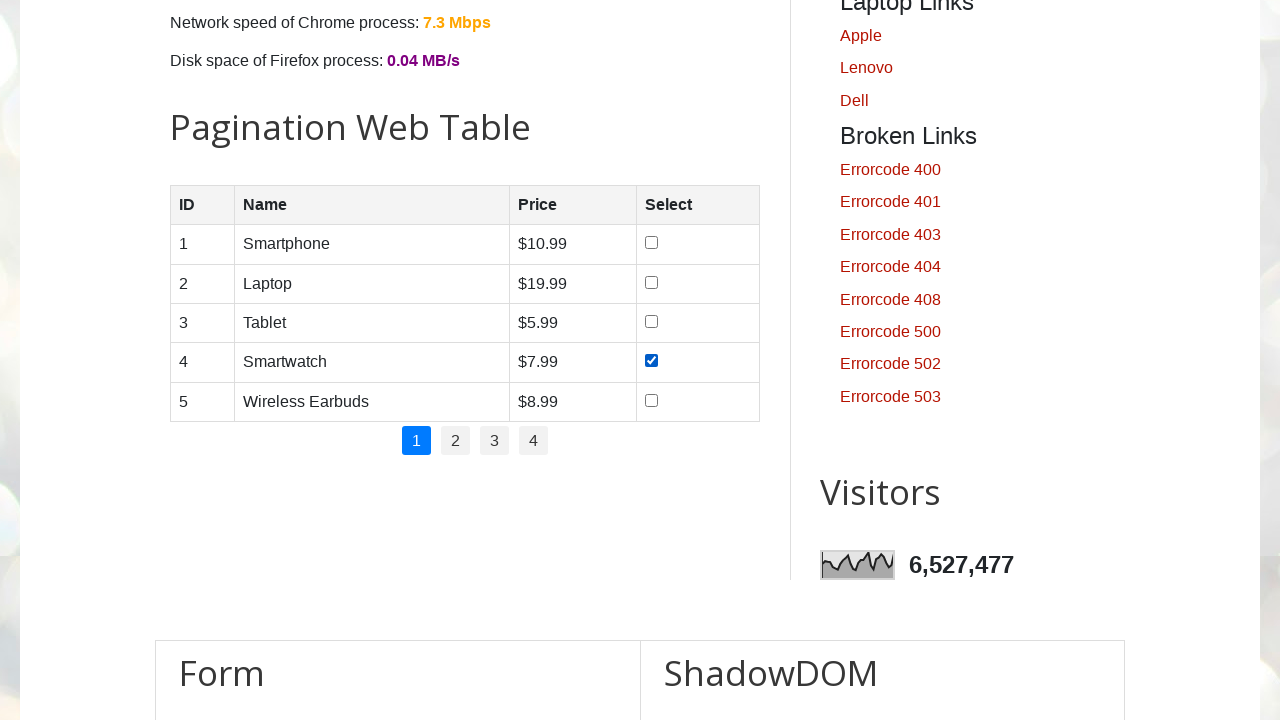

Located columns in row 0
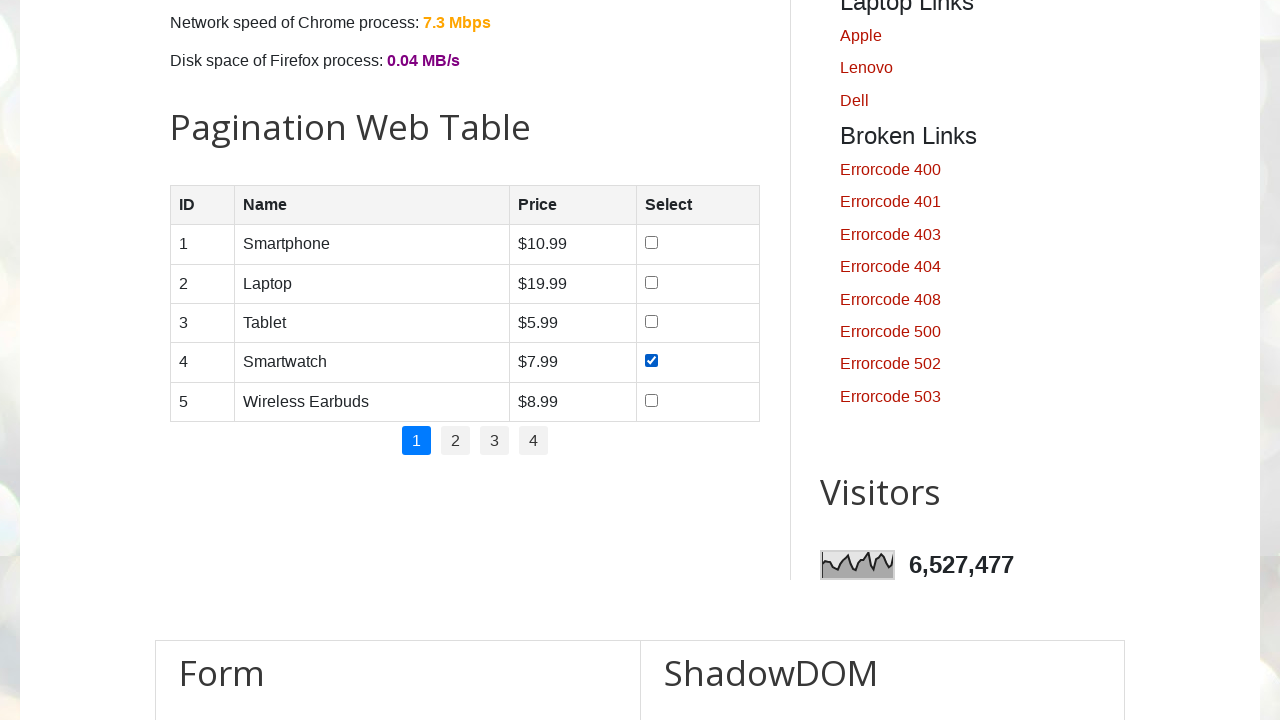

Found 4 columns in row 0
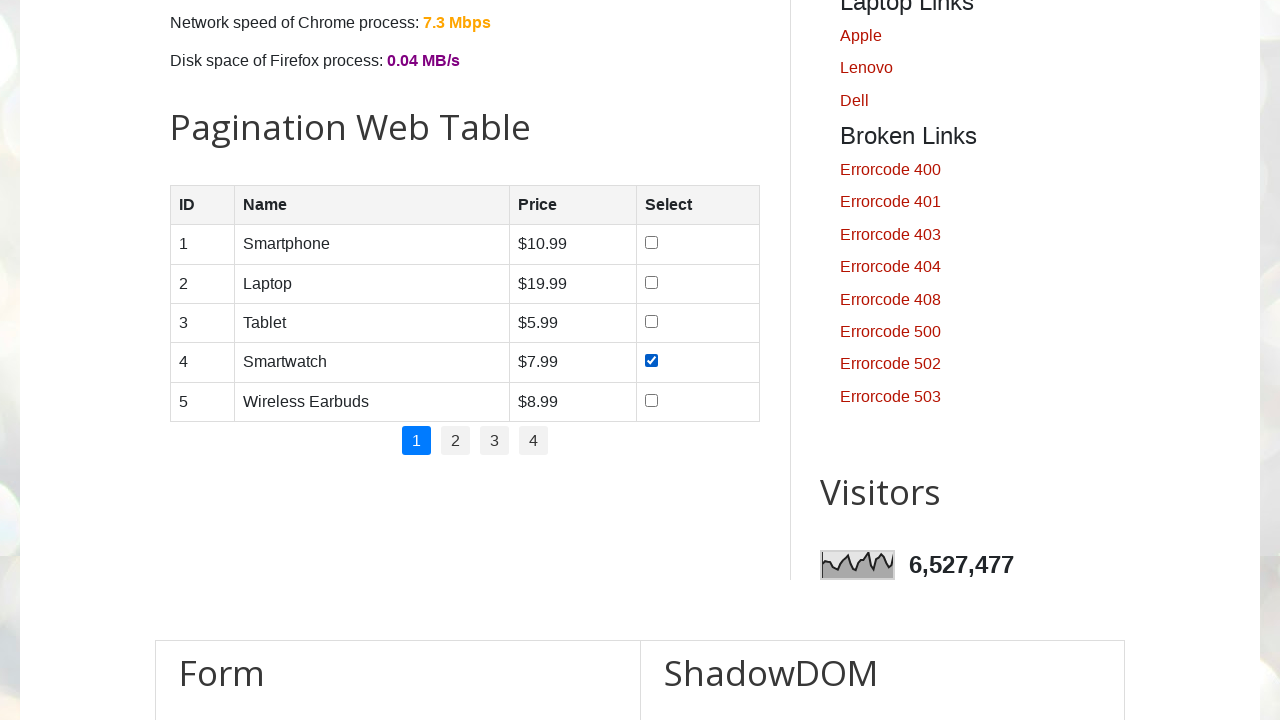

Retrieved text content from row 0, column 0: '1'
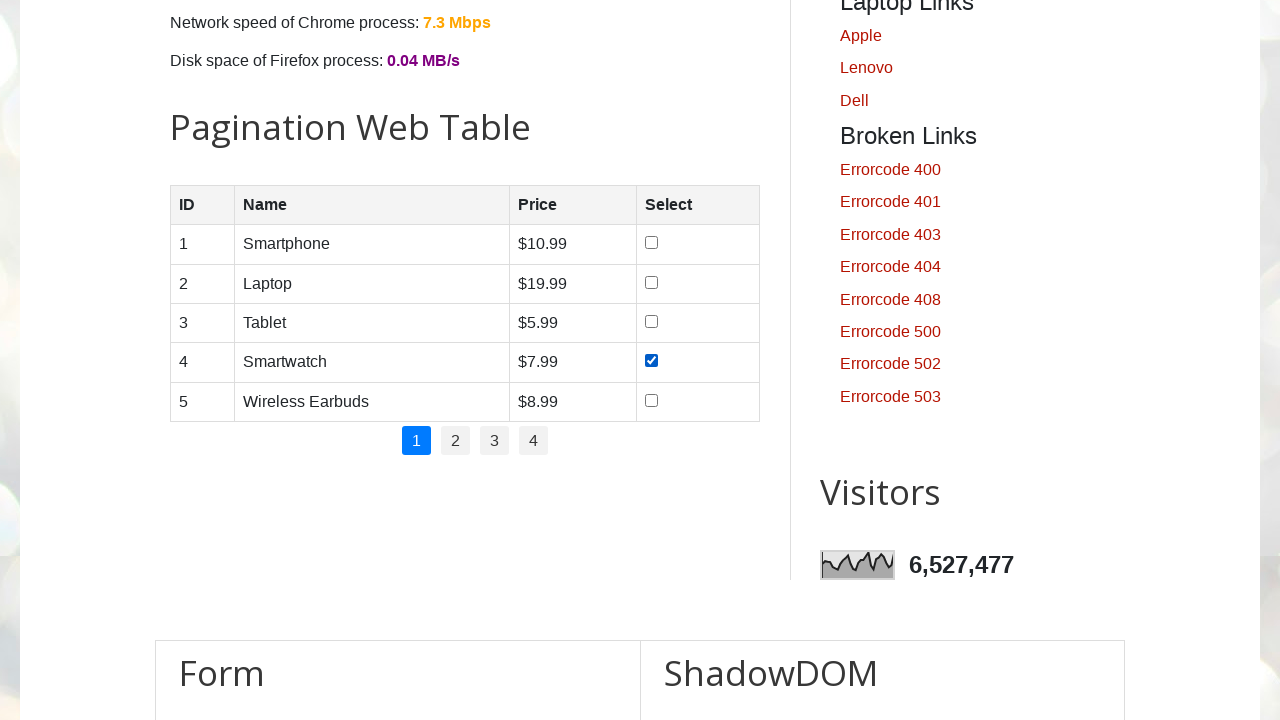

Retrieved text content from row 0, column 1: 'Smartphone'
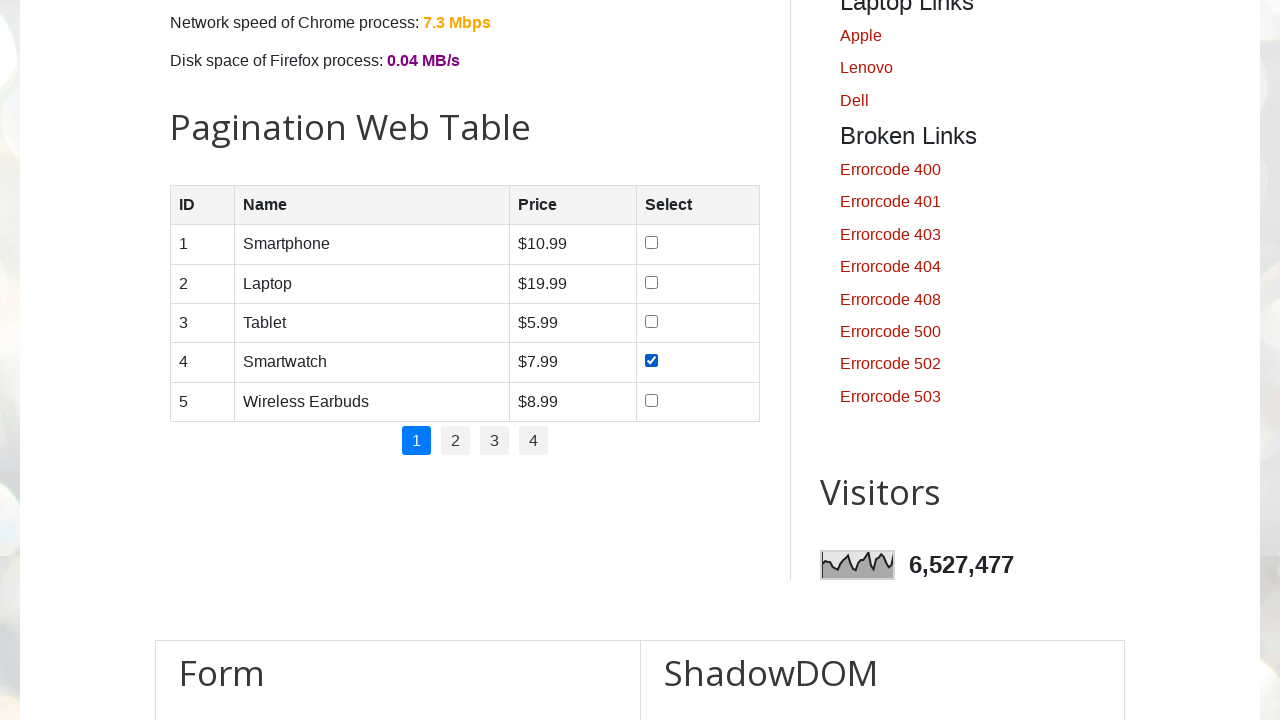

Retrieved text content from row 0, column 2: '$10.99'
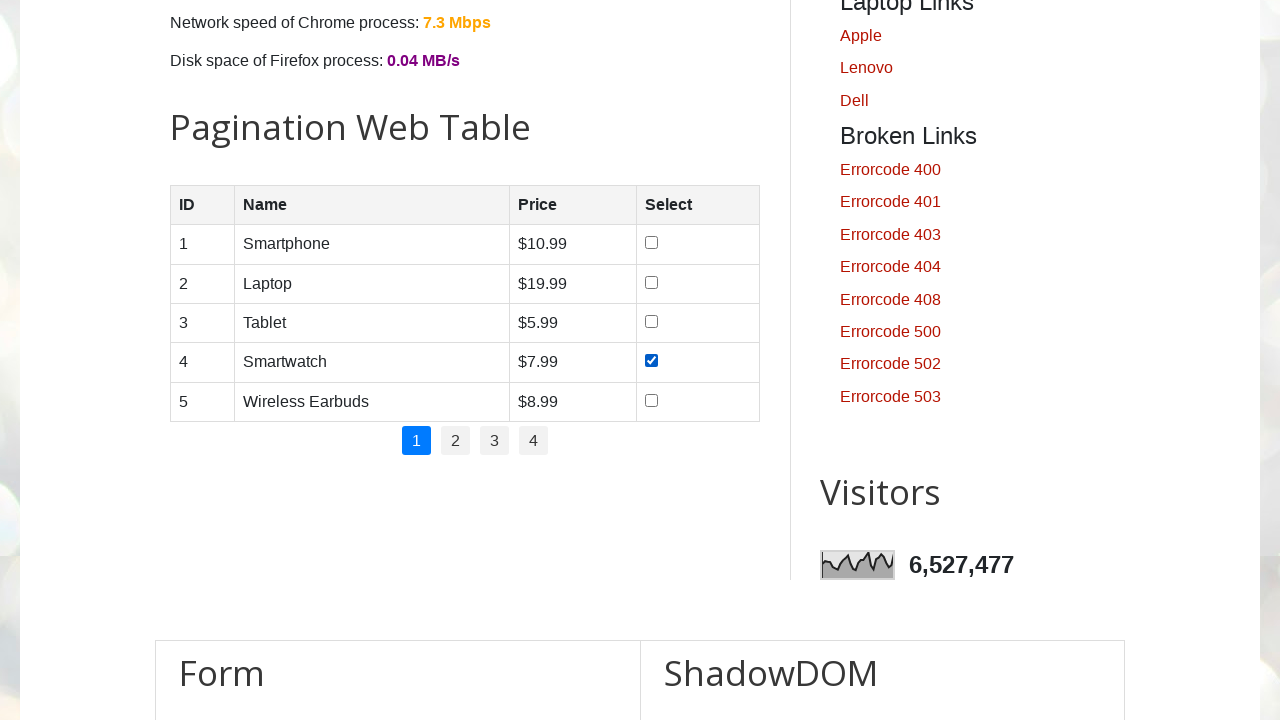

Located columns in row 1
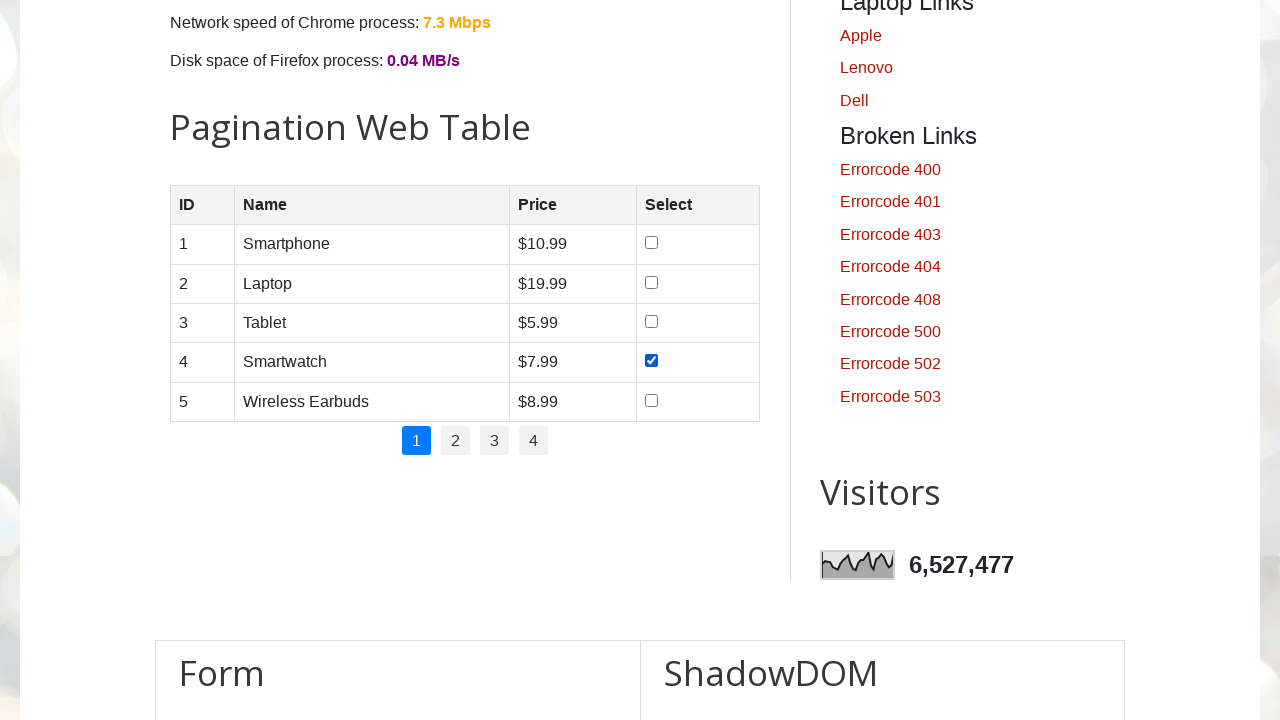

Found 4 columns in row 1
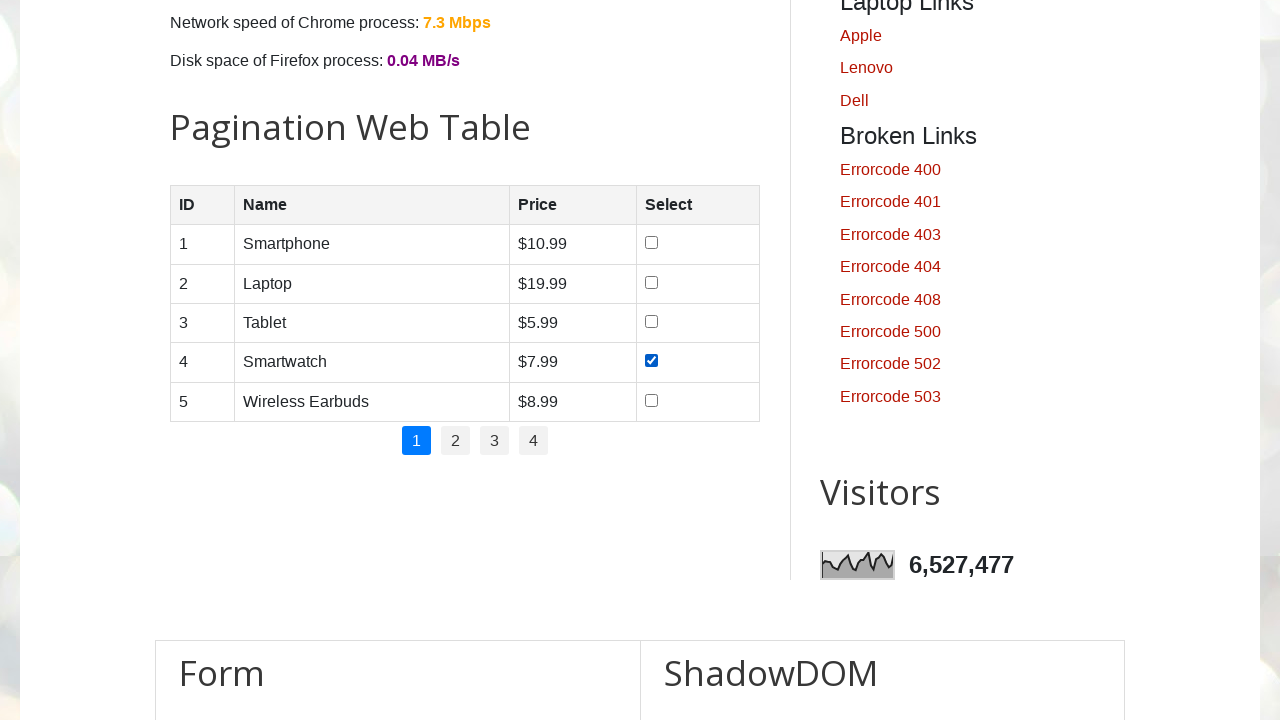

Retrieved text content from row 1, column 0: '2'
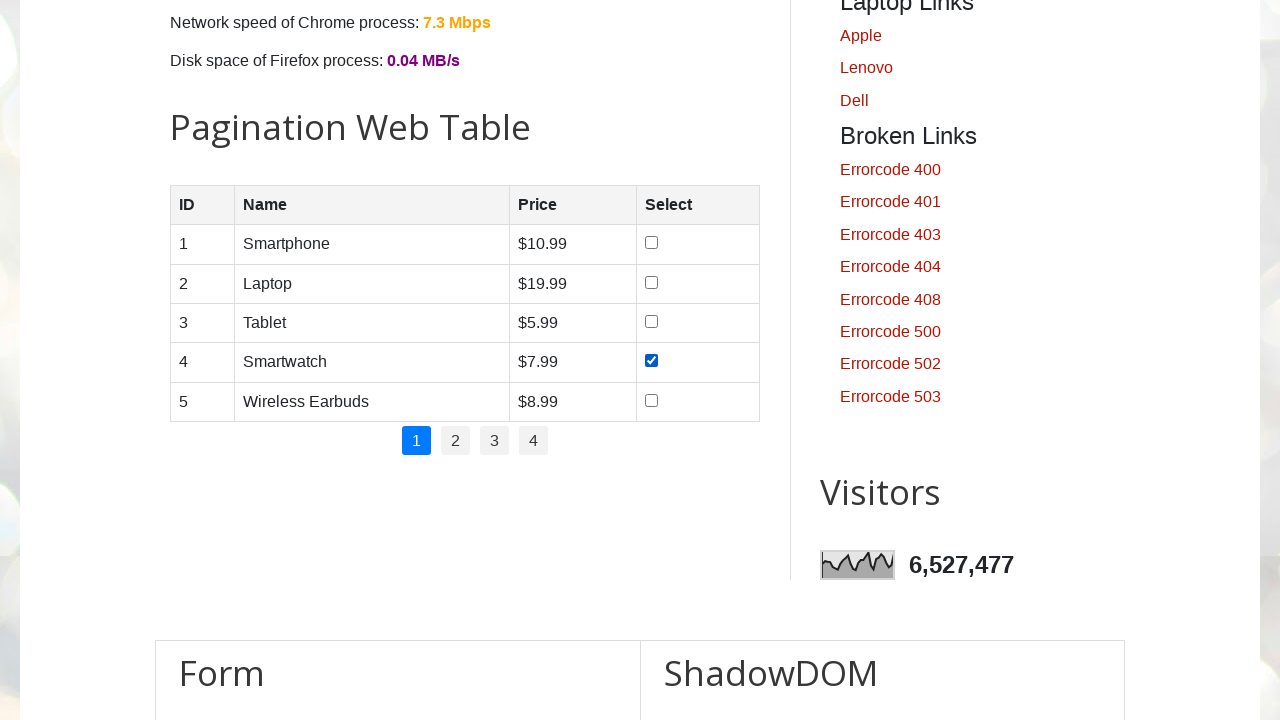

Retrieved text content from row 1, column 1: 'Laptop'
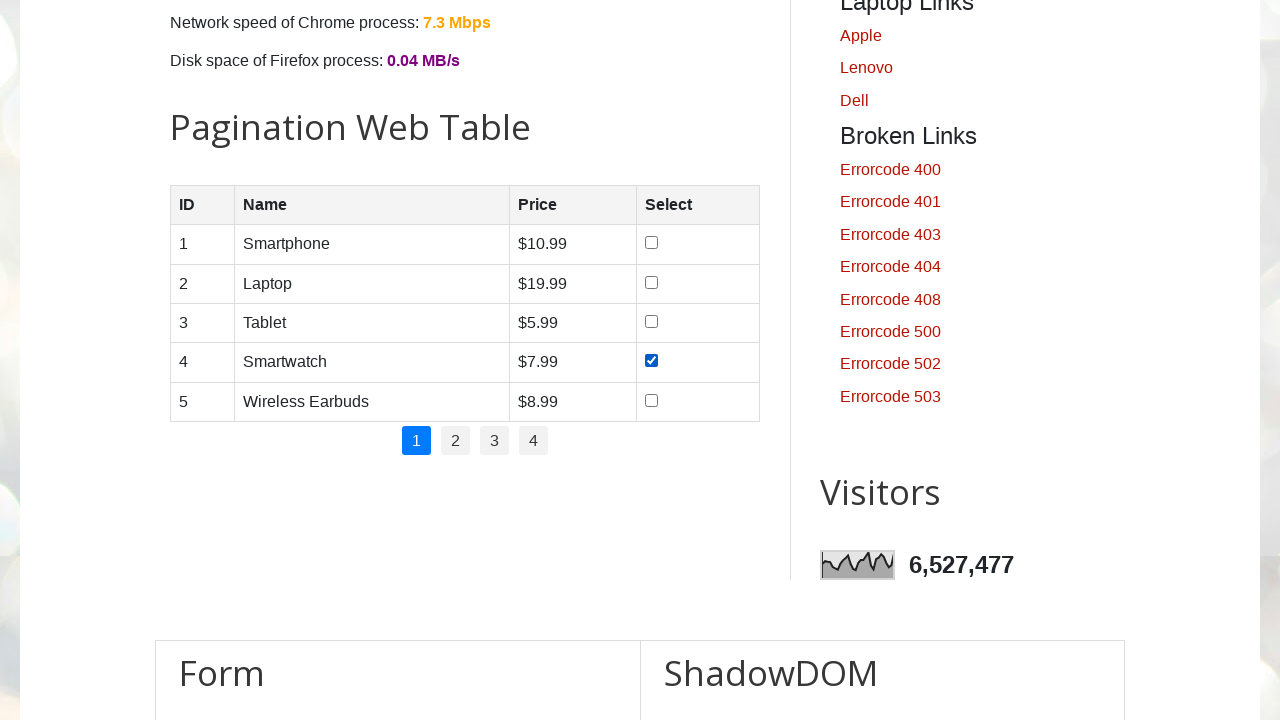

Retrieved text content from row 1, column 2: '$19.99'
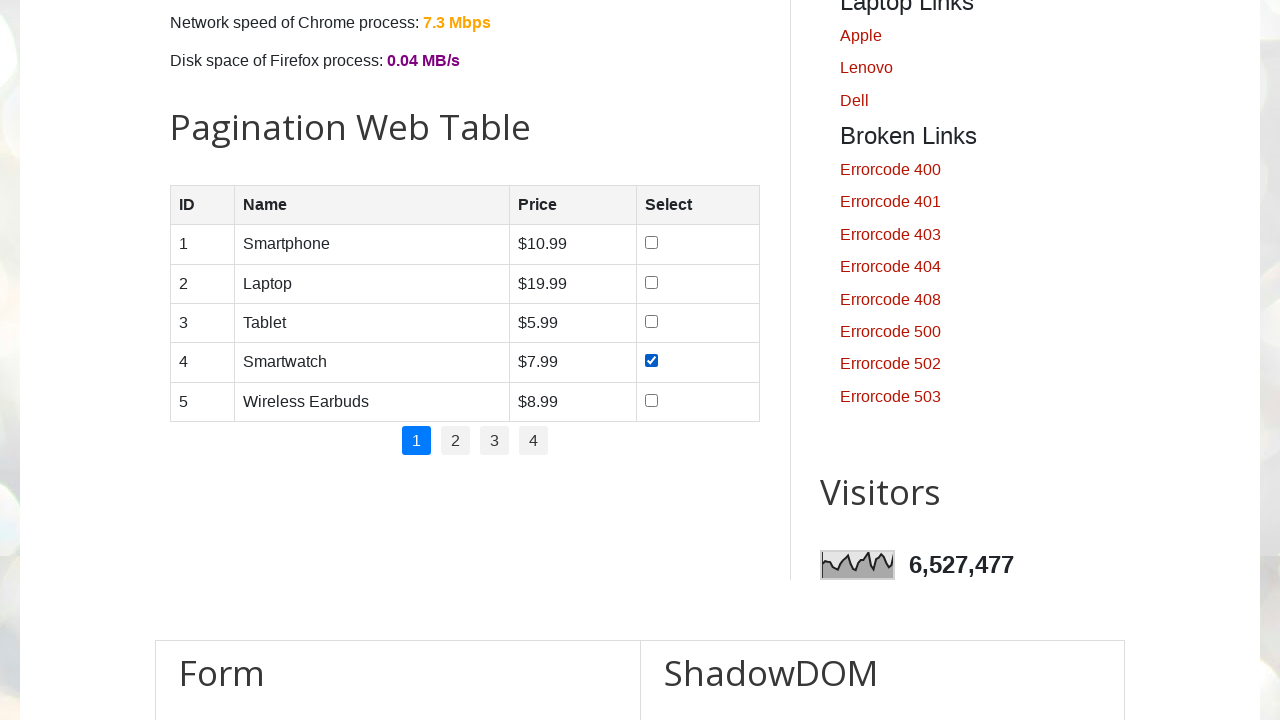

Located columns in row 2
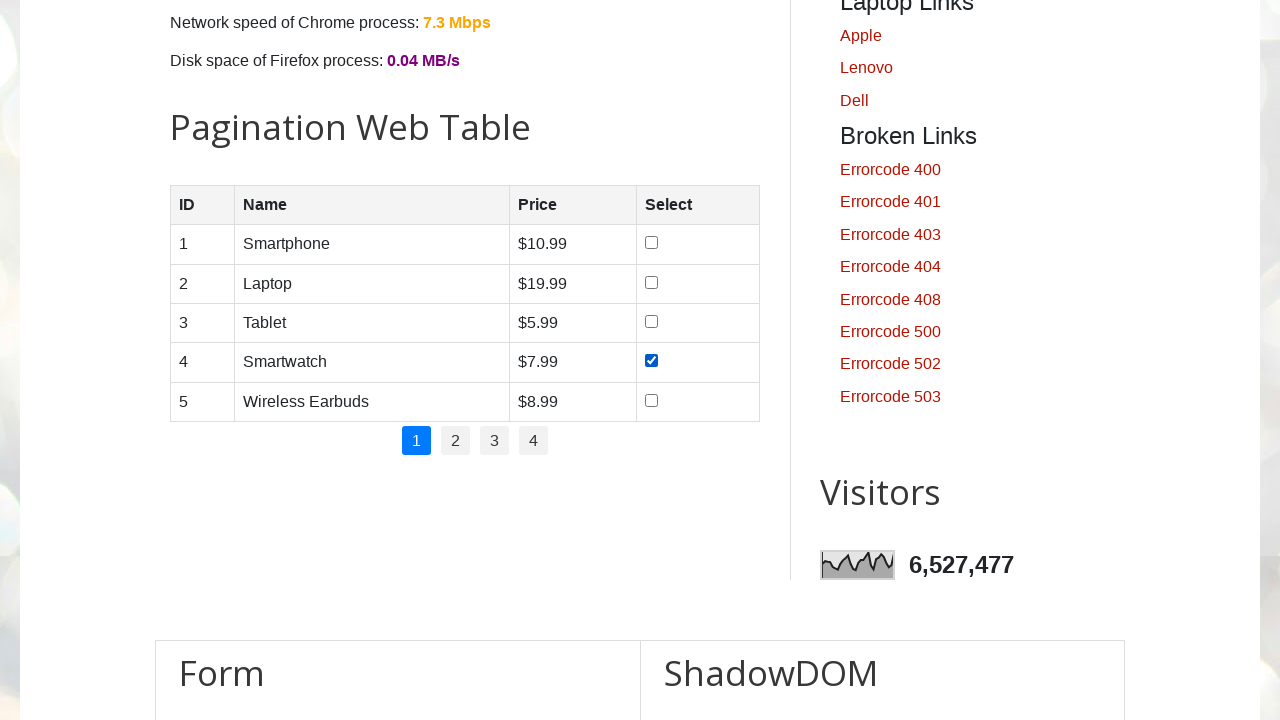

Found 4 columns in row 2
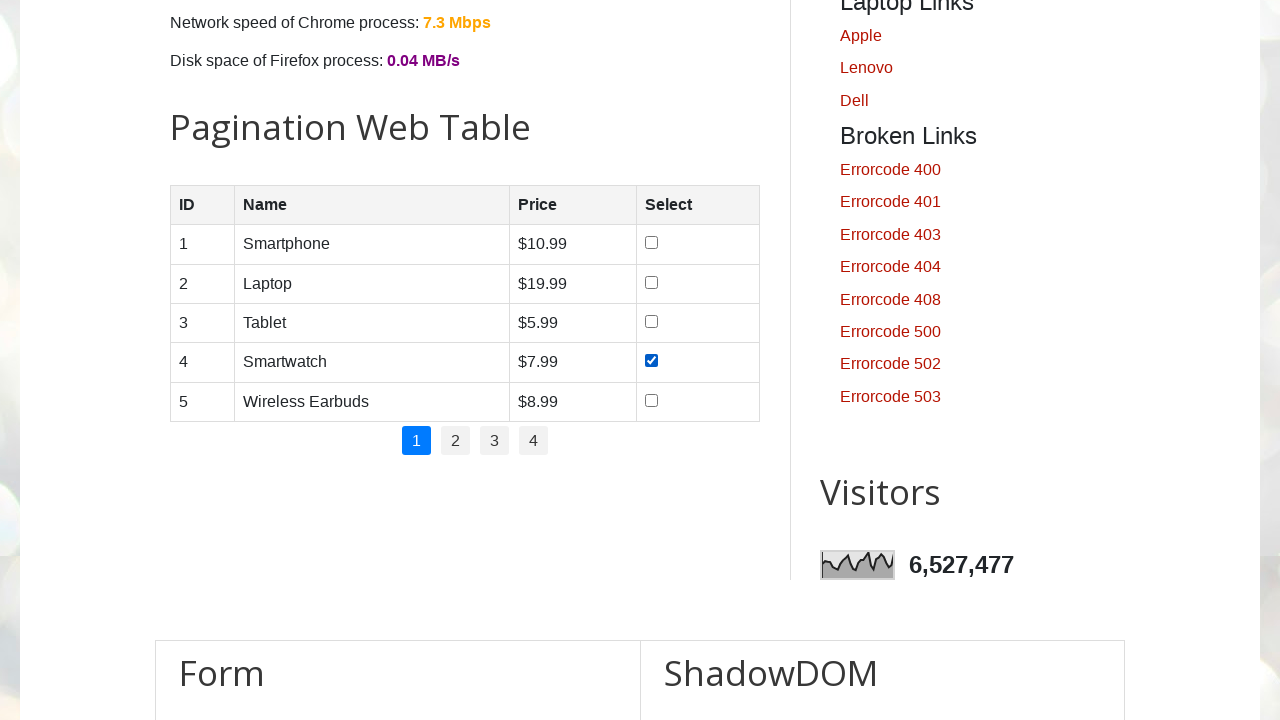

Retrieved text content from row 2, column 0: '3'
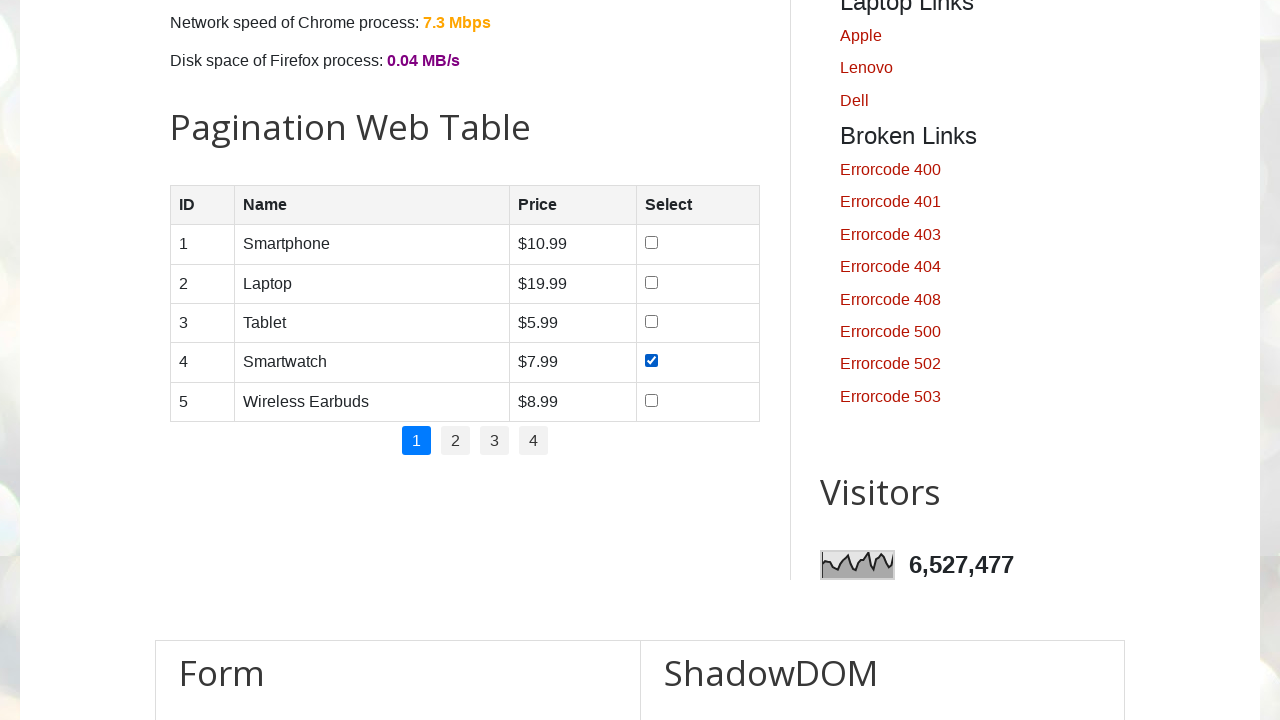

Retrieved text content from row 2, column 1: 'Tablet '
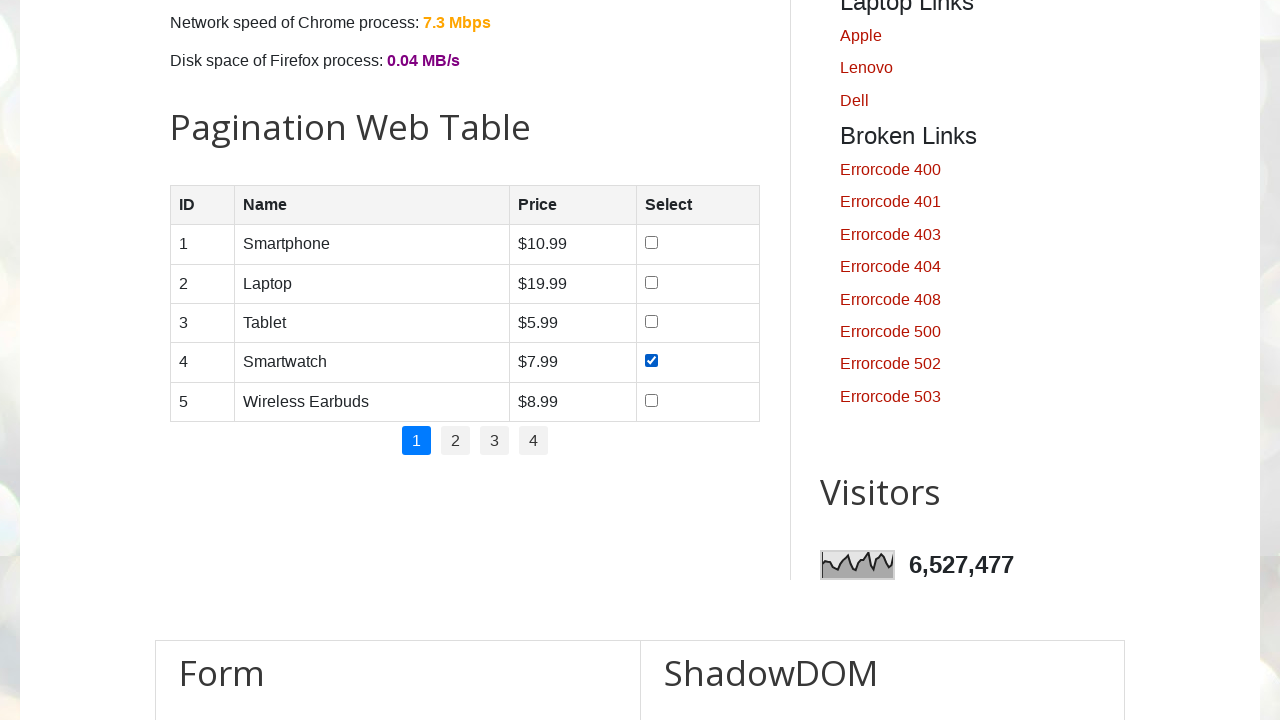

Retrieved text content from row 2, column 2: '$5.99'
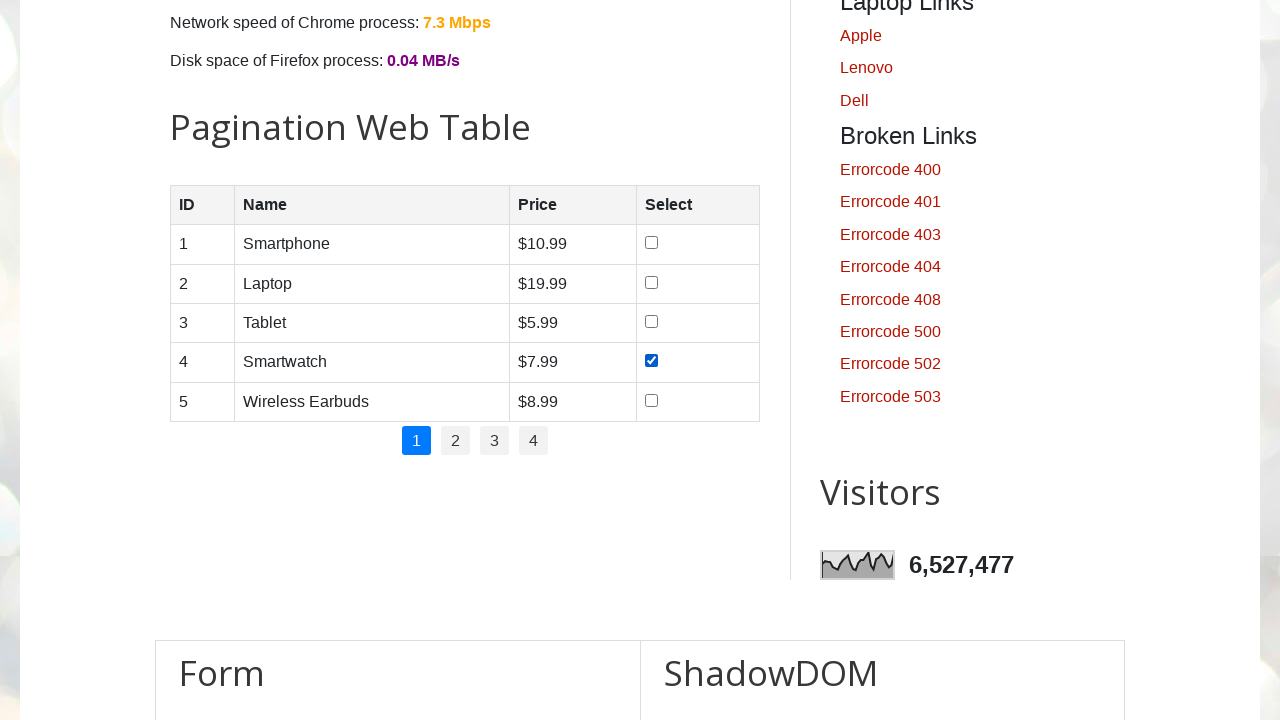

Located columns in row 3
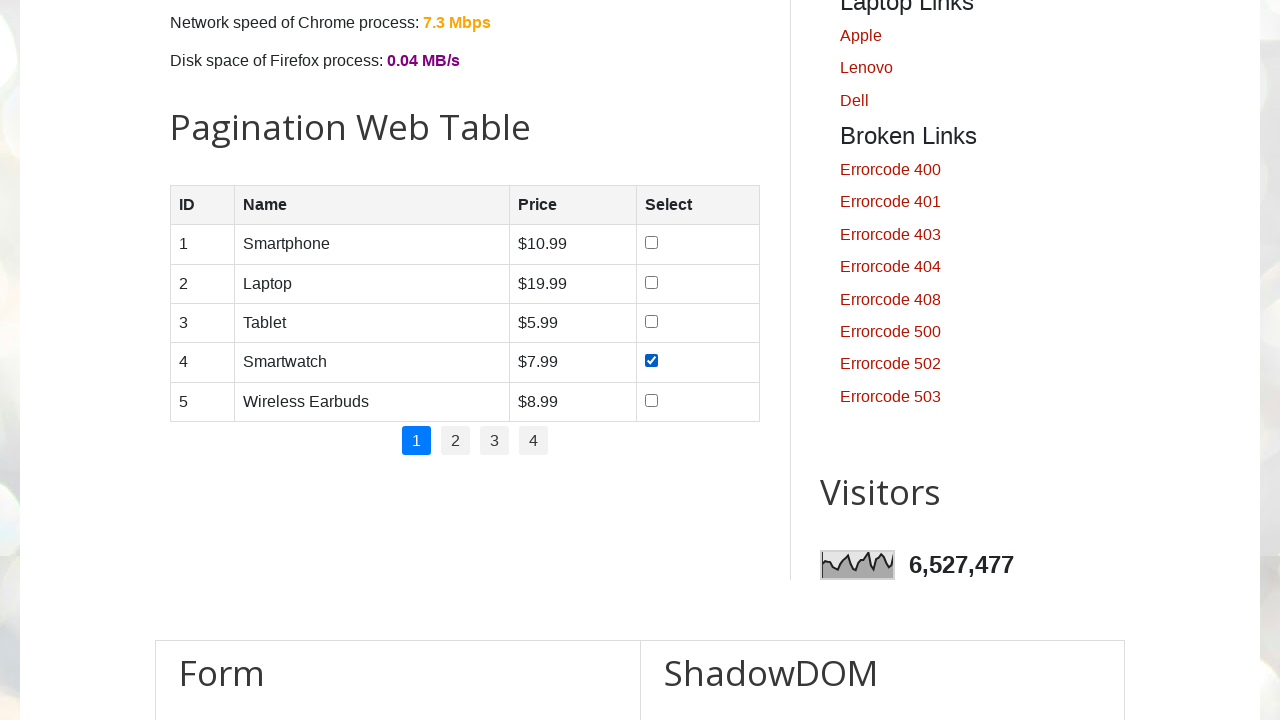

Found 4 columns in row 3
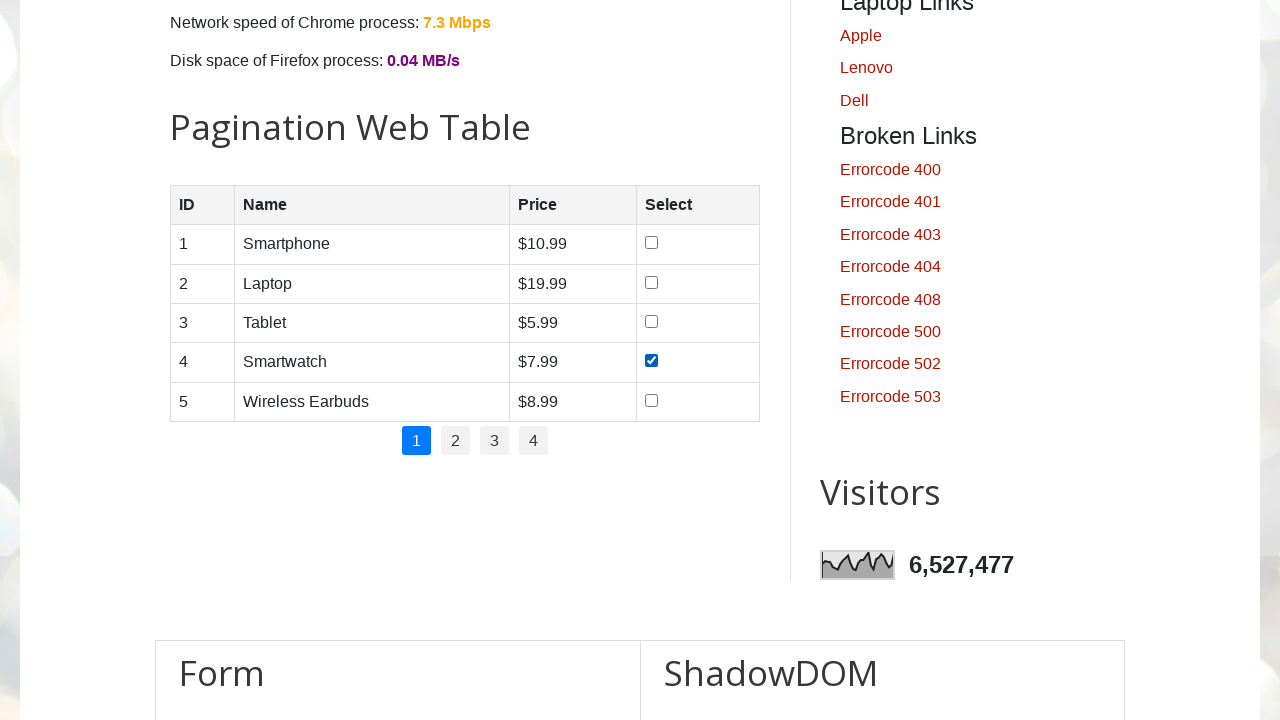

Retrieved text content from row 3, column 0: '4'
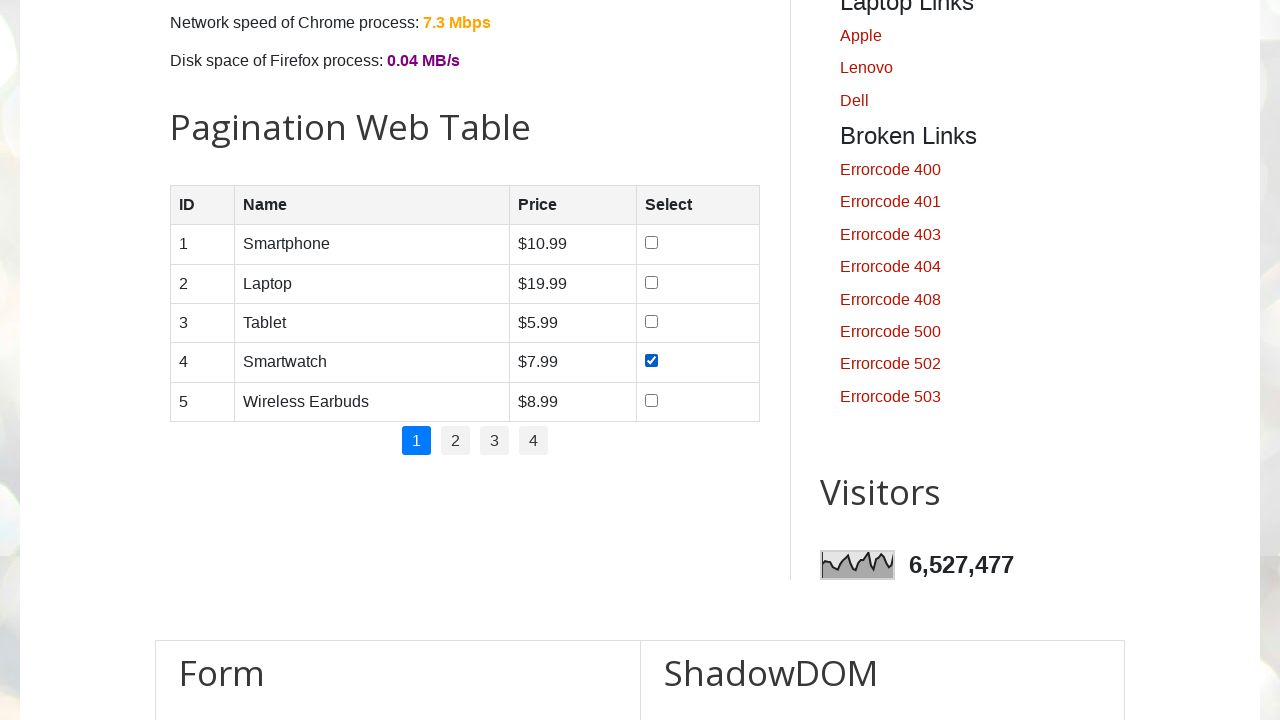

Retrieved text content from row 3, column 1: 'Smartwatch'
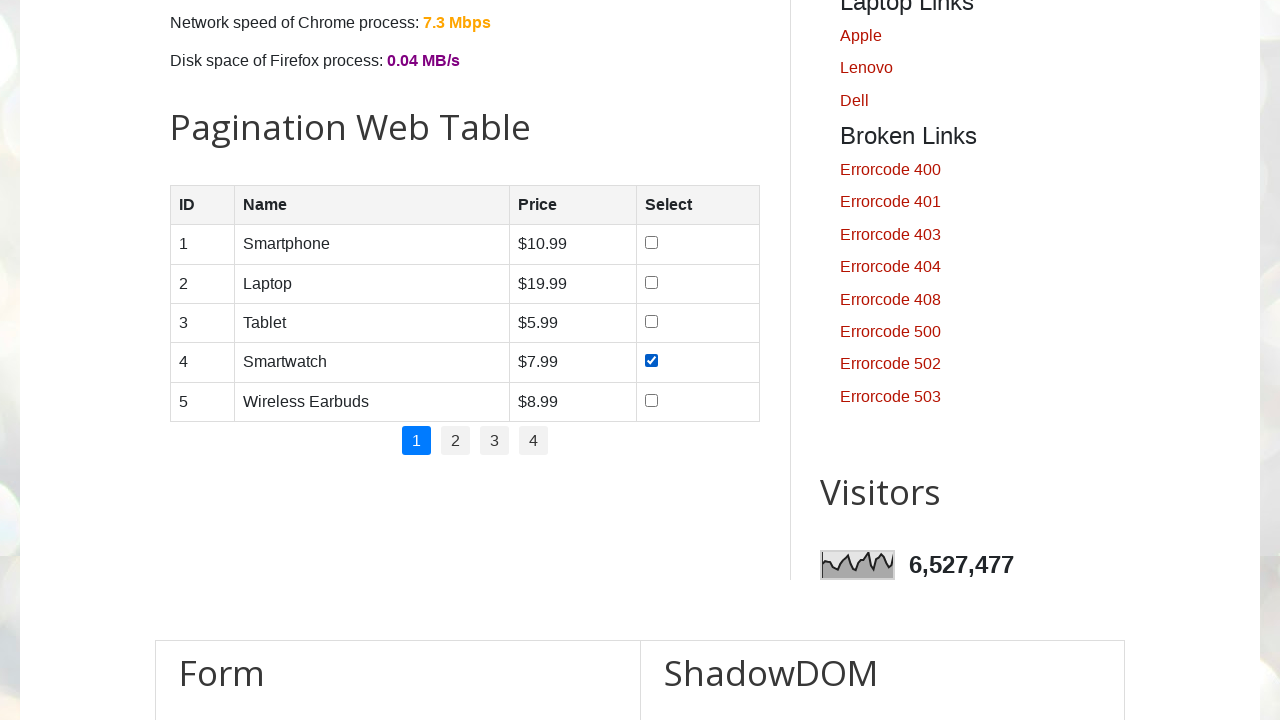

Retrieved text content from row 3, column 2: '$7.99'
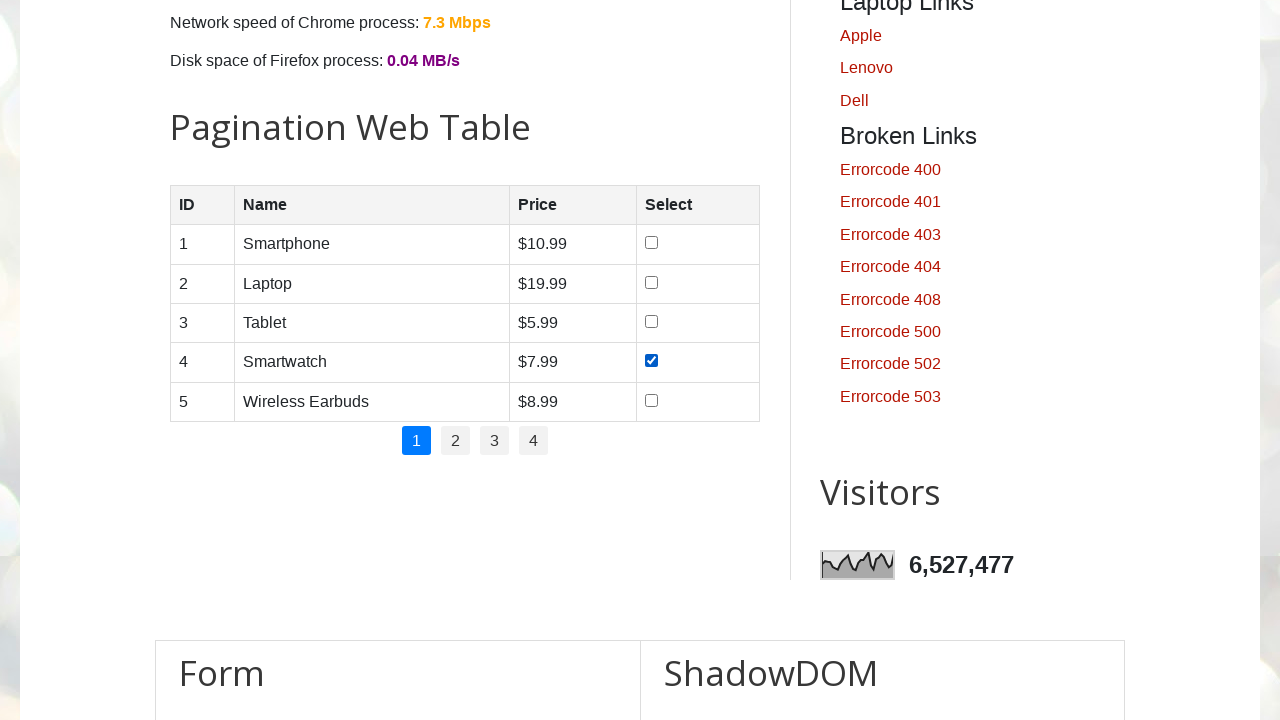

Located columns in row 4
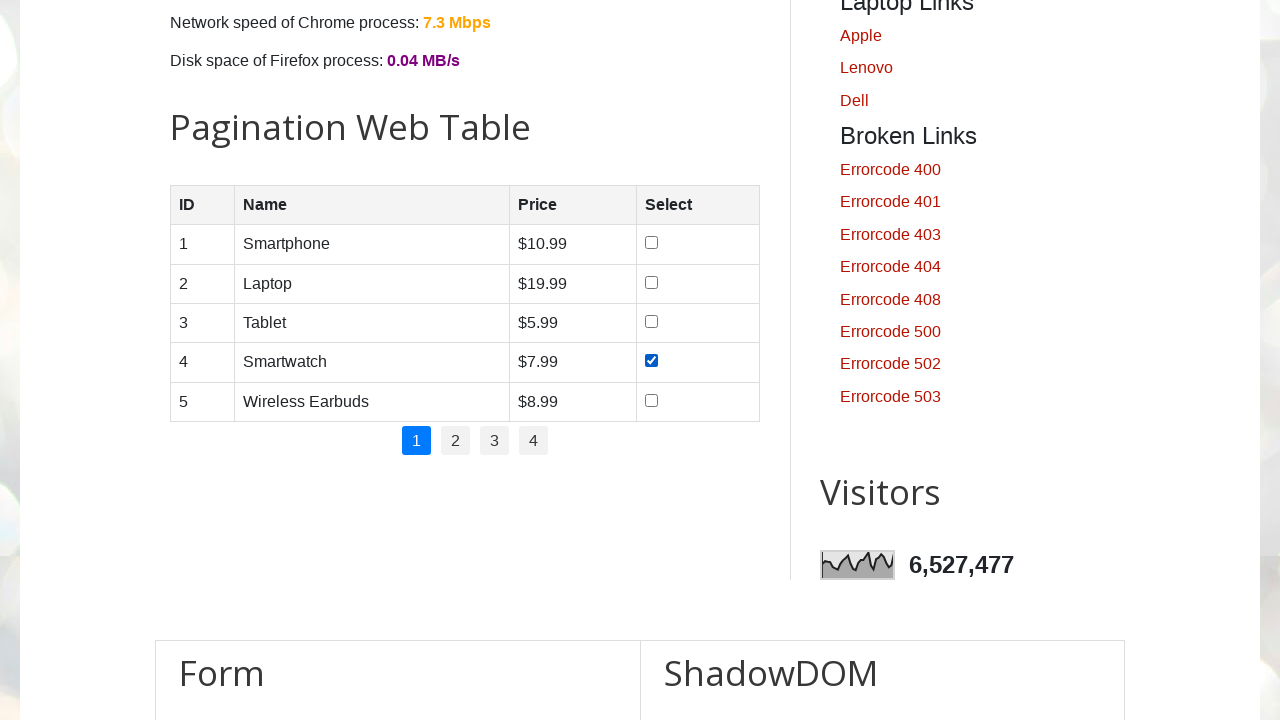

Found 4 columns in row 4
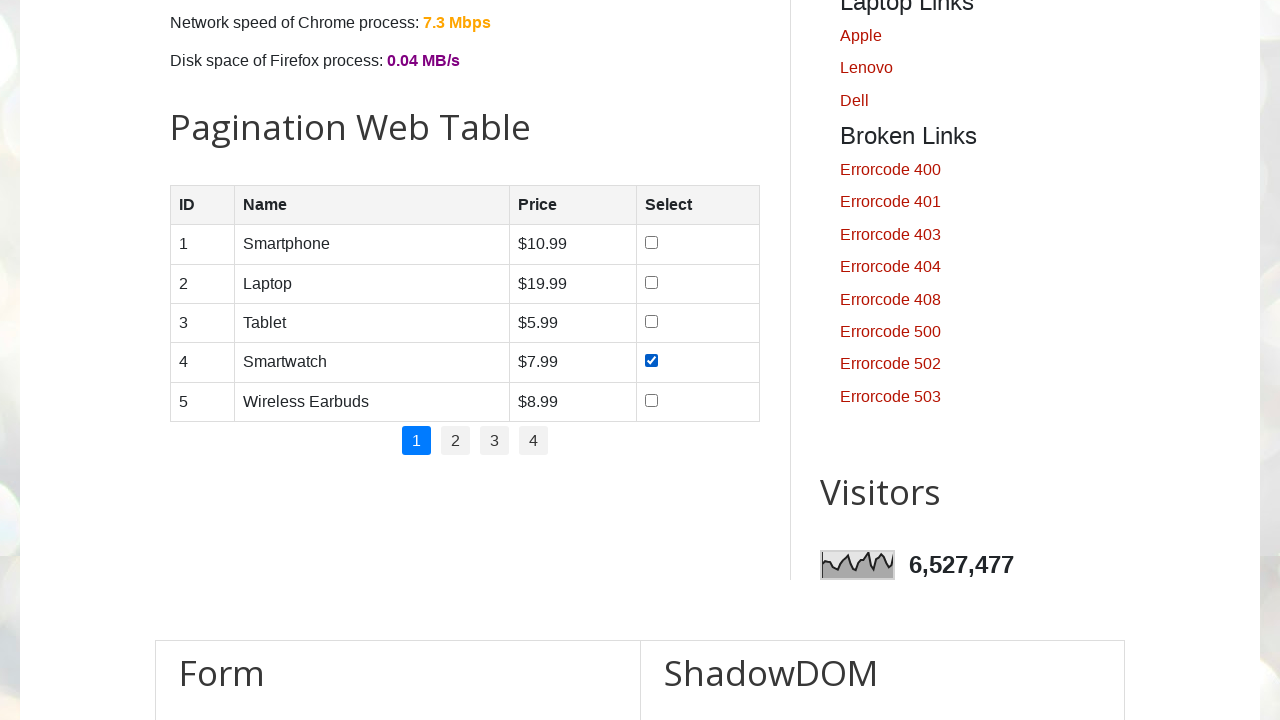

Retrieved text content from row 4, column 0: '5'
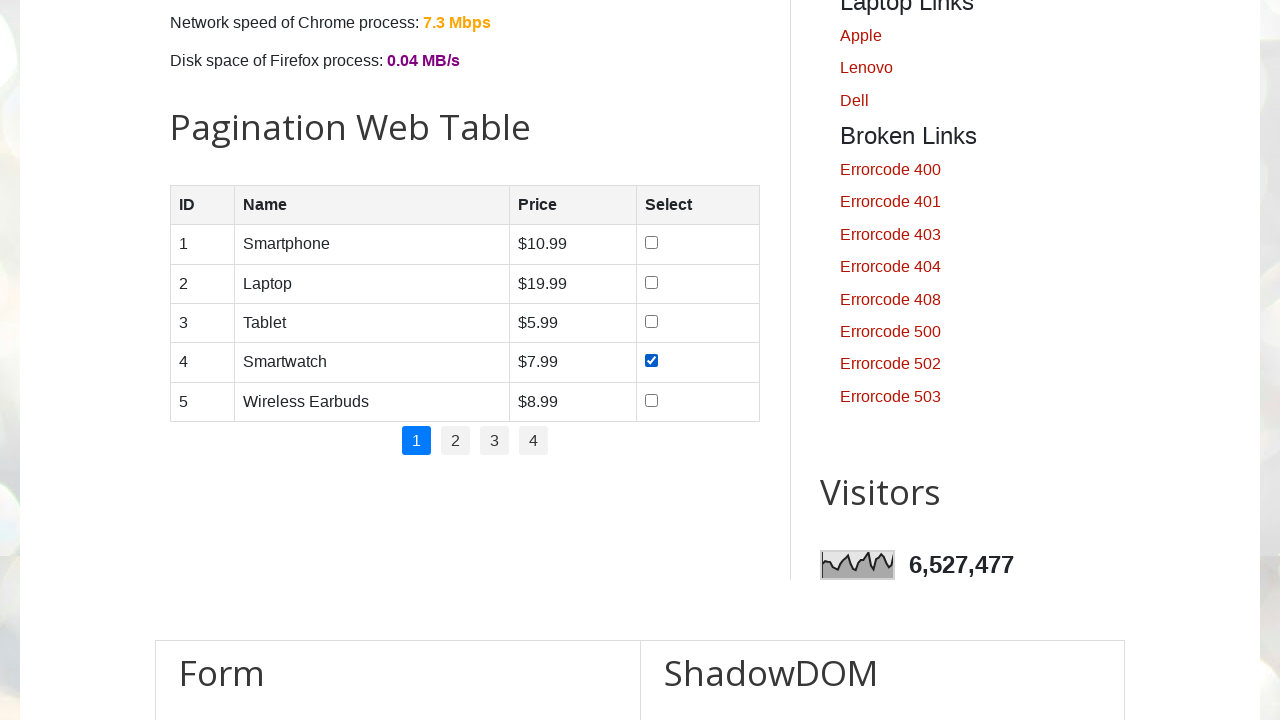

Retrieved text content from row 4, column 1: 'Wireless Earbuds'
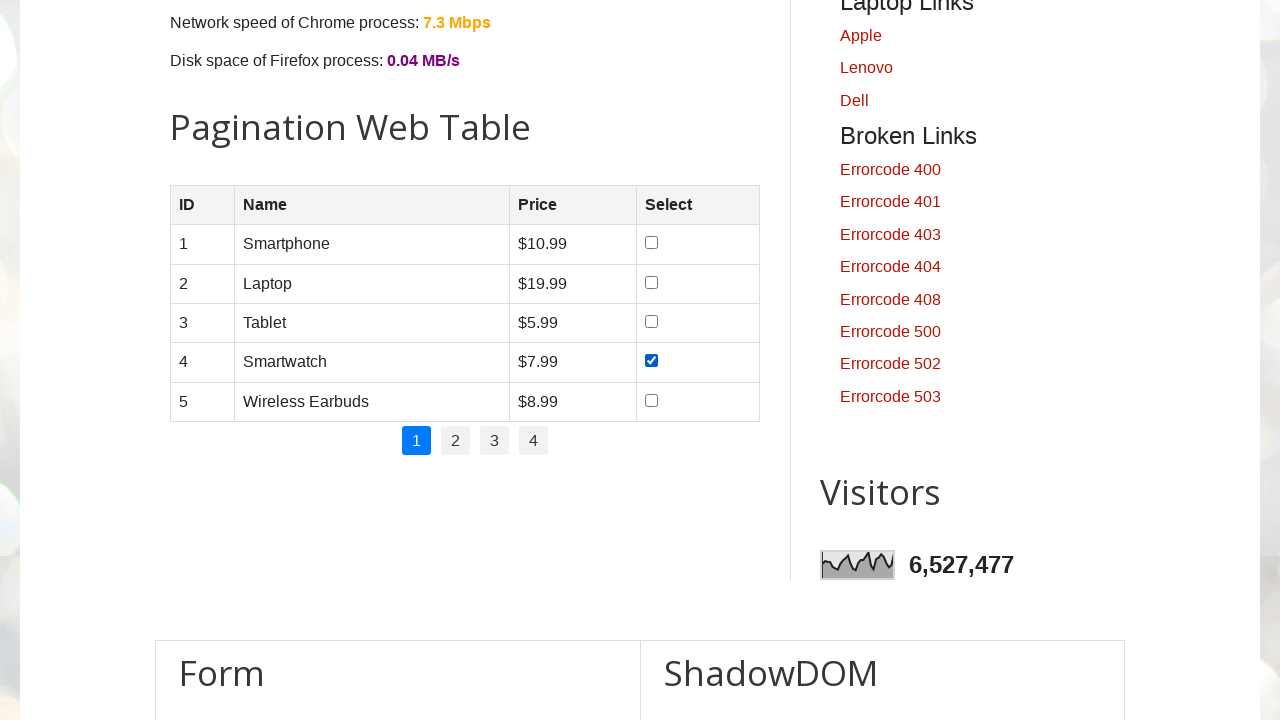

Checked checkbox for product 'Wireless Earbuds' in row 4 at (651, 400) on #productTable >> tbody tr >> nth=4 >> td input
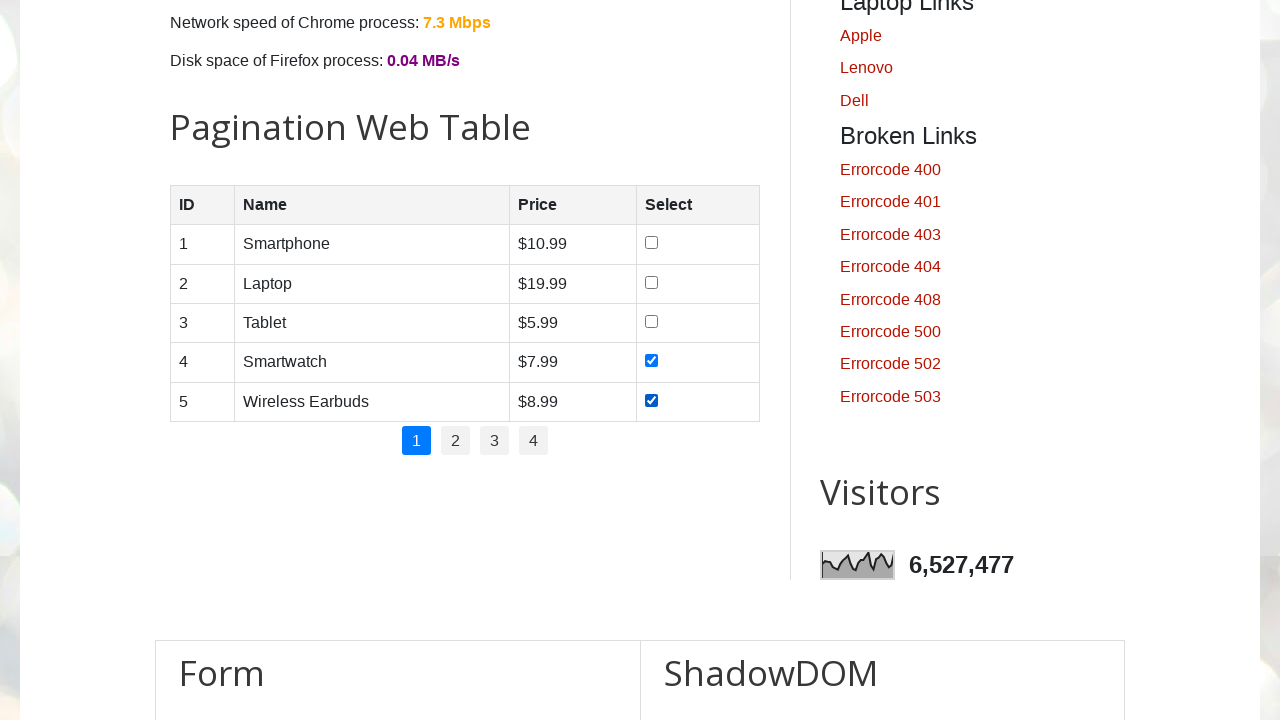

Clicked pagination link 1 to navigate to next page at (456, 441) on #pagination li a >> nth=1
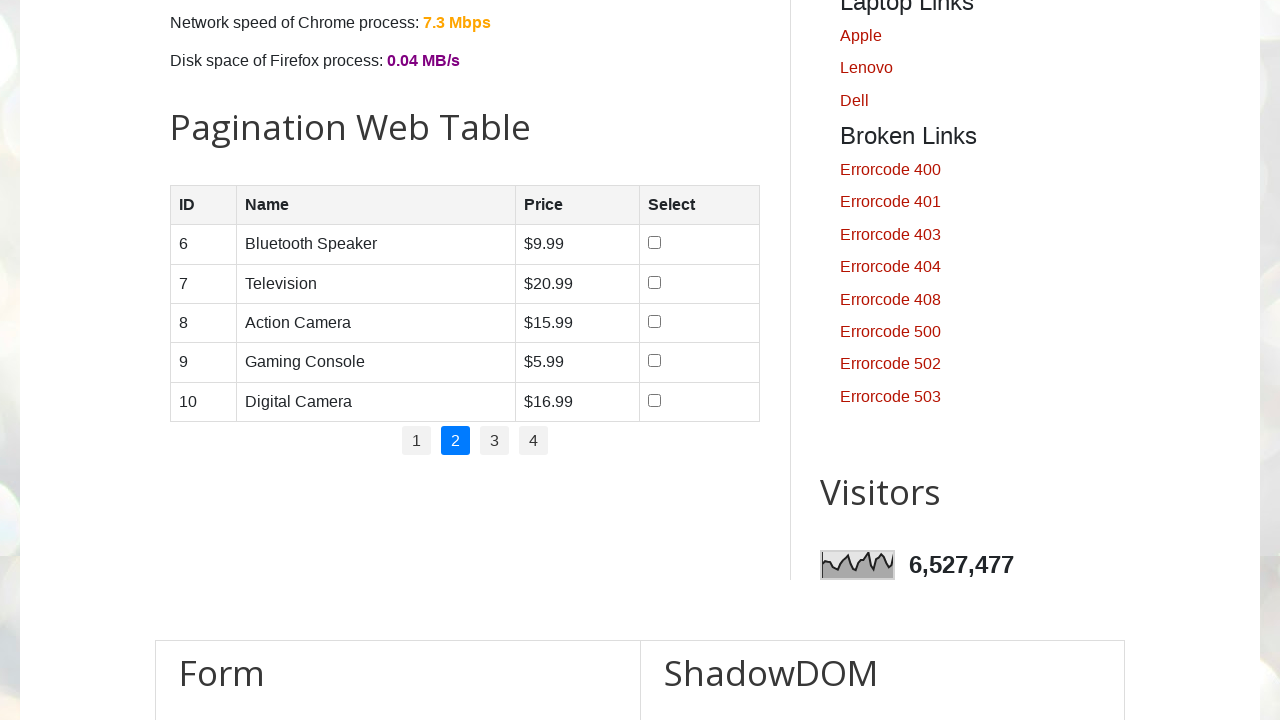

Waited 500ms for page transition to complete
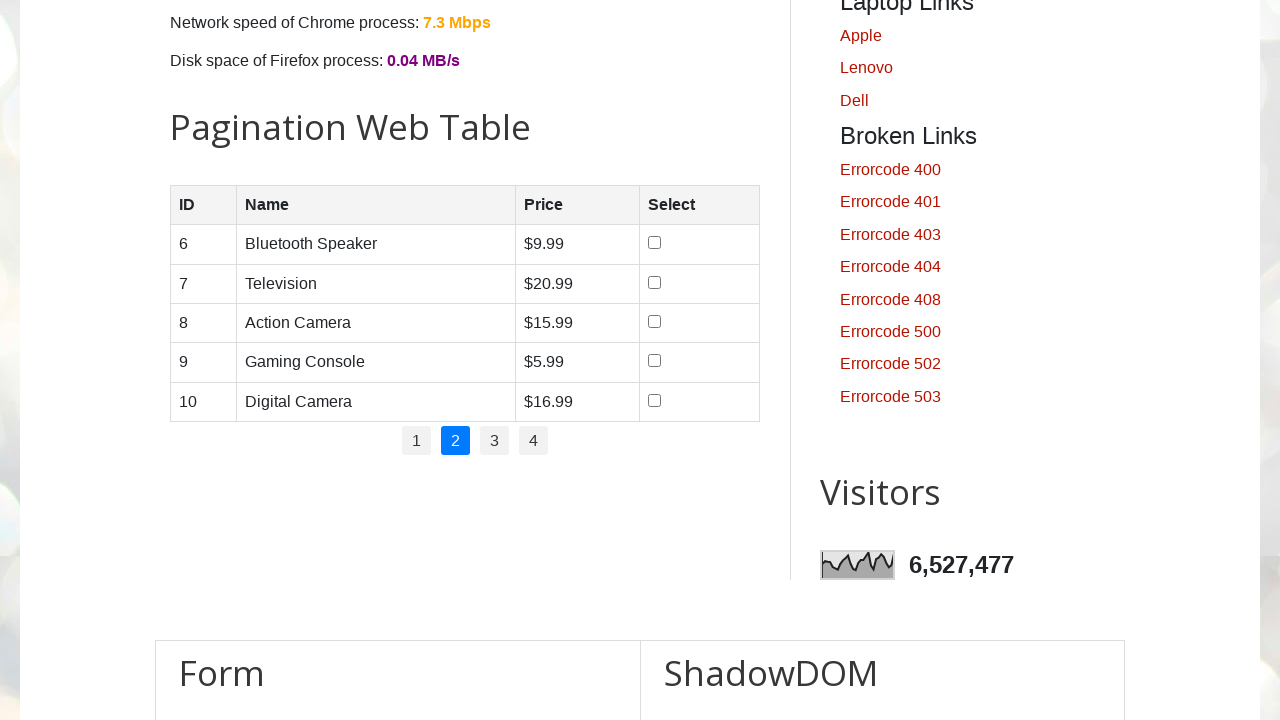

Re-located table body rows after pagination
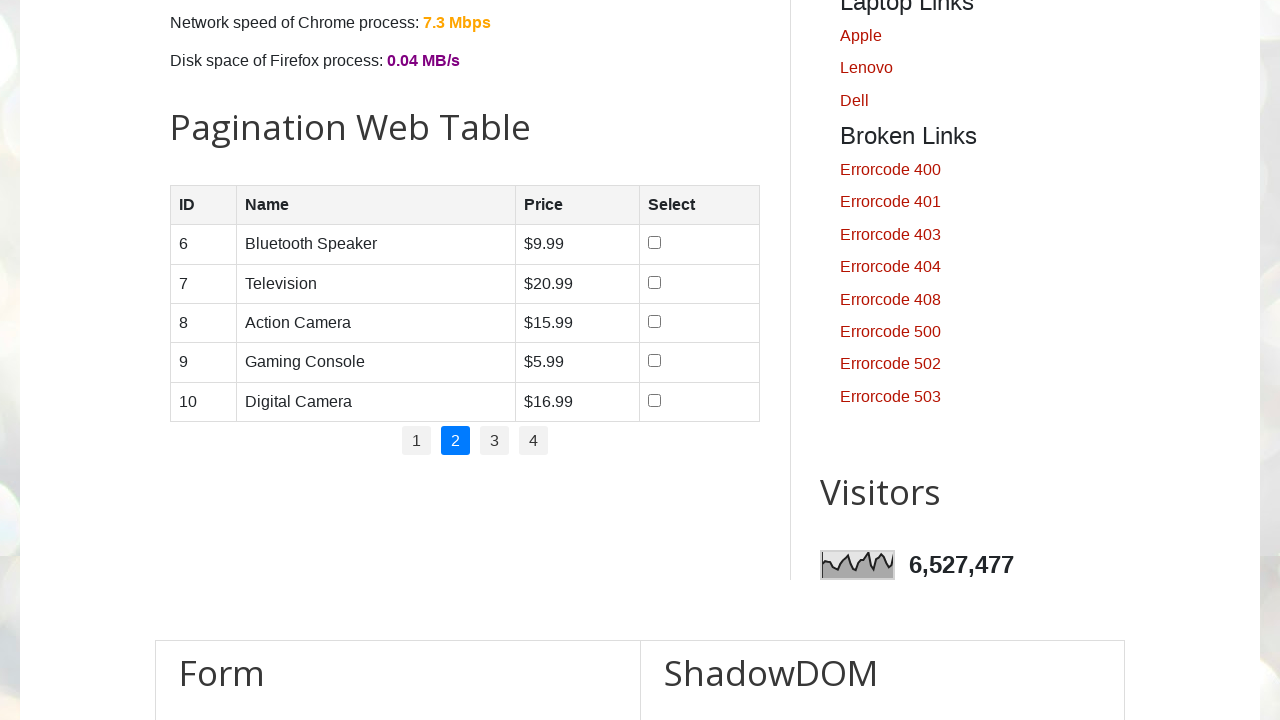

Found 5 rows on current page
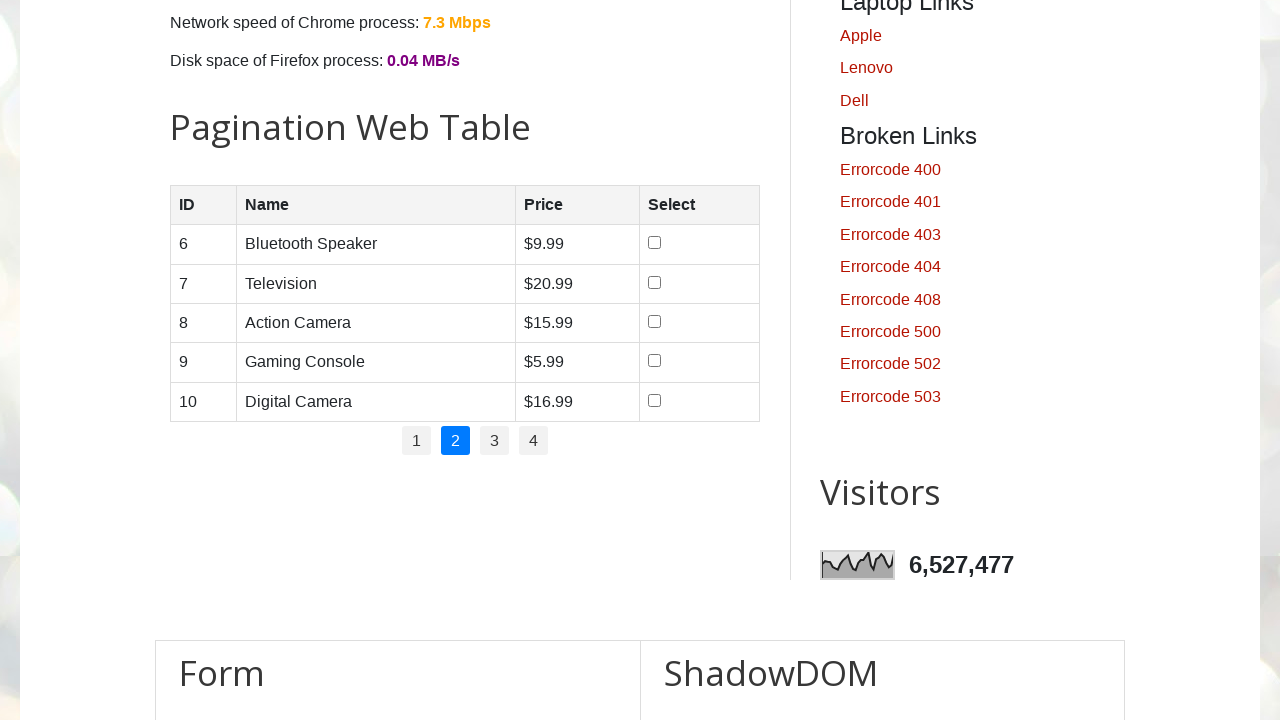

Located columns in row 0
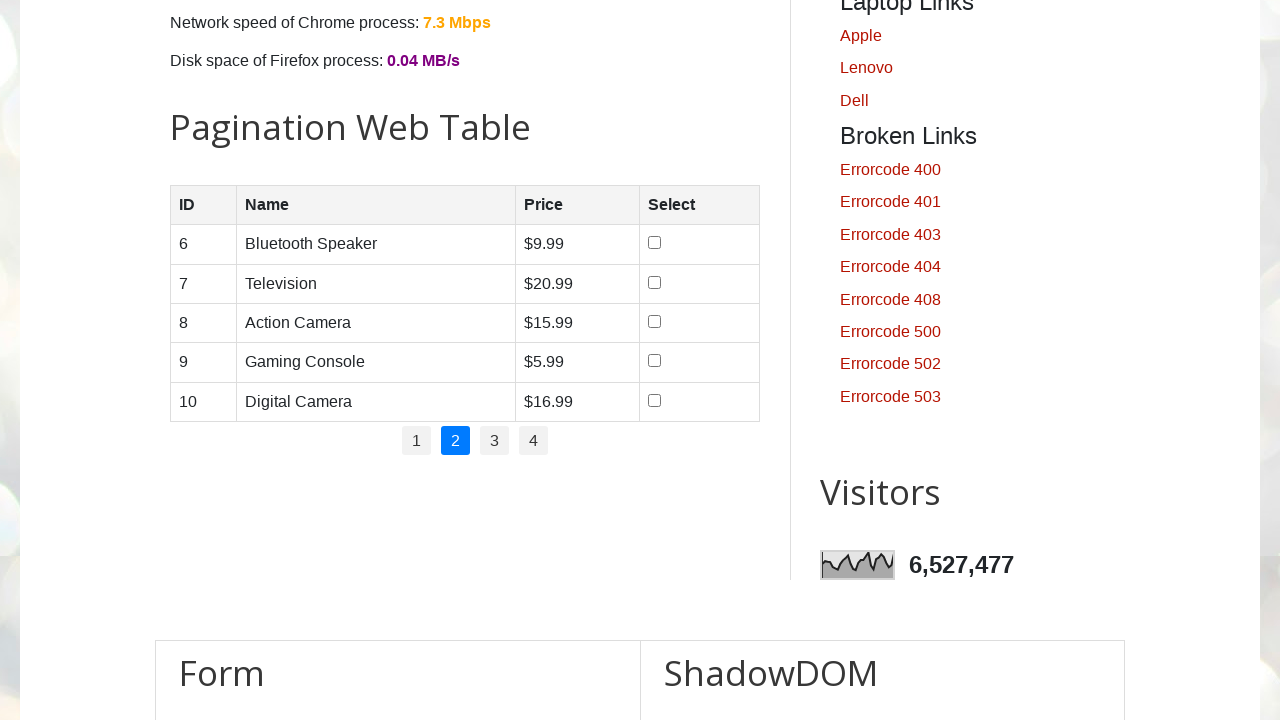

Found 4 columns in row 0
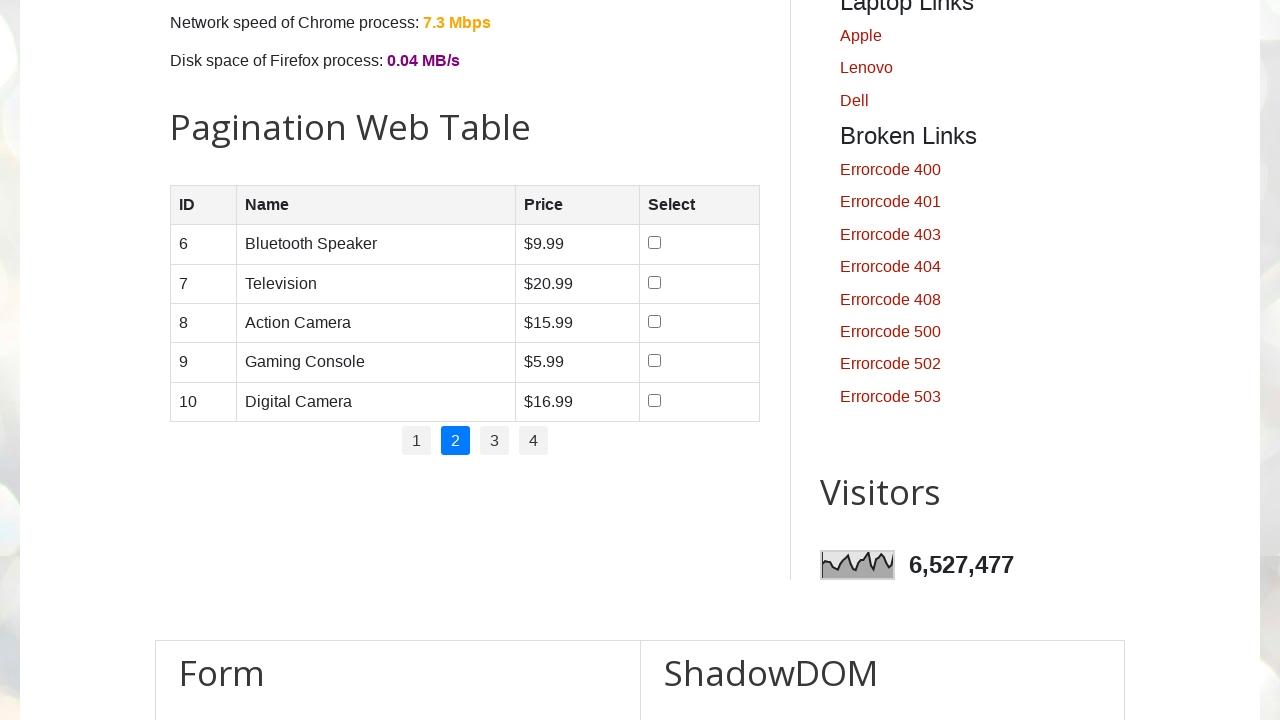

Retrieved text content from row 0, column 0: '6'
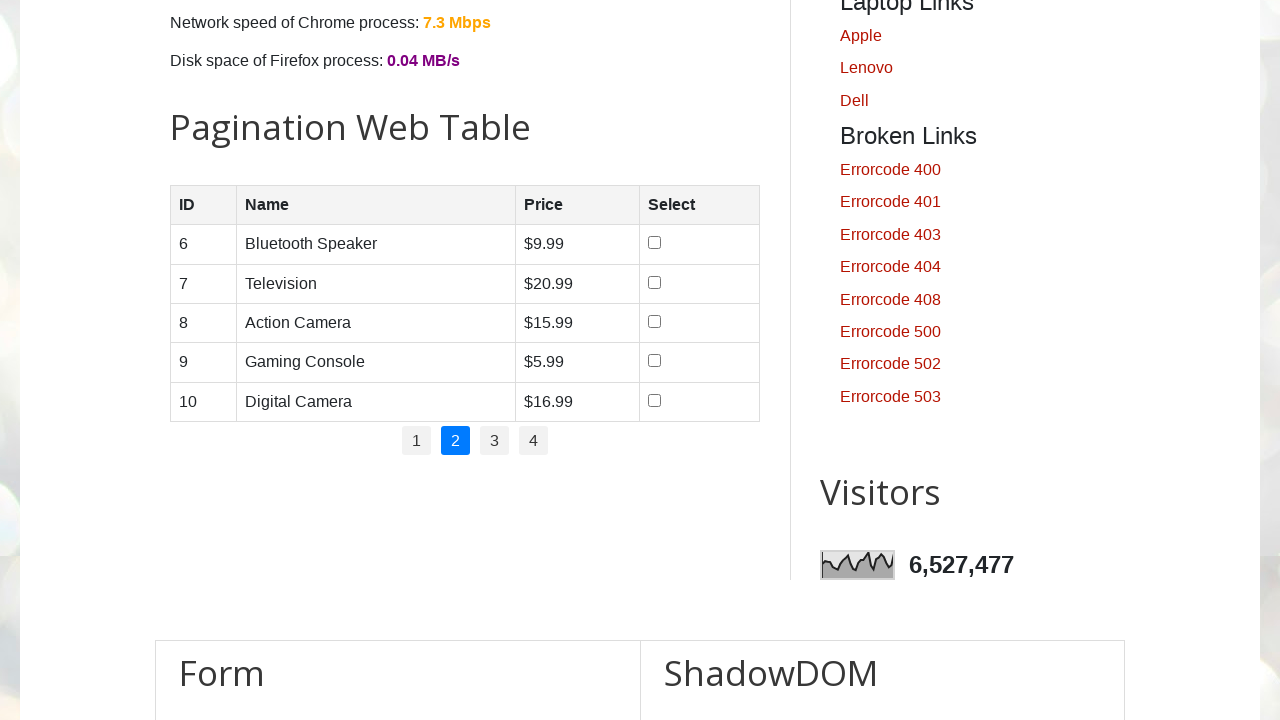

Retrieved text content from row 0, column 1: 'Bluetooth Speaker'
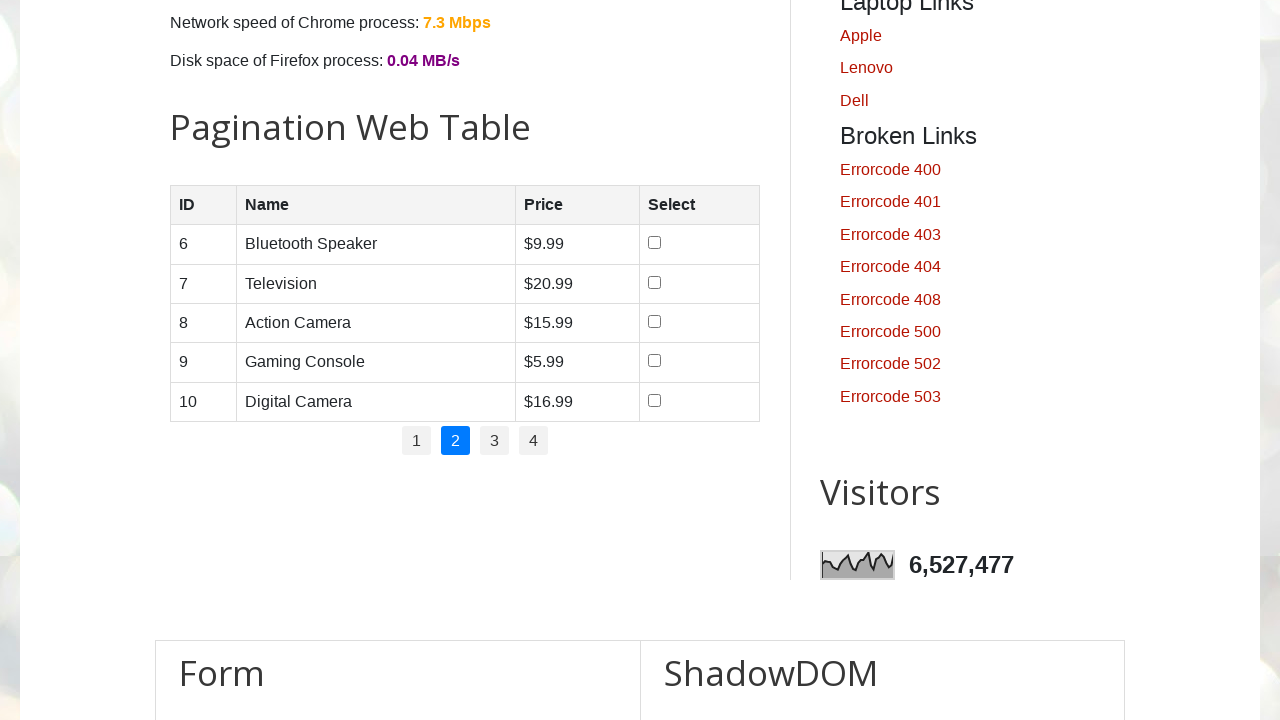

Retrieved text content from row 0, column 2: '$9.99'
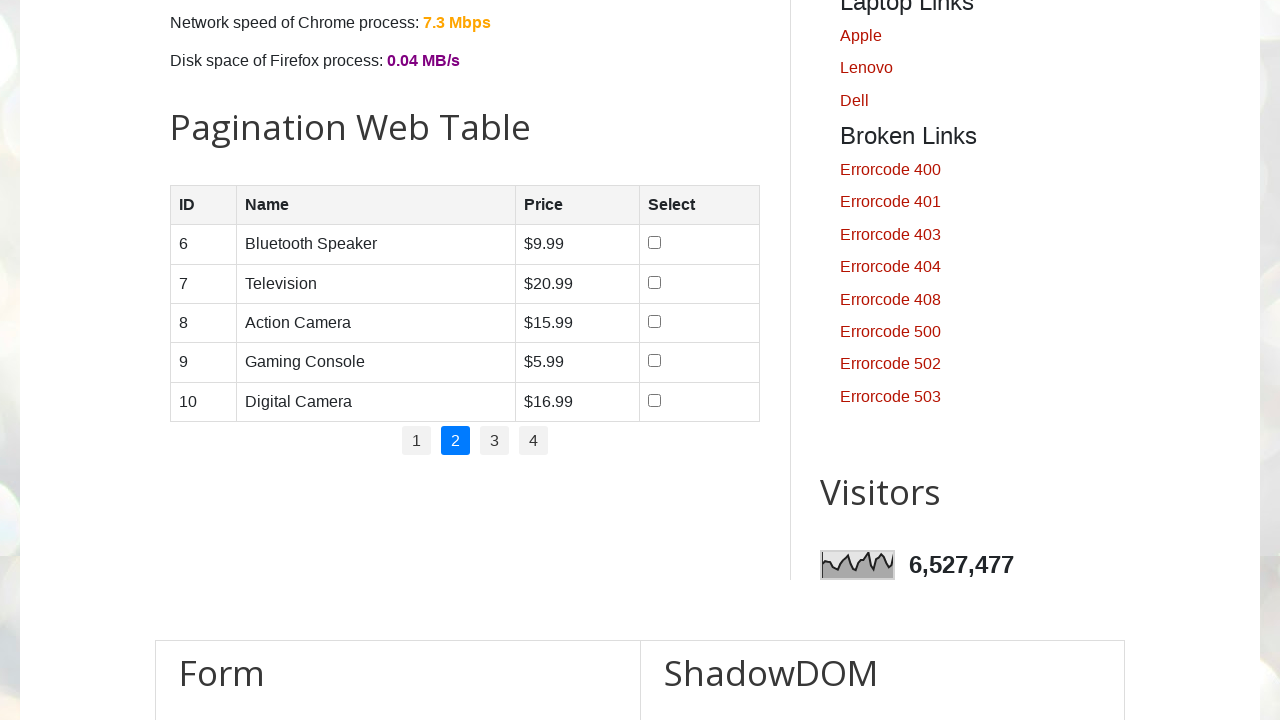

Located columns in row 1
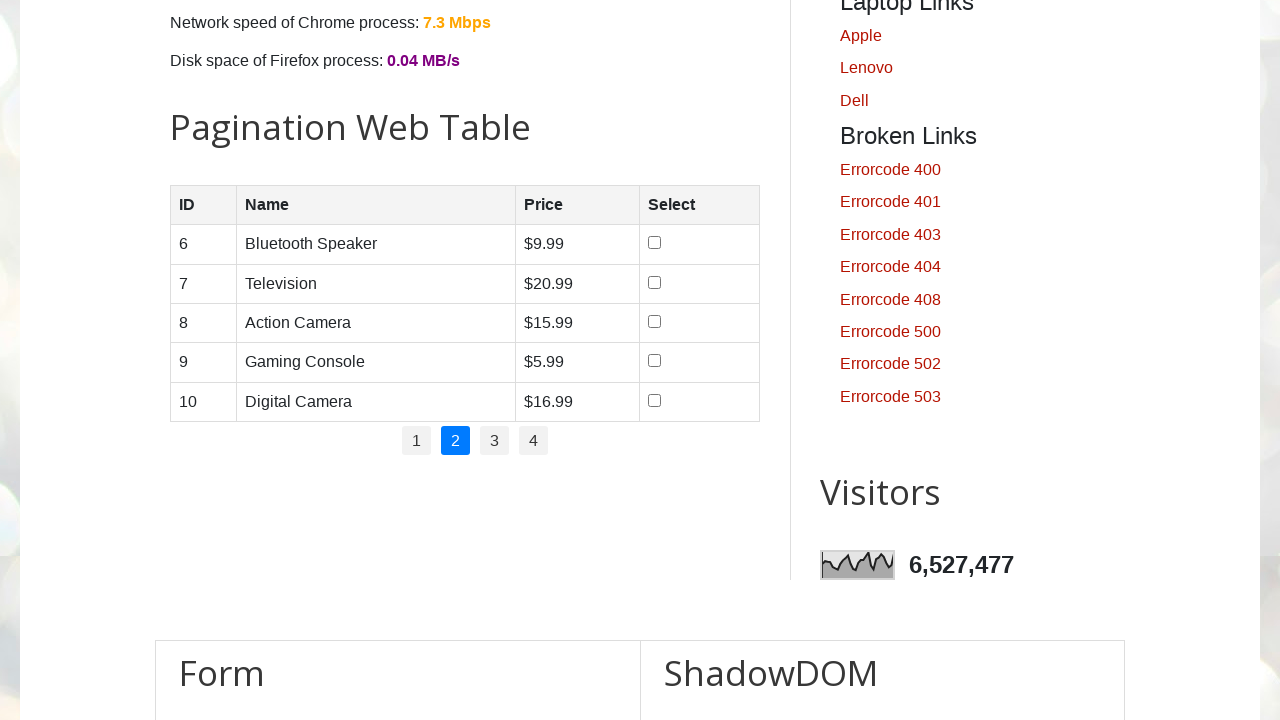

Found 4 columns in row 1
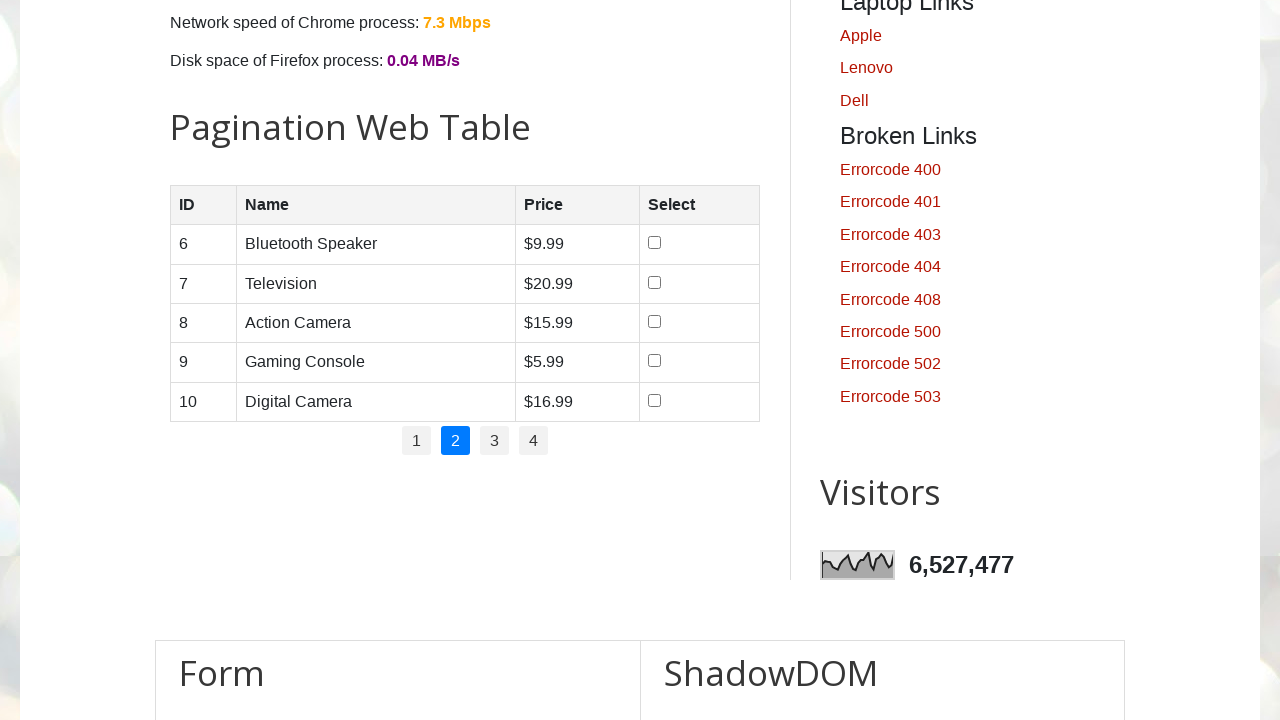

Retrieved text content from row 1, column 0: '7'
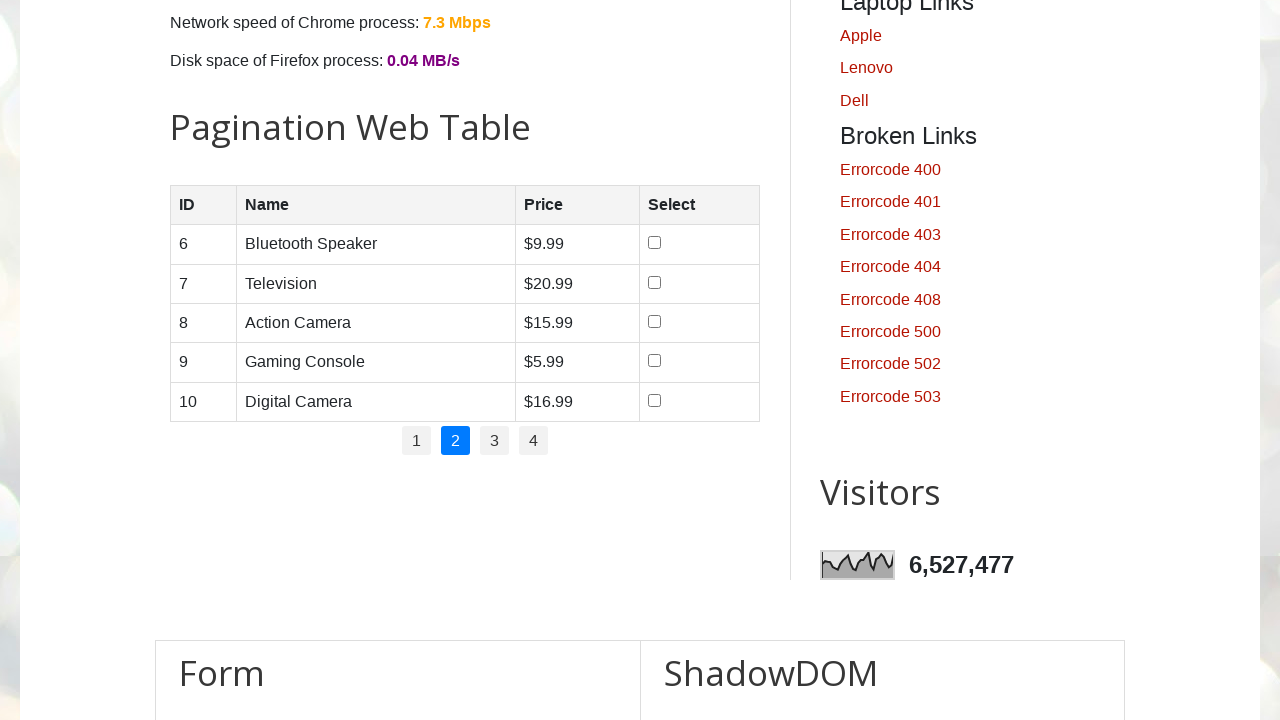

Retrieved text content from row 1, column 1: 'Television'
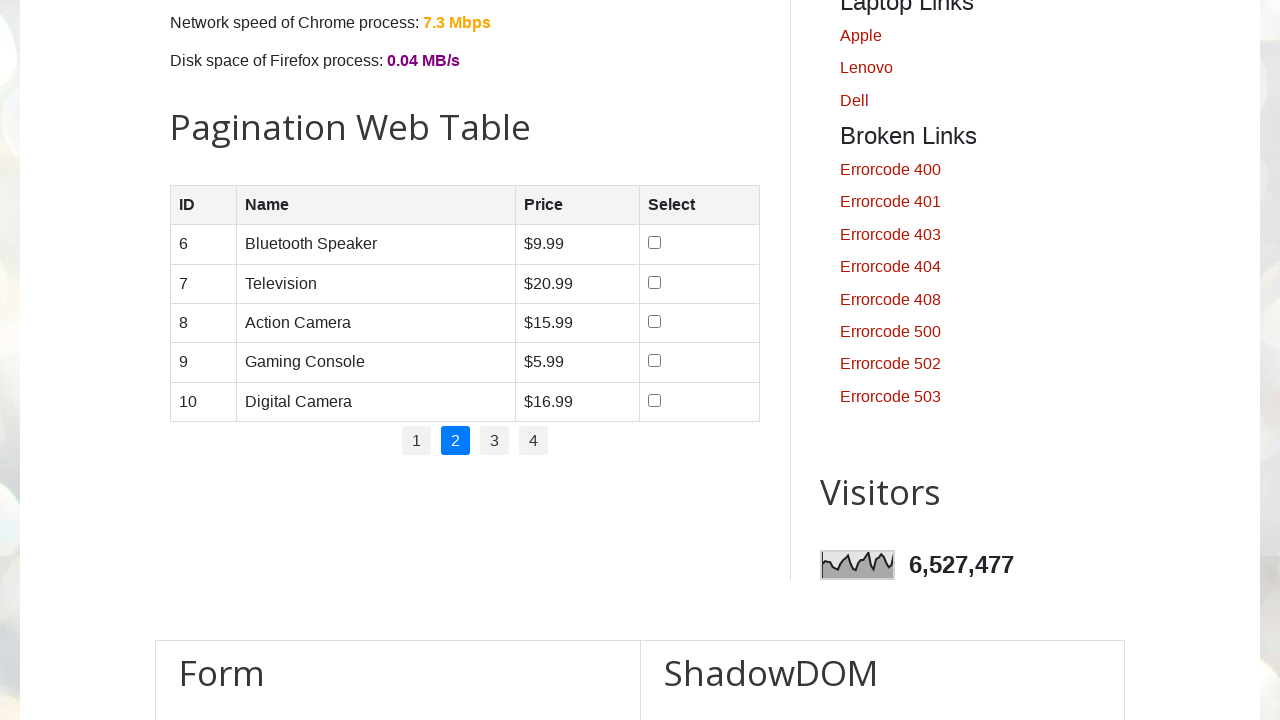

Retrieved text content from row 1, column 2: '$20.99'
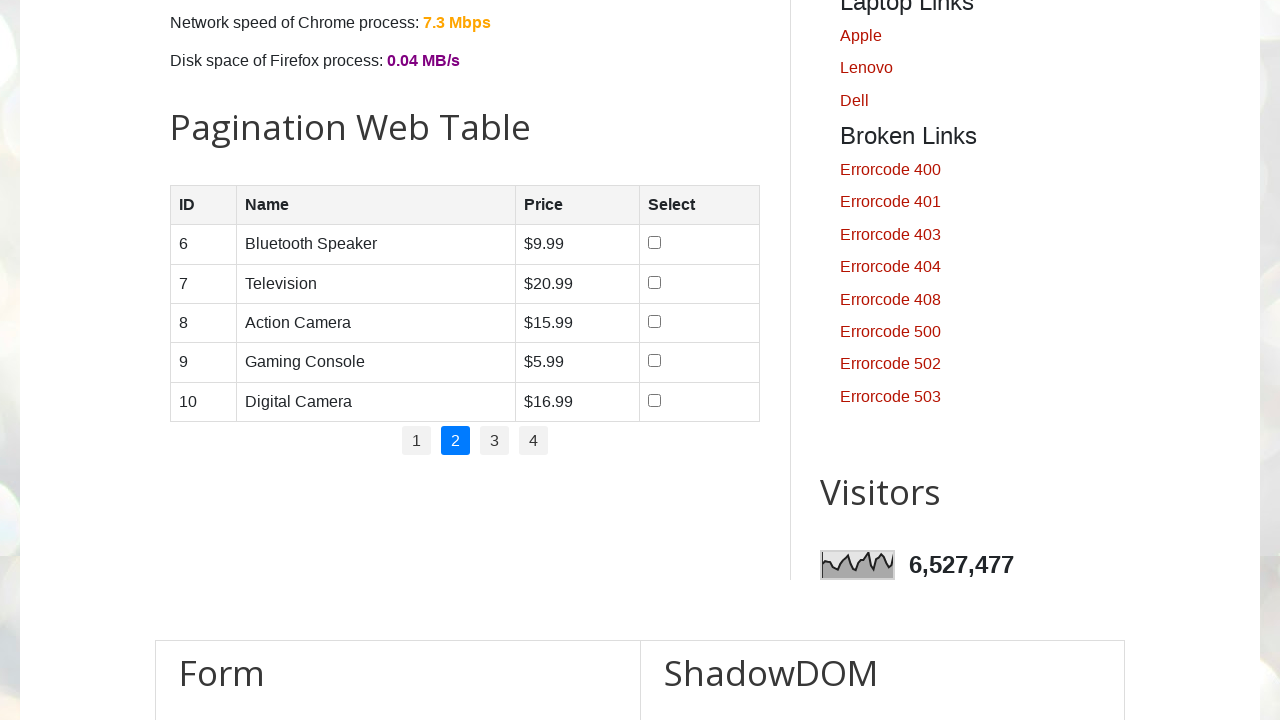

Located columns in row 2
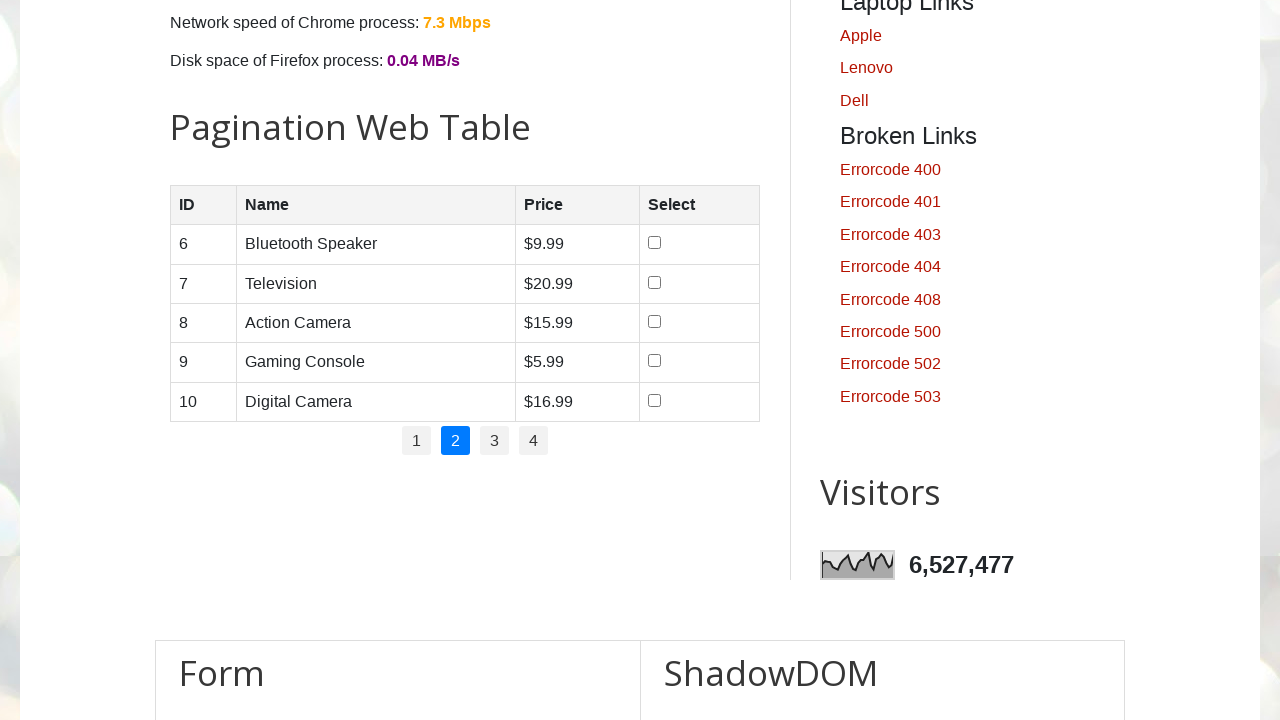

Found 4 columns in row 2
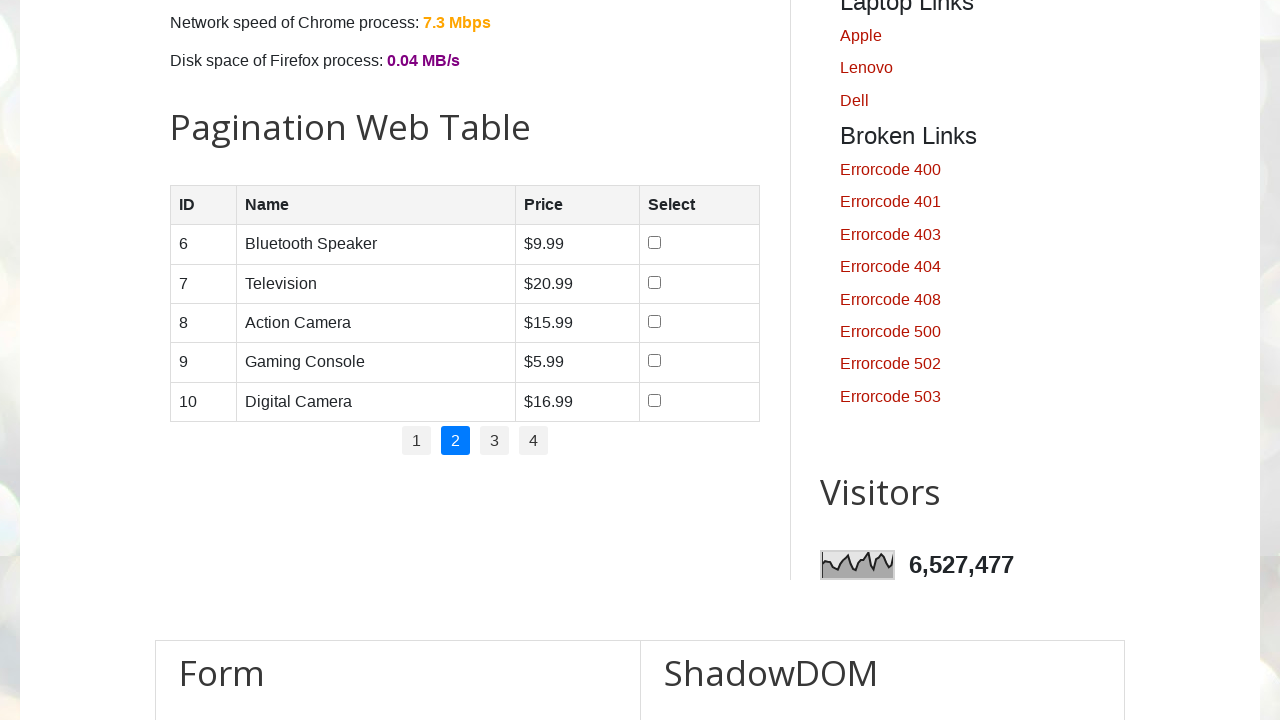

Retrieved text content from row 2, column 0: '8'
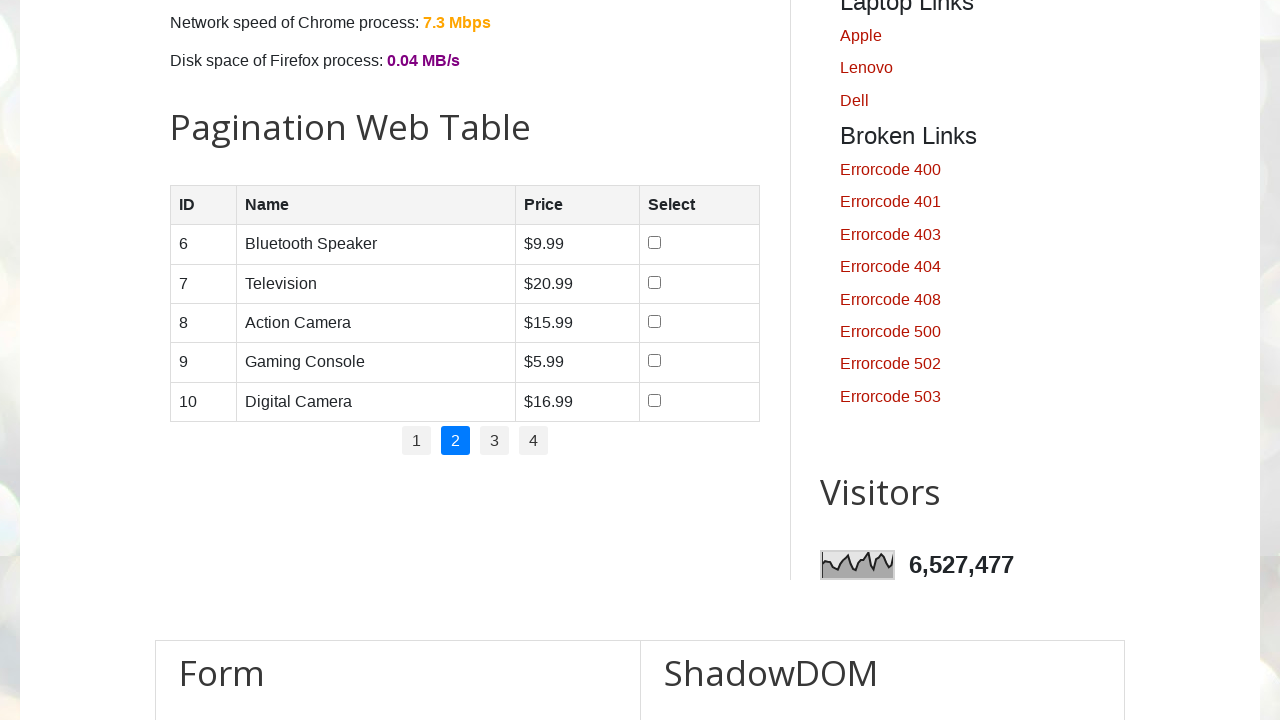

Retrieved text content from row 2, column 1: 'Action Camera'
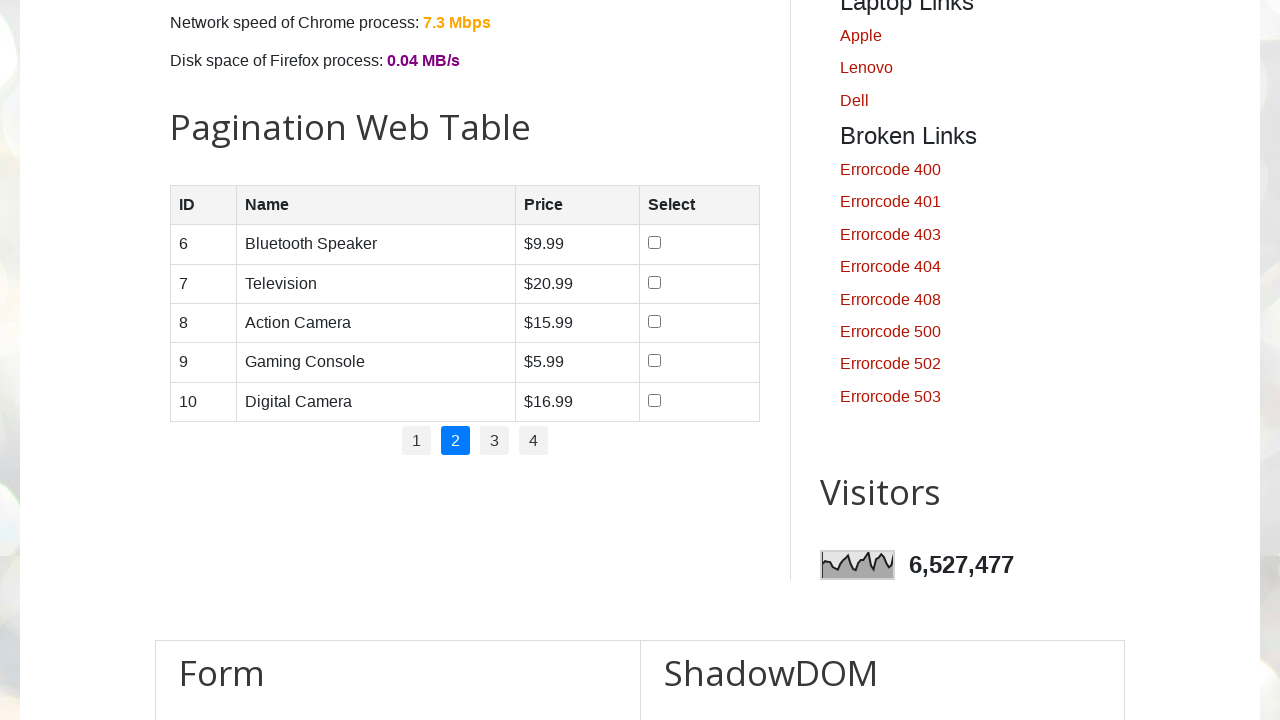

Retrieved text content from row 2, column 2: '$15.99'
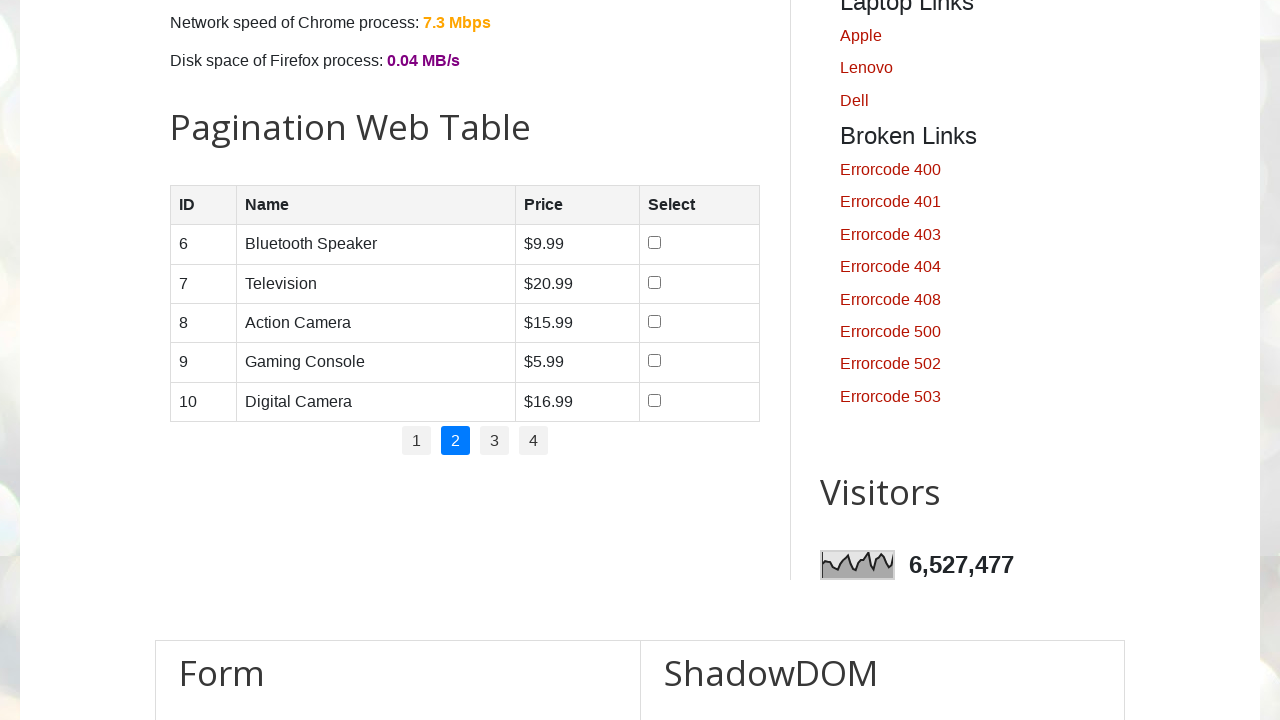

Located columns in row 3
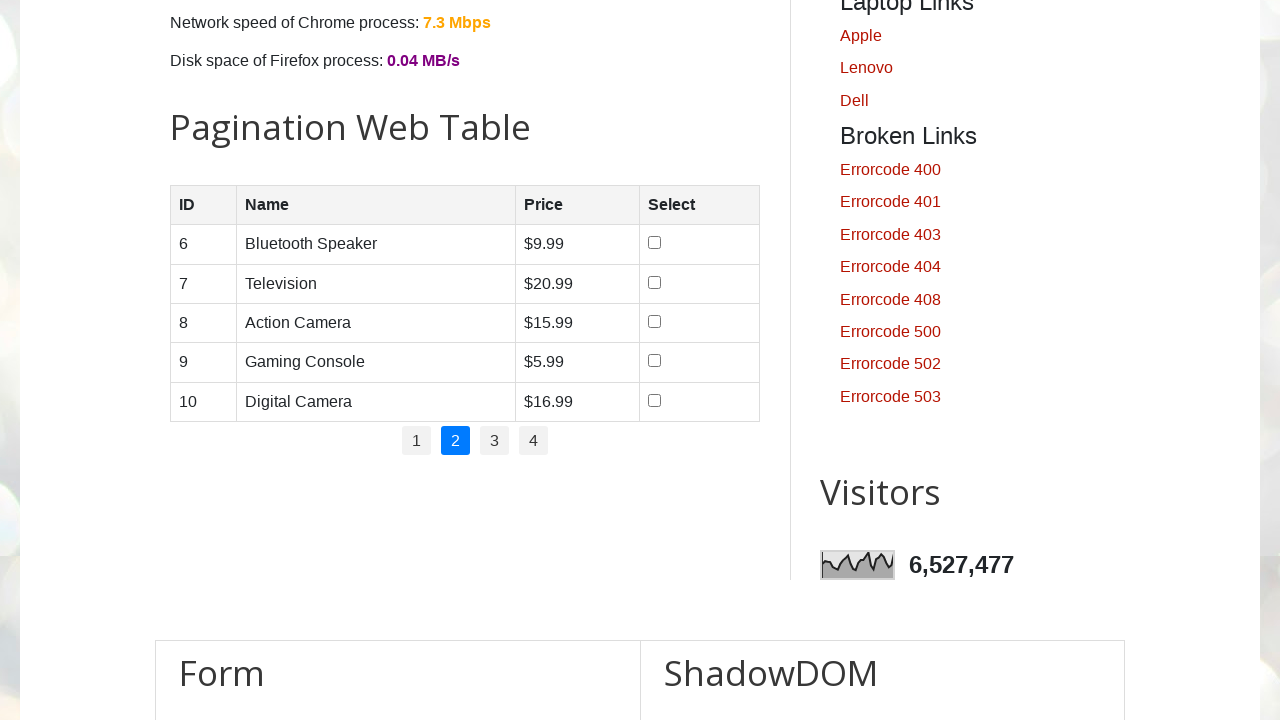

Found 4 columns in row 3
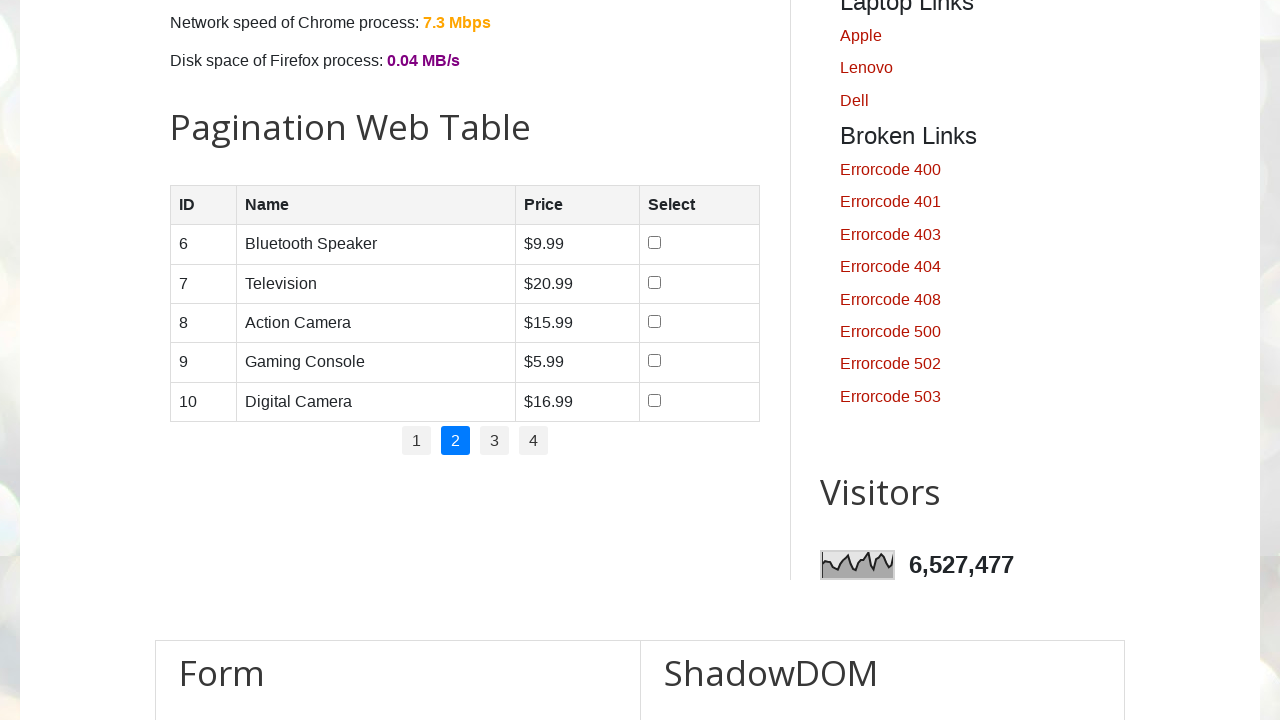

Retrieved text content from row 3, column 0: '9'
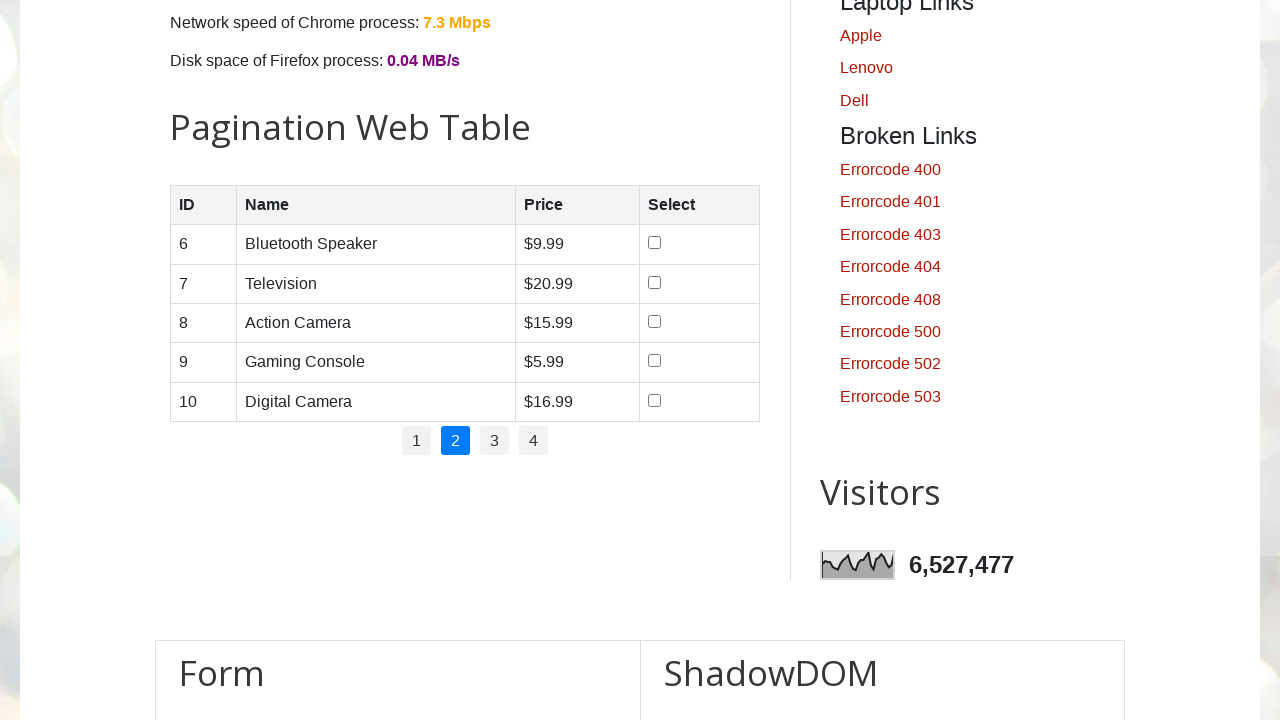

Retrieved text content from row 3, column 1: 'Gaming Console'
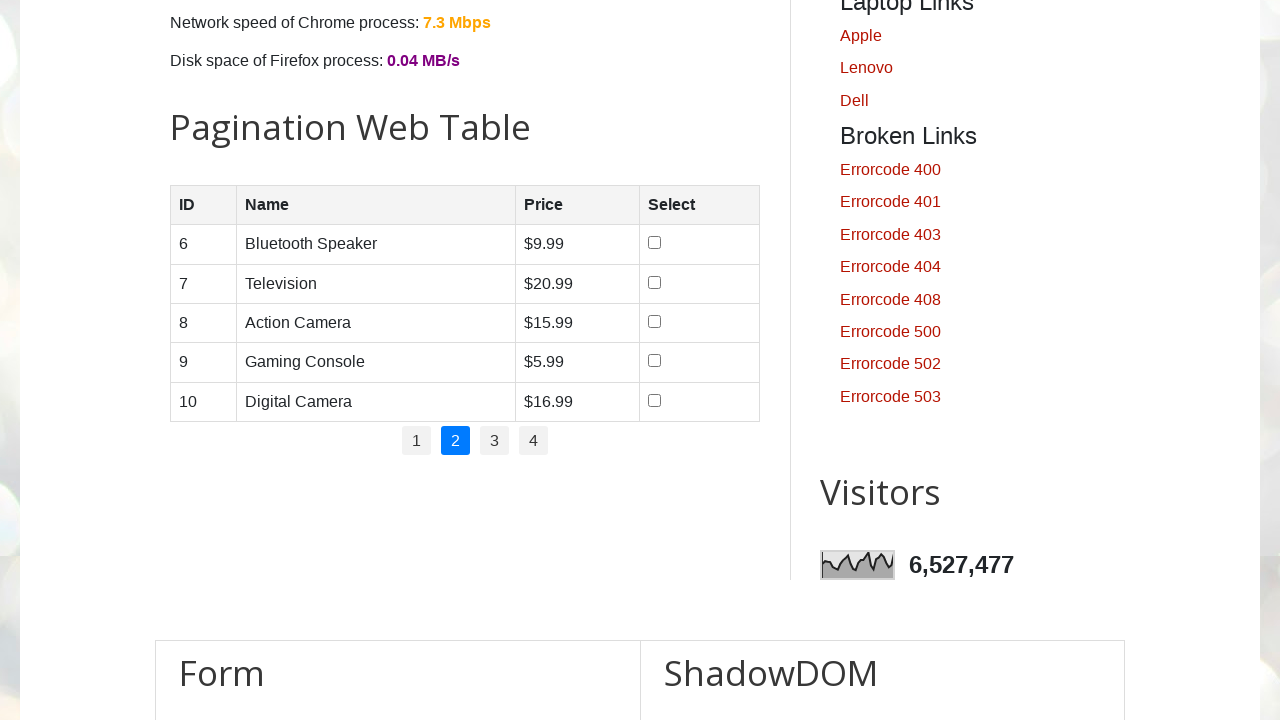

Checked checkbox for product 'Gaming Console' in row 3 at (654, 361) on #productTable >> tbody tr >> nth=3 >> td input
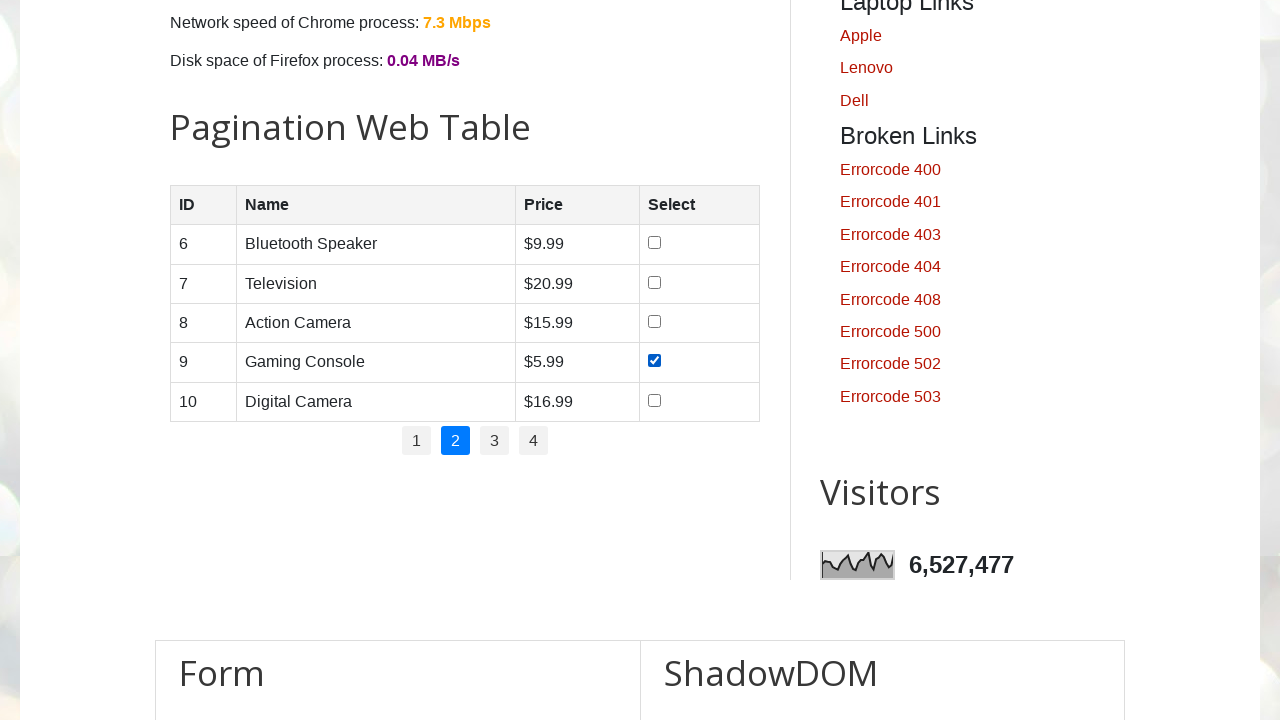

Located columns in row 4
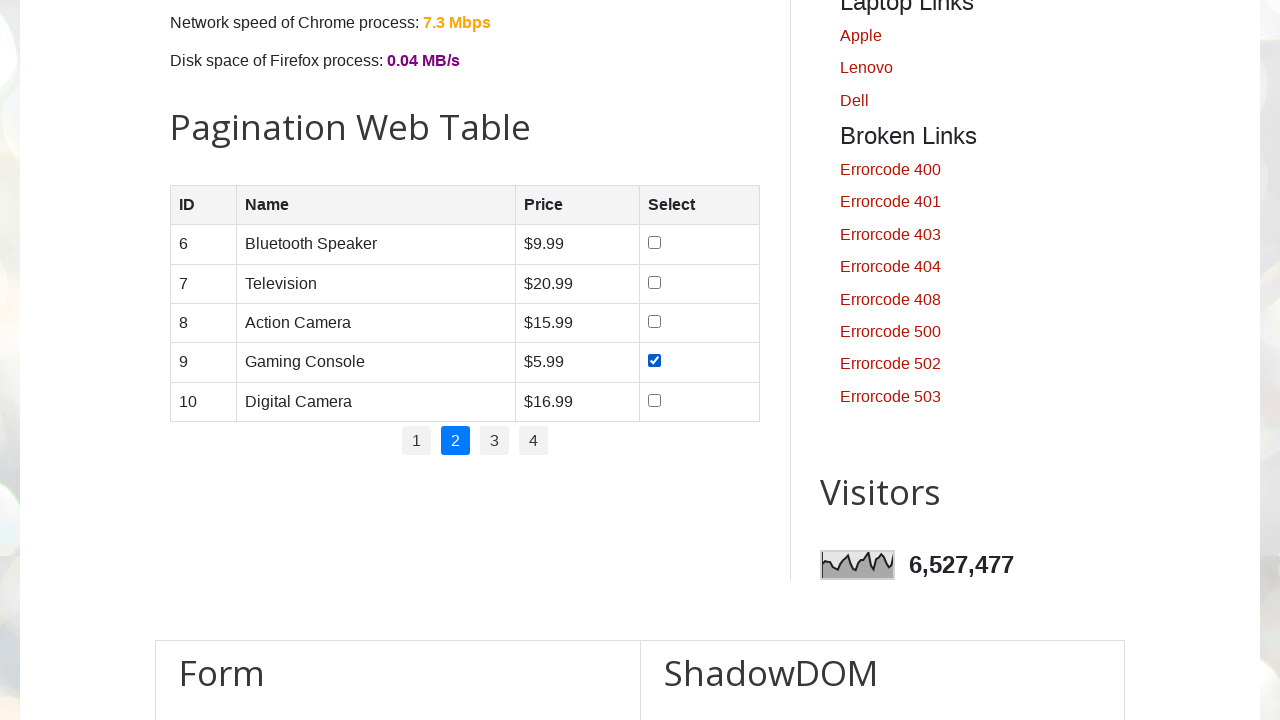

Found 4 columns in row 4
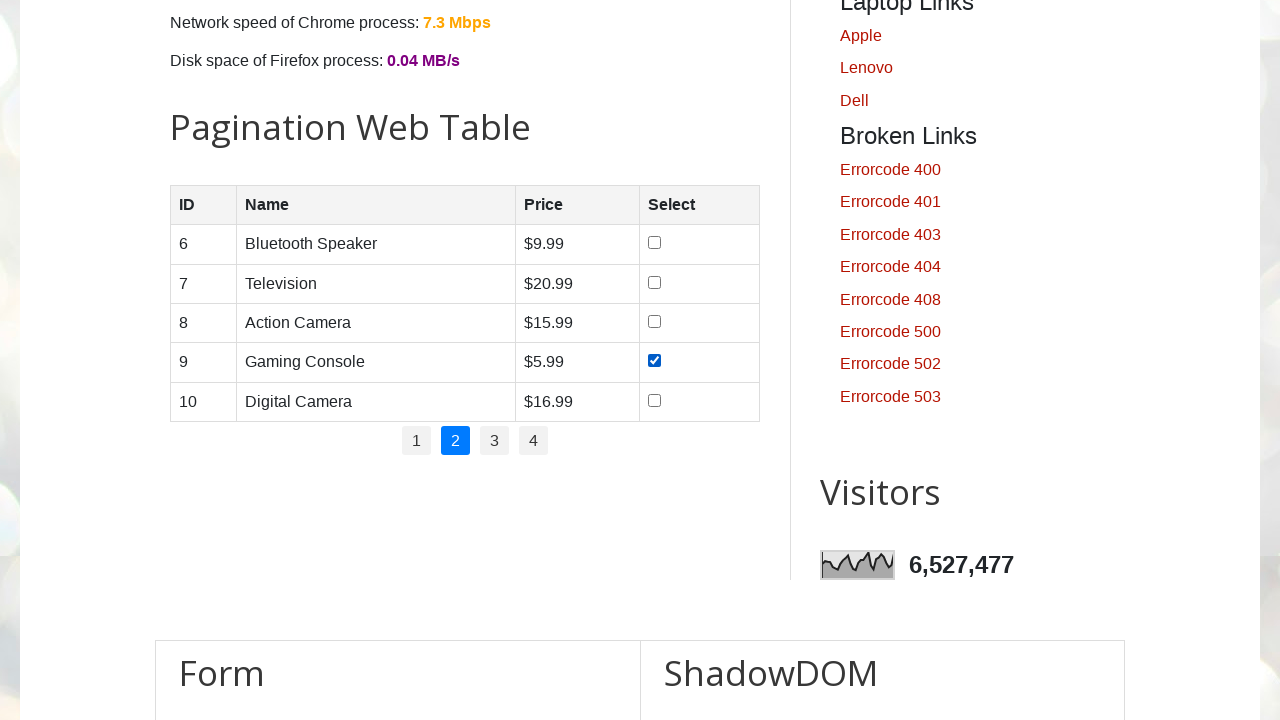

Retrieved text content from row 4, column 0: '10'
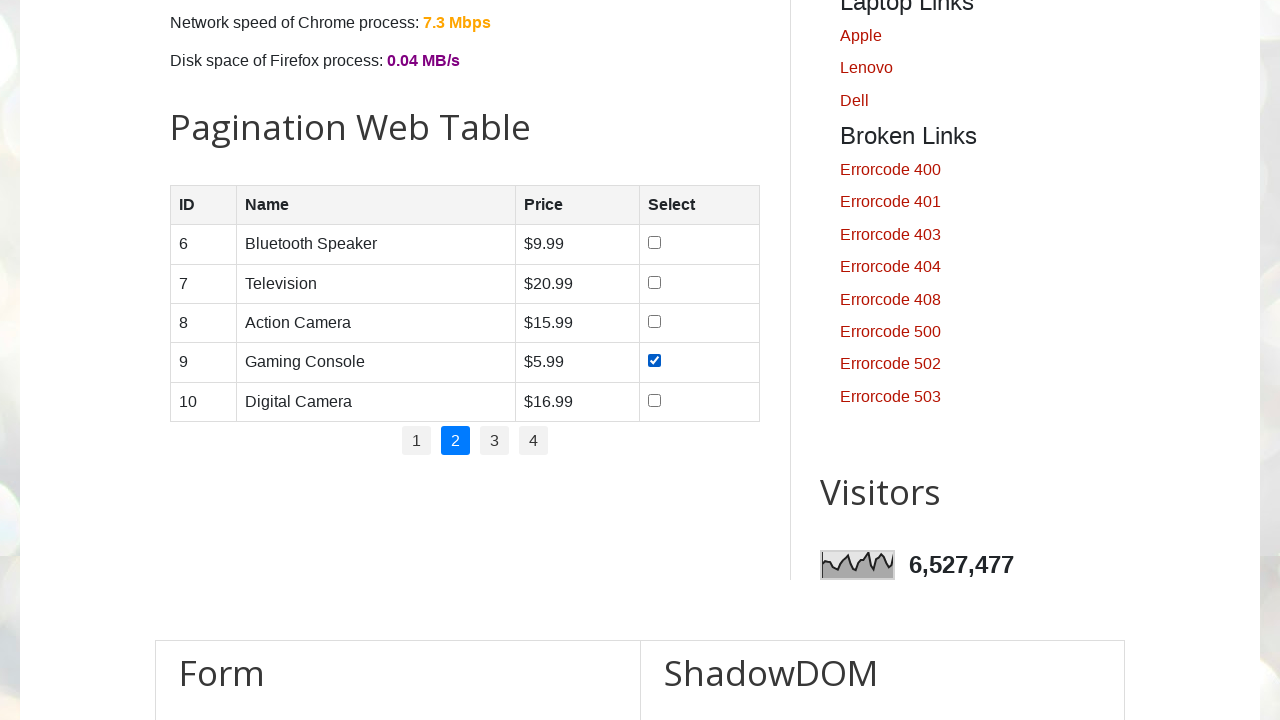

Retrieved text content from row 4, column 1: 'Digital Camera'
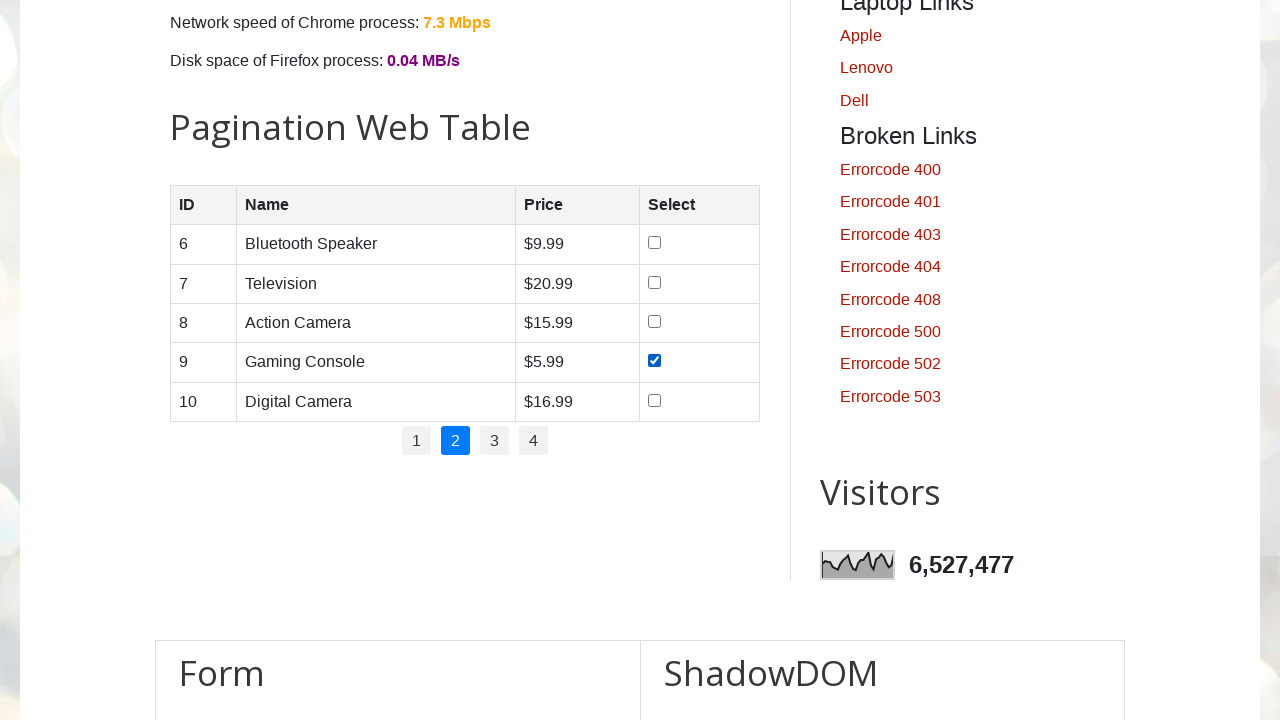

Retrieved text content from row 4, column 2: '$16.99'
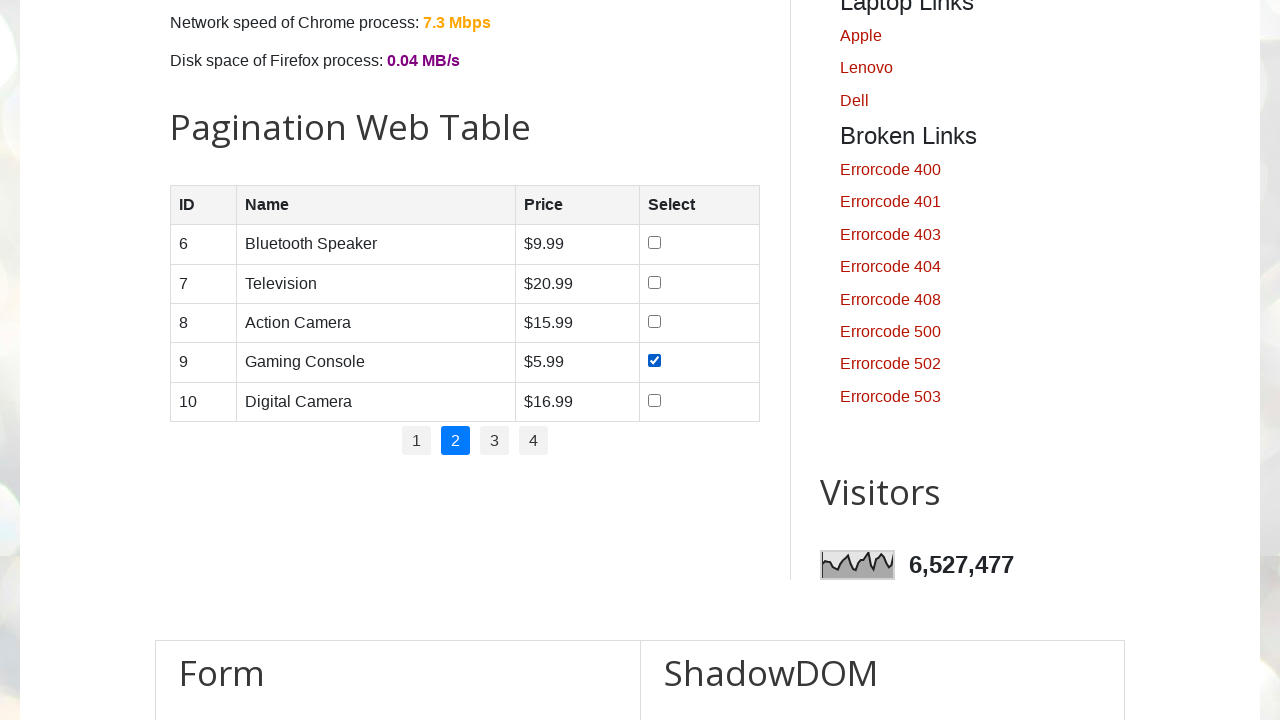

Clicked pagination link 2 to navigate to next page at (494, 441) on #pagination li a >> nth=2
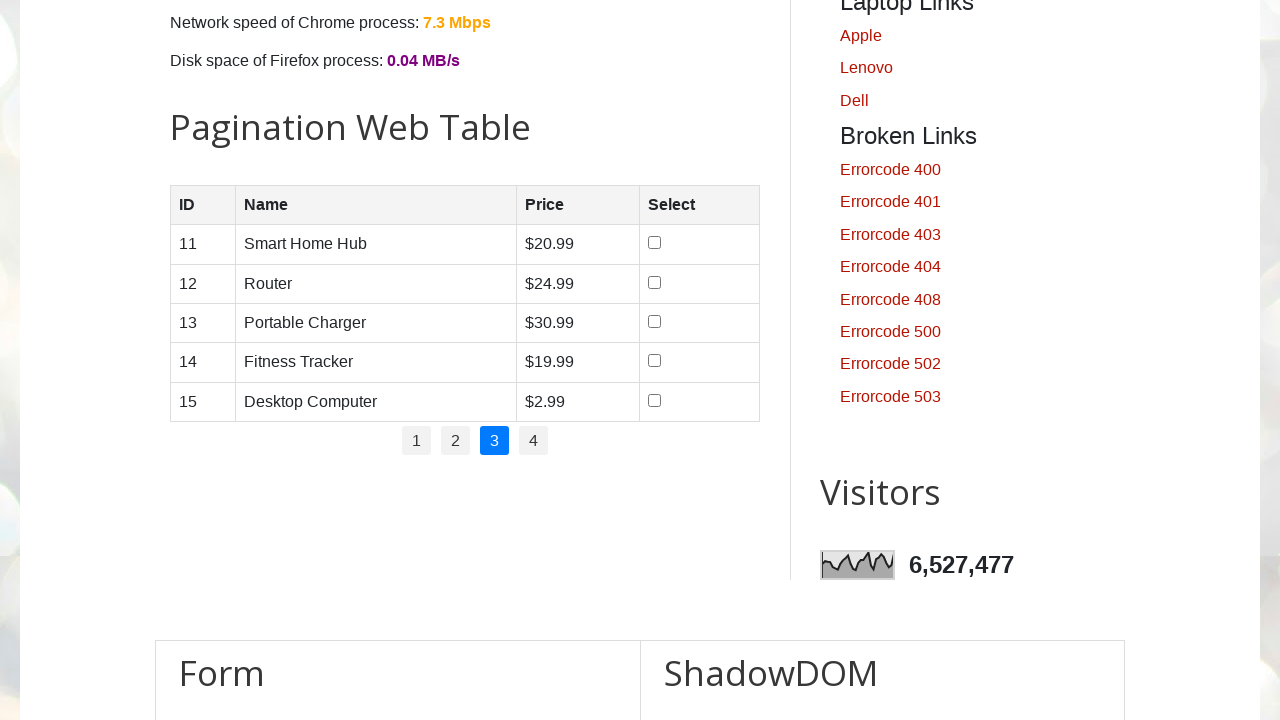

Waited 500ms for page transition to complete
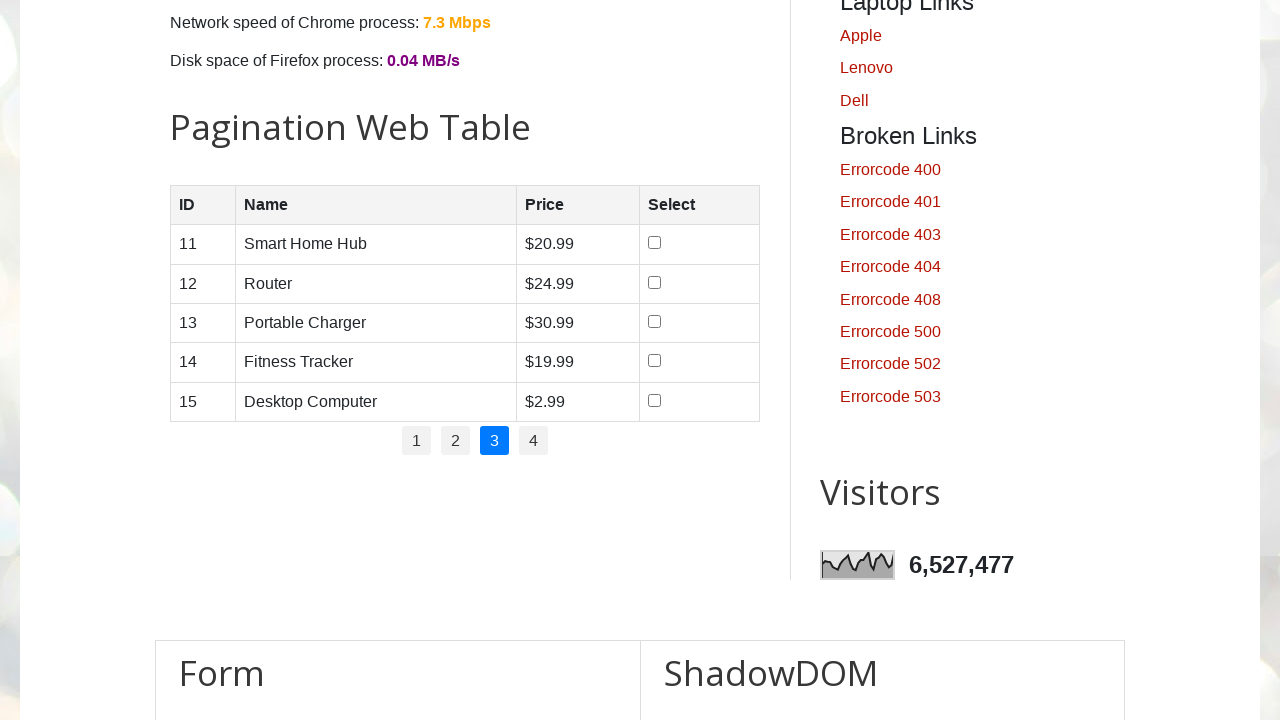

Re-located table body rows after pagination
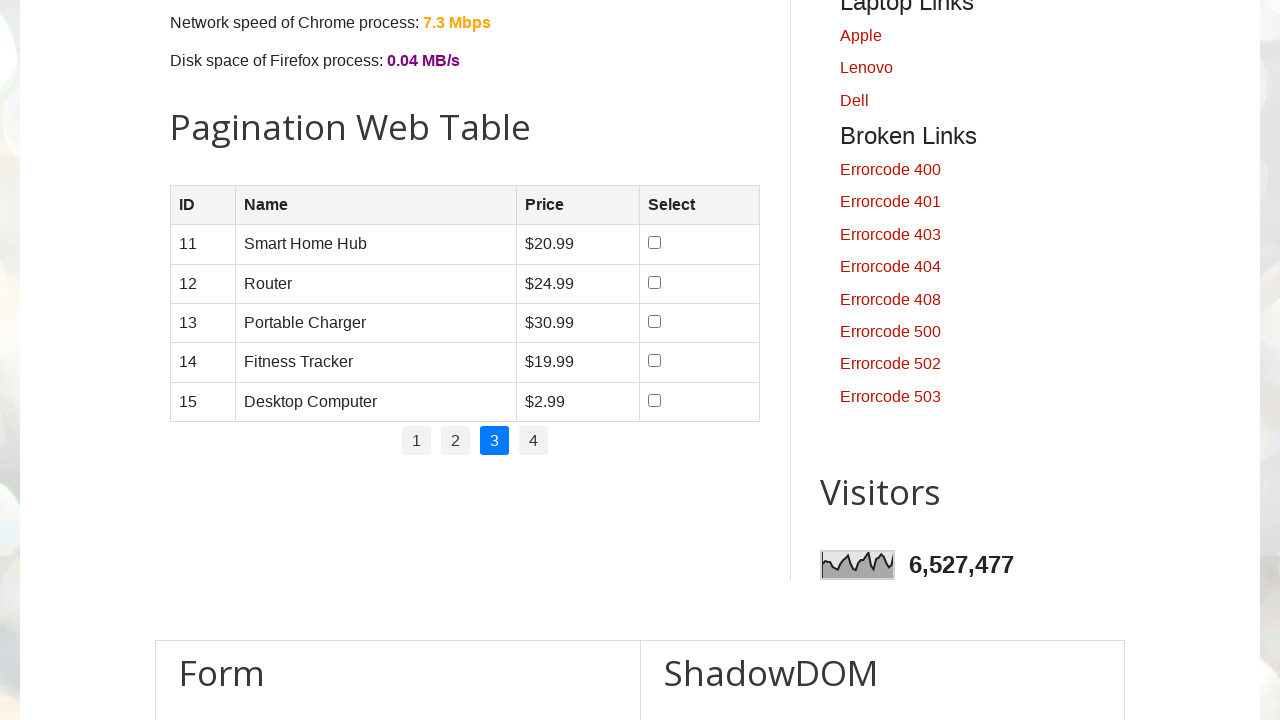

Found 5 rows on current page
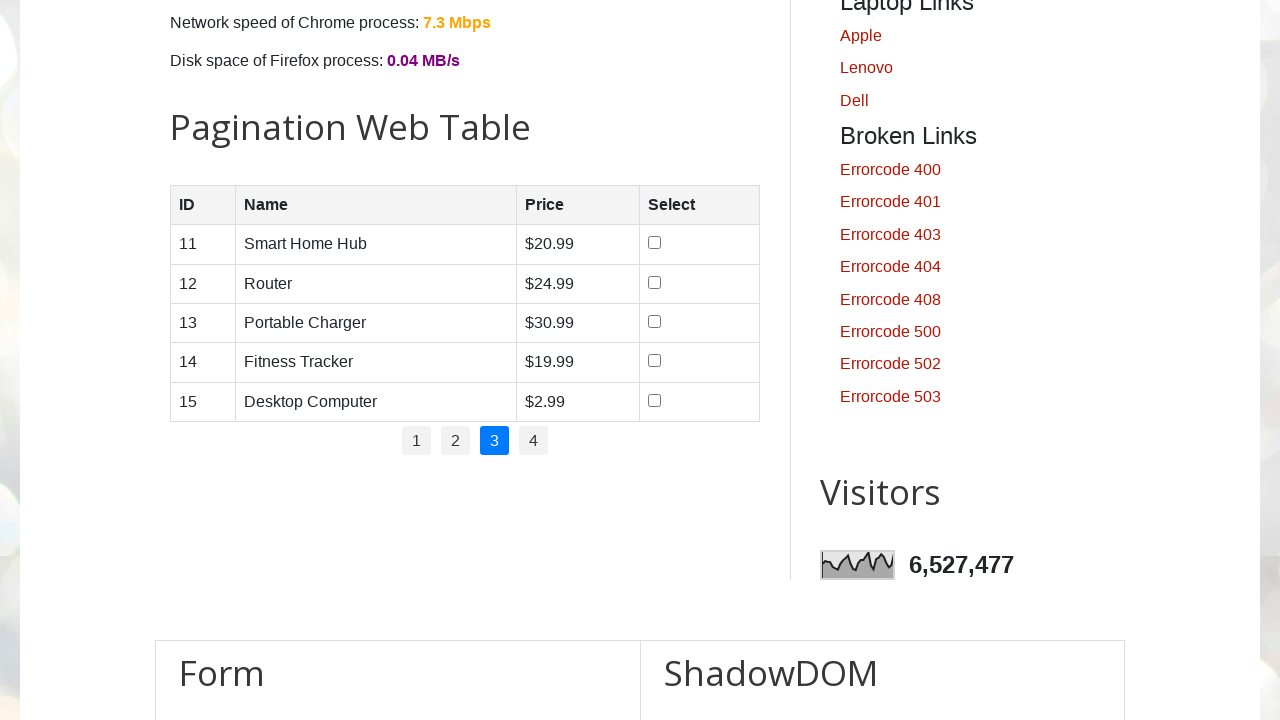

Located columns in row 0
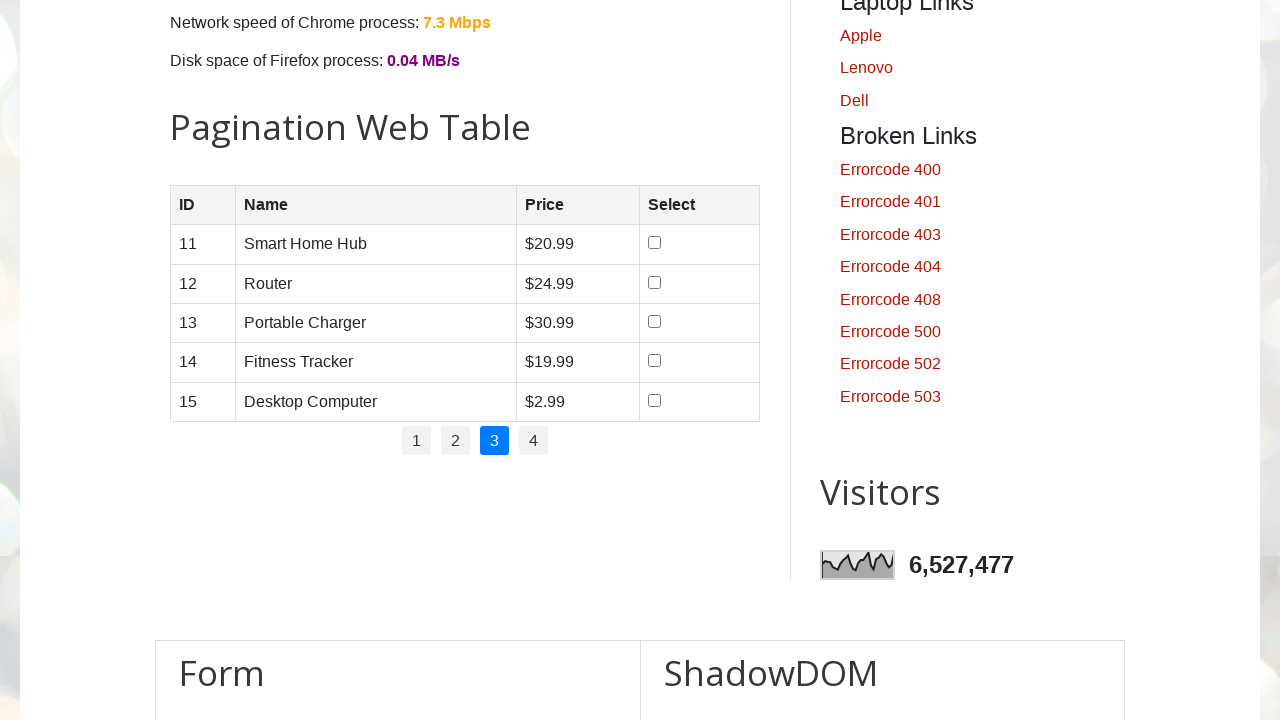

Found 4 columns in row 0
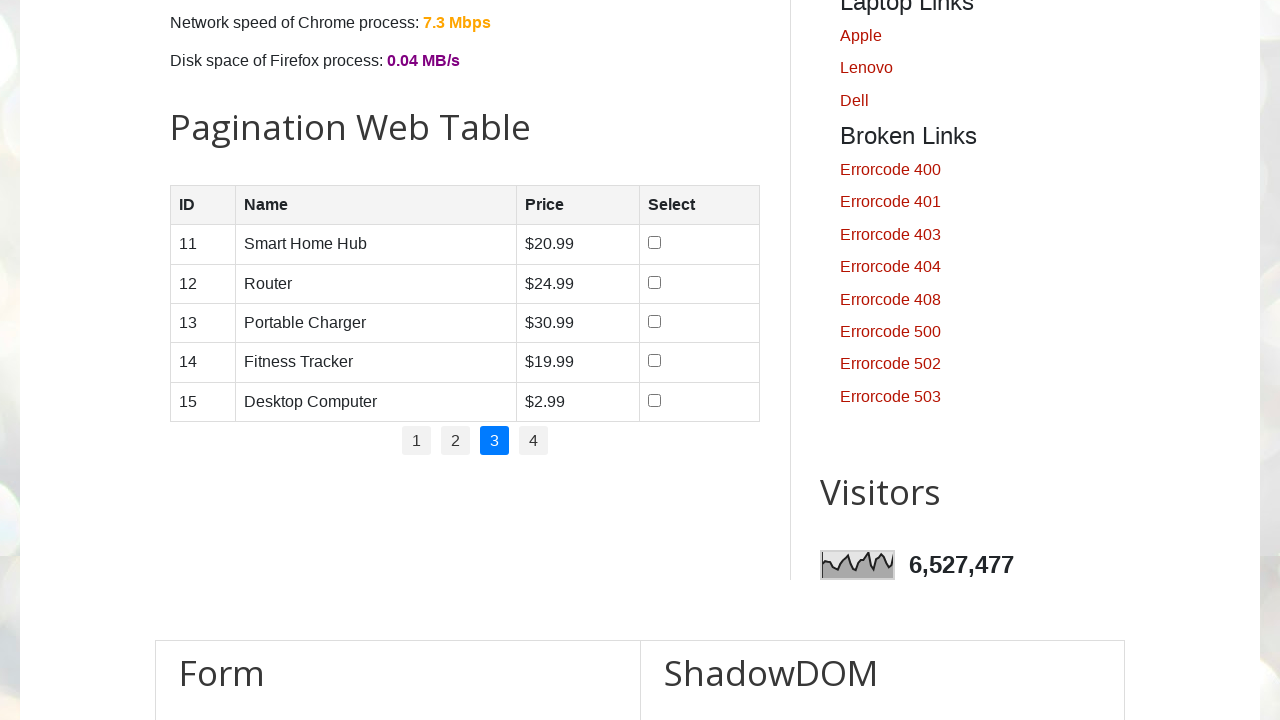

Retrieved text content from row 0, column 0: '11'
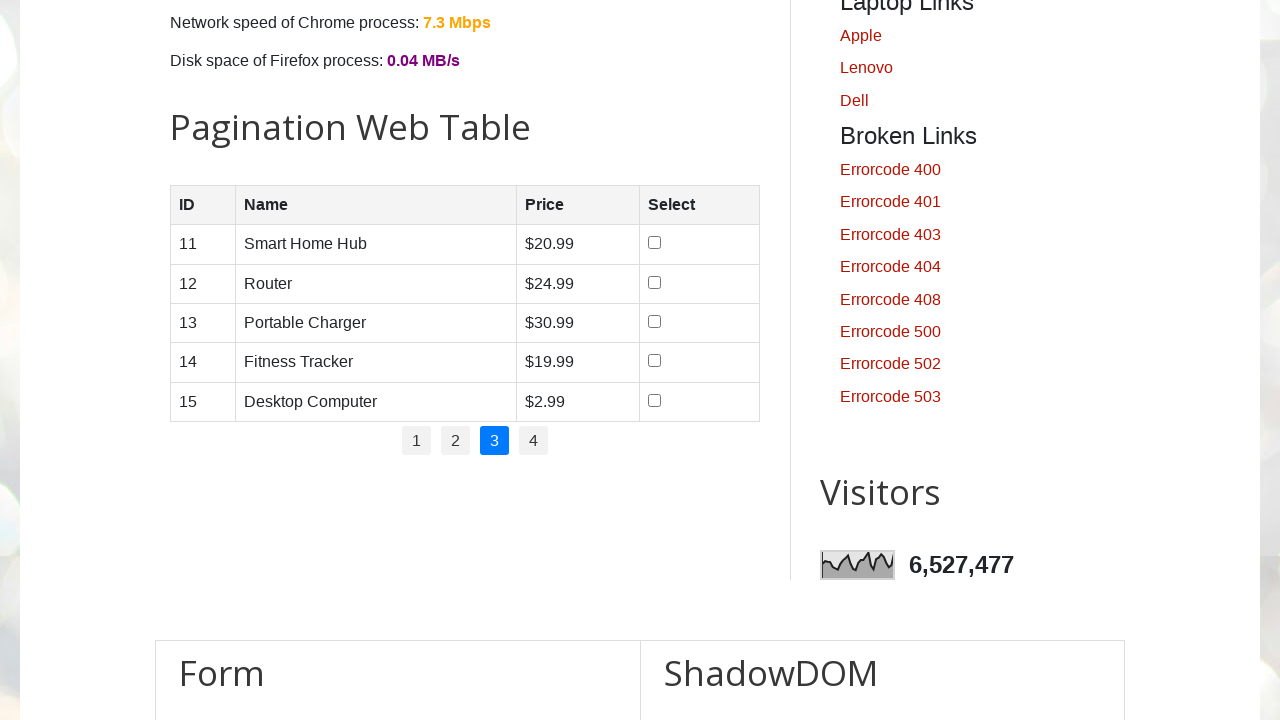

Retrieved text content from row 0, column 1: 'Smart Home Hub'
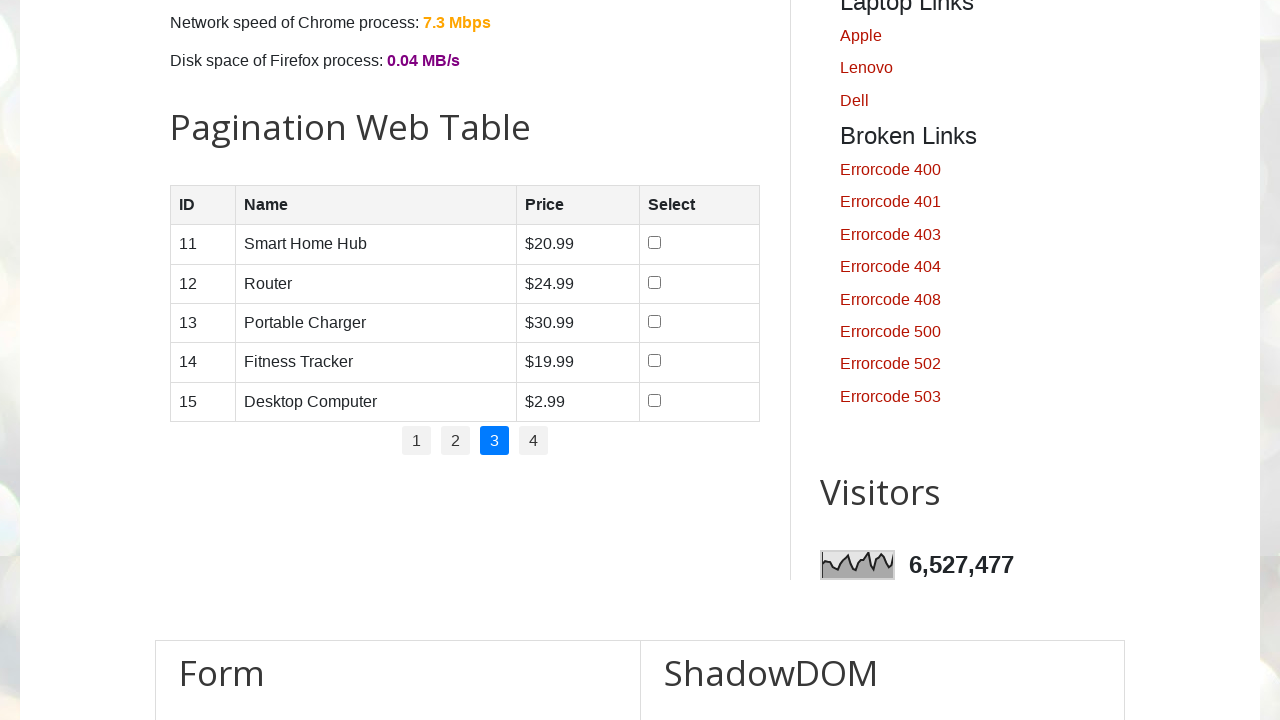

Retrieved text content from row 0, column 2: '$20.99'
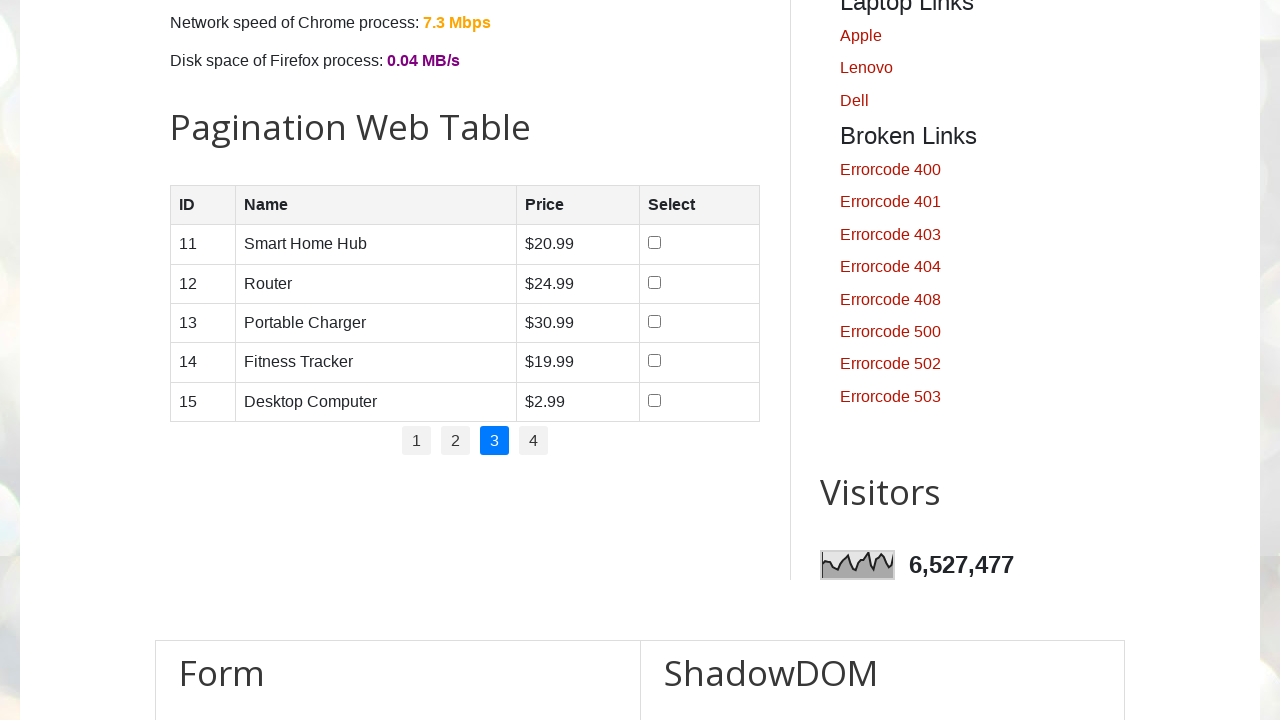

Located columns in row 1
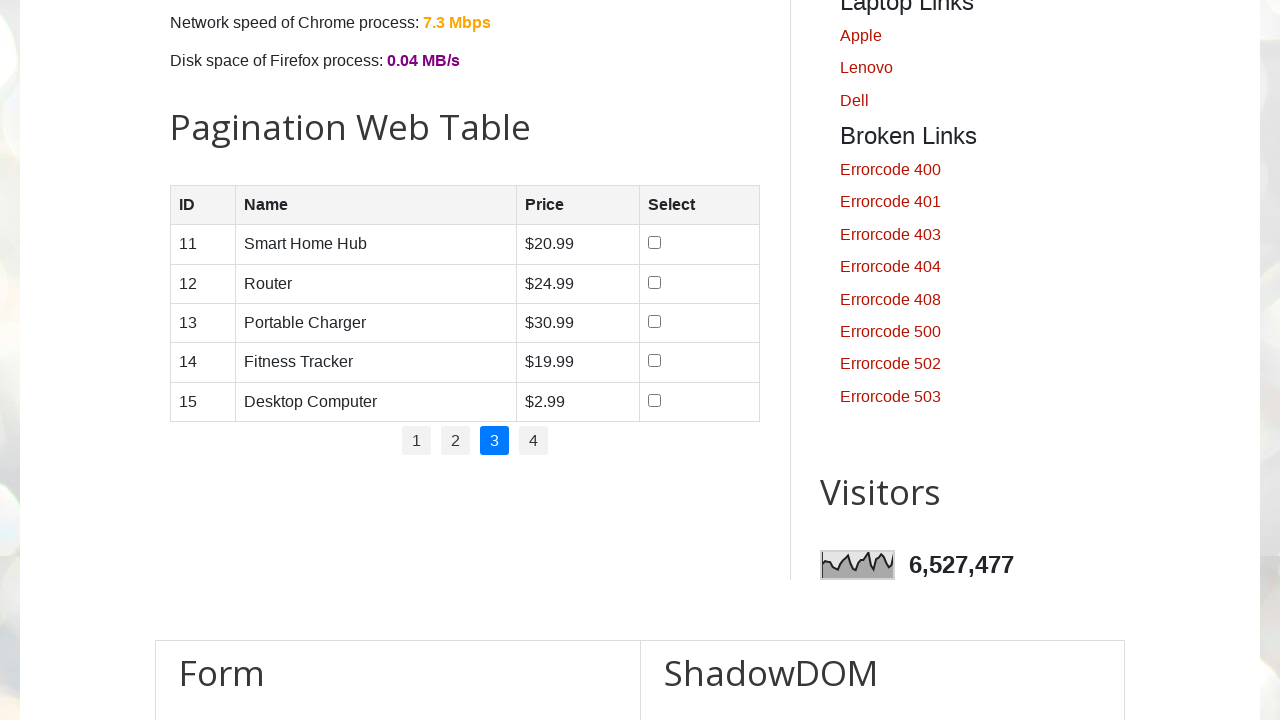

Found 4 columns in row 1
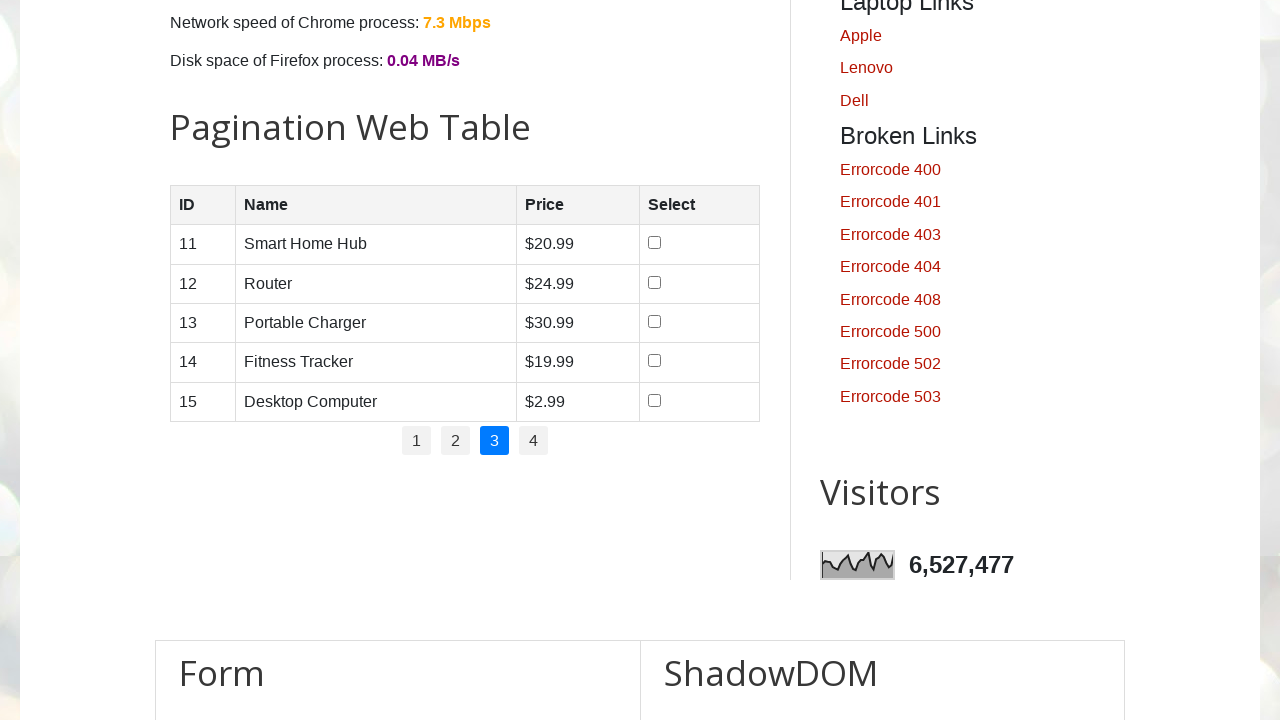

Retrieved text content from row 1, column 0: '12'
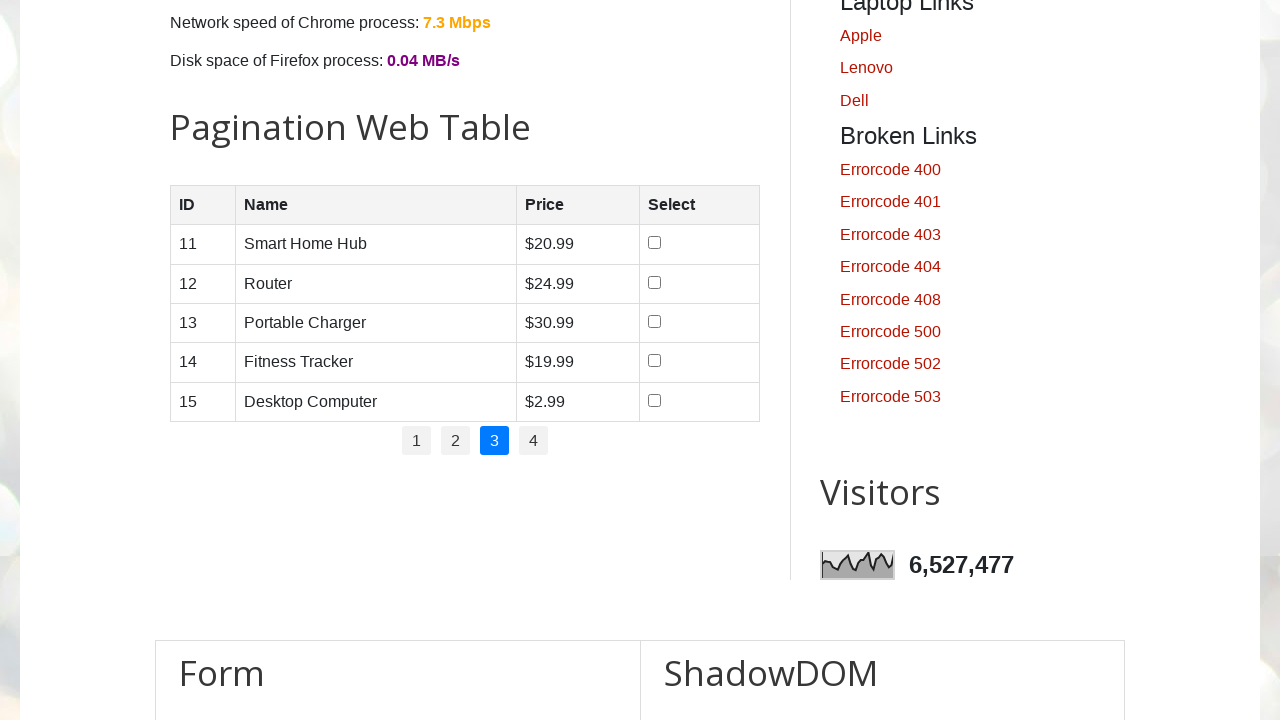

Retrieved text content from row 1, column 1: 'Router'
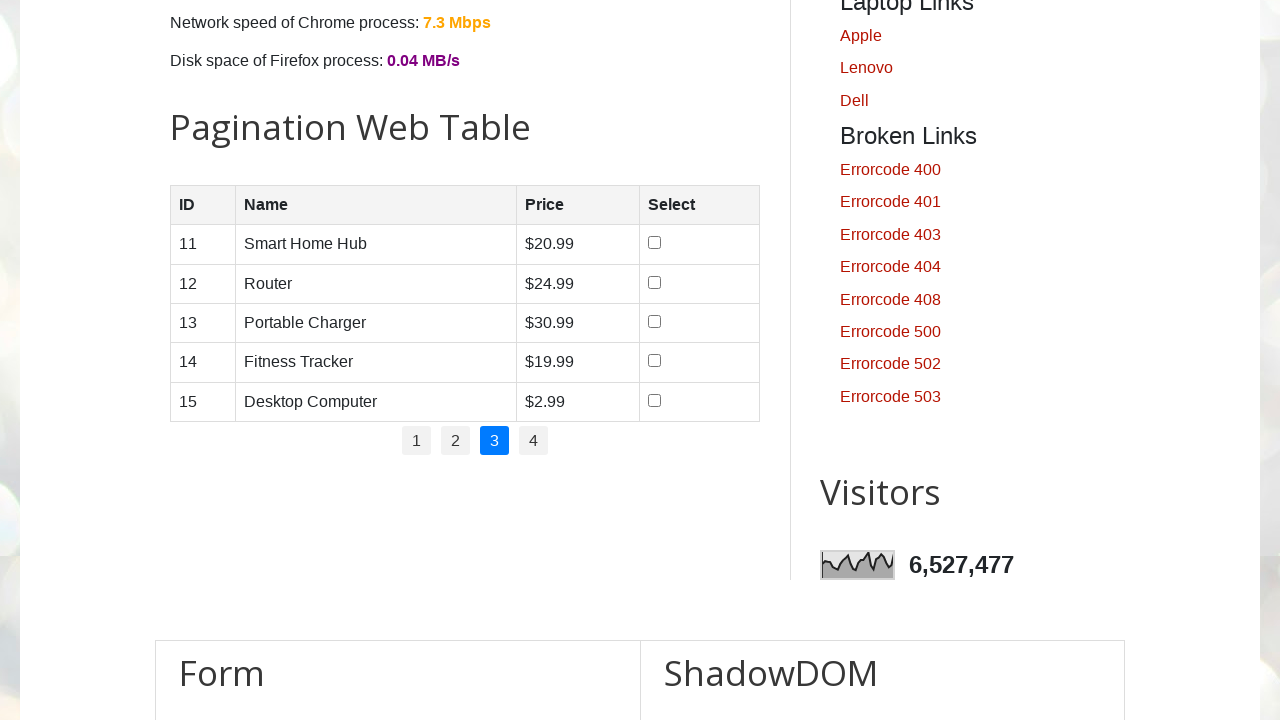

Retrieved text content from row 1, column 2: '$24.99'
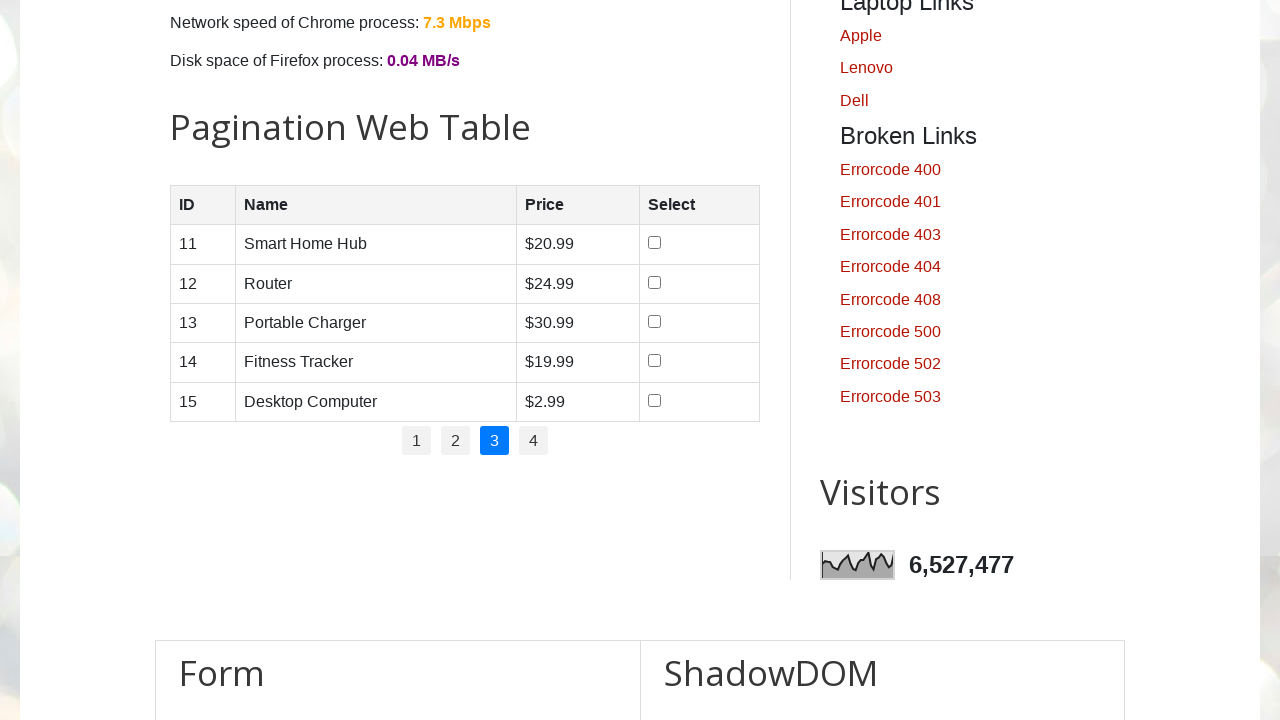

Located columns in row 2
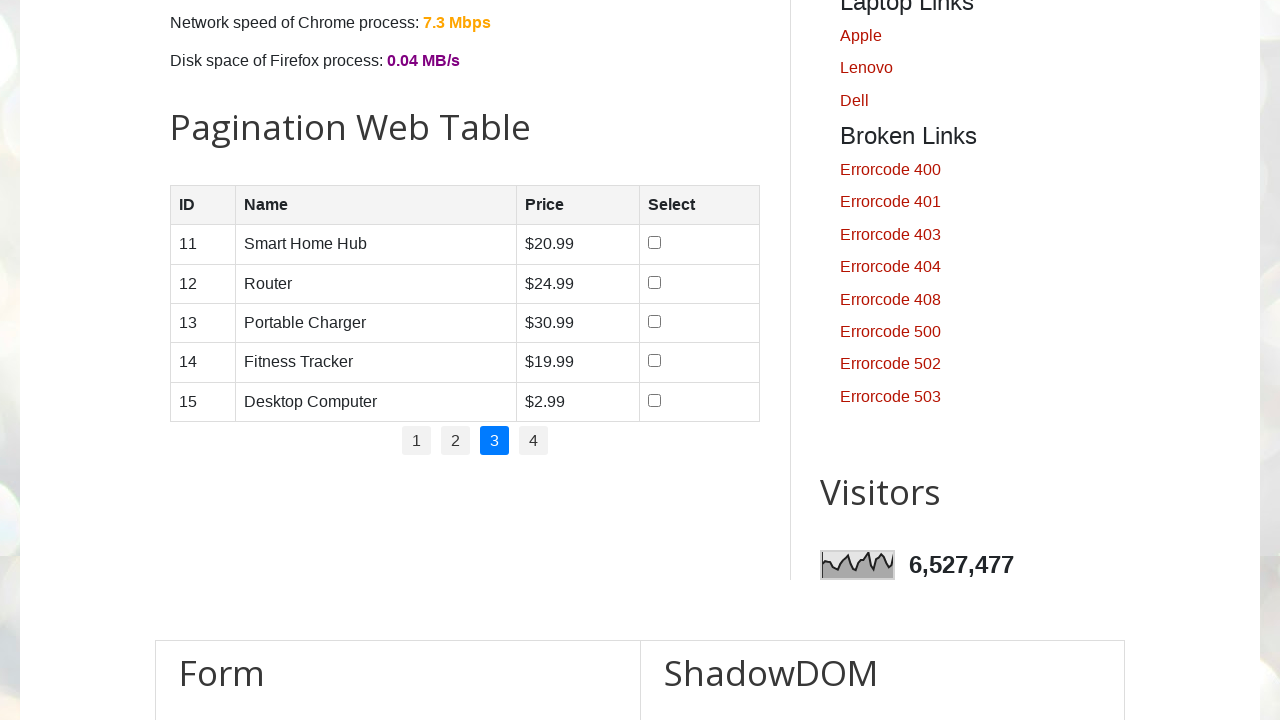

Found 4 columns in row 2
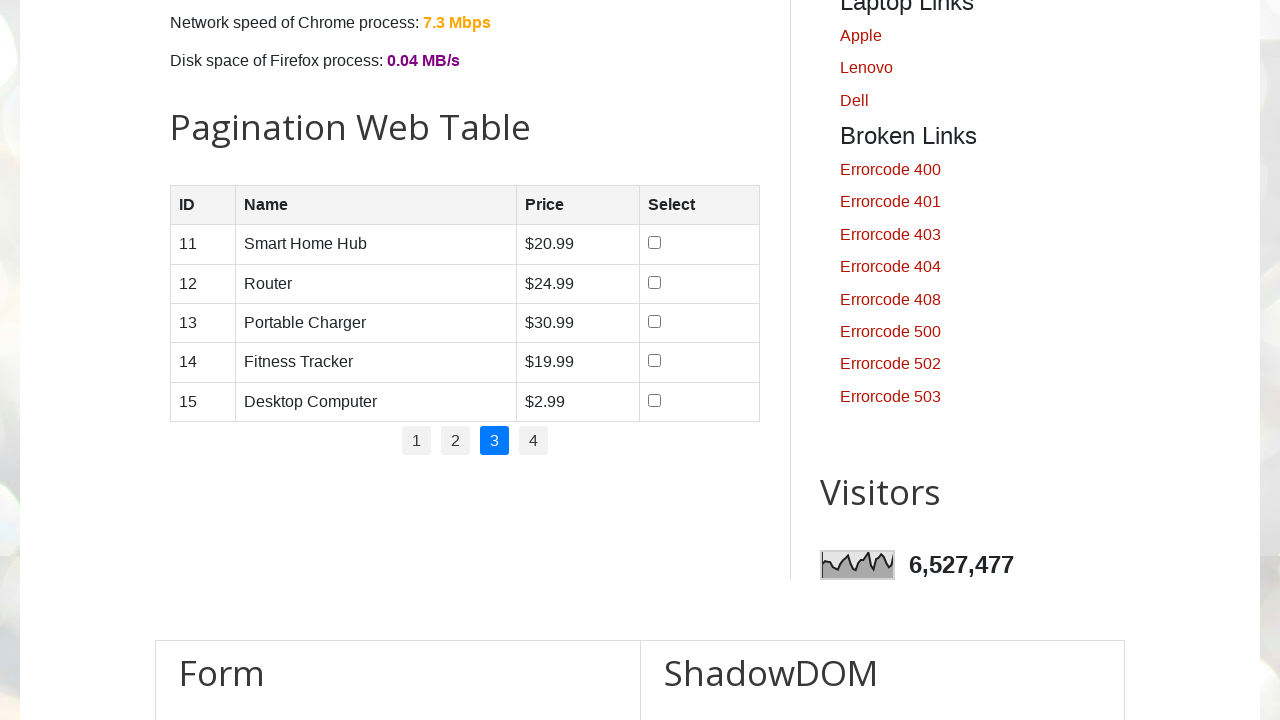

Retrieved text content from row 2, column 0: '13'
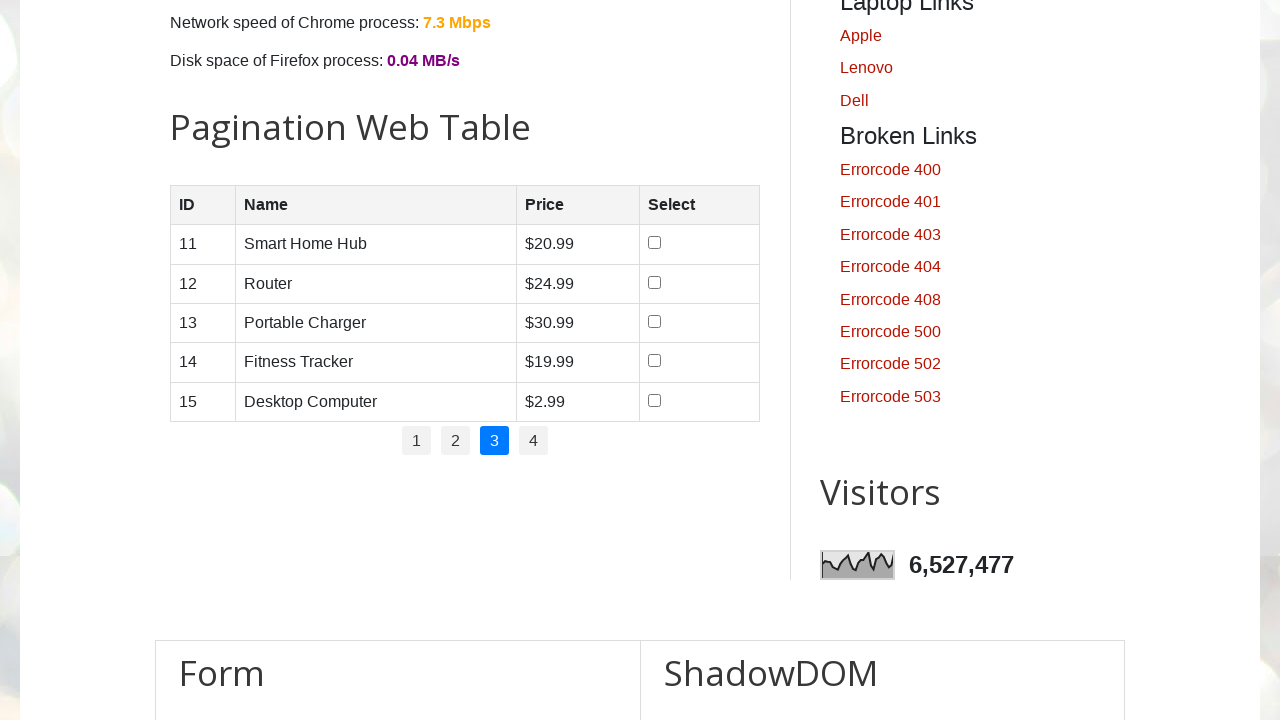

Retrieved text content from row 2, column 1: 'Portable Charger'
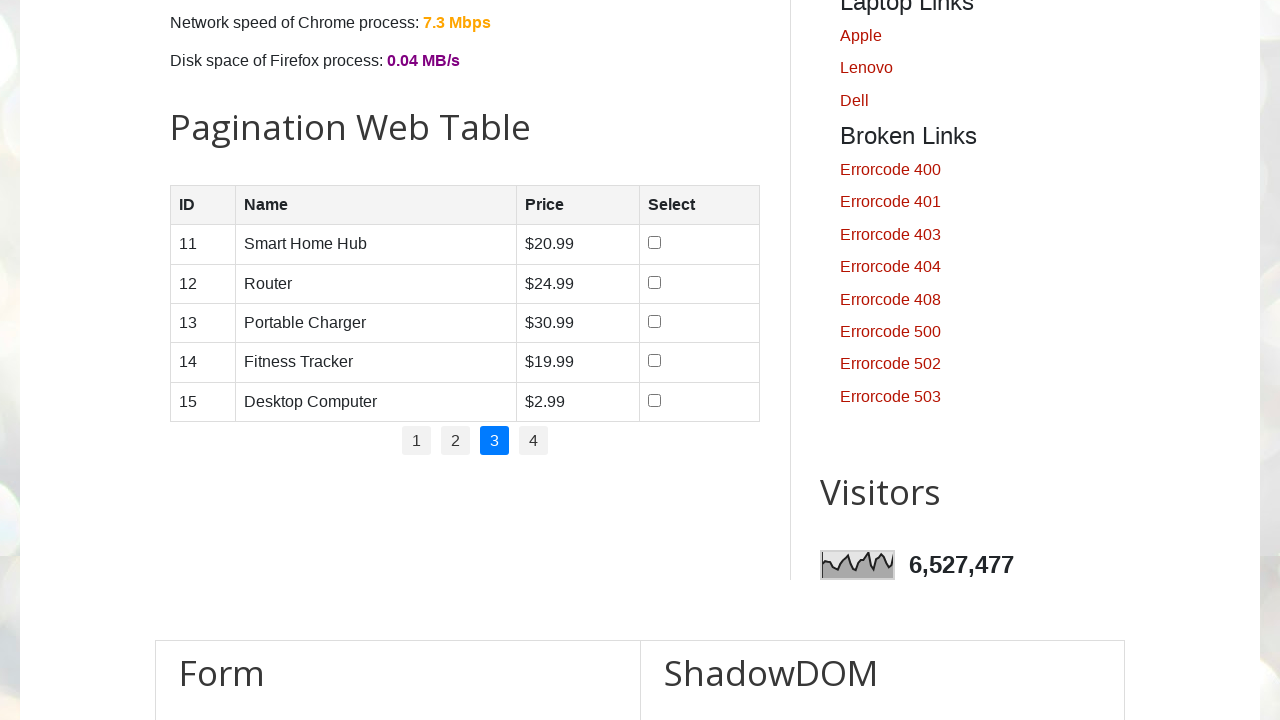

Retrieved text content from row 2, column 2: '$30.99'
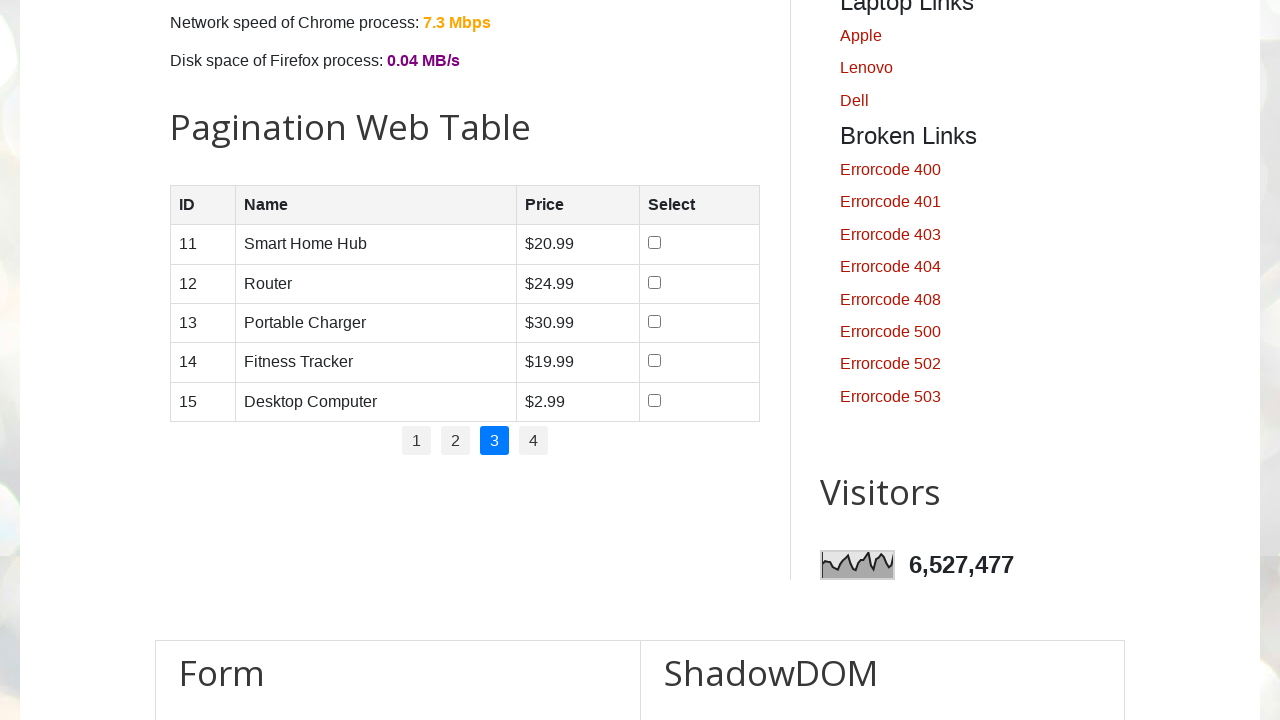

Located columns in row 3
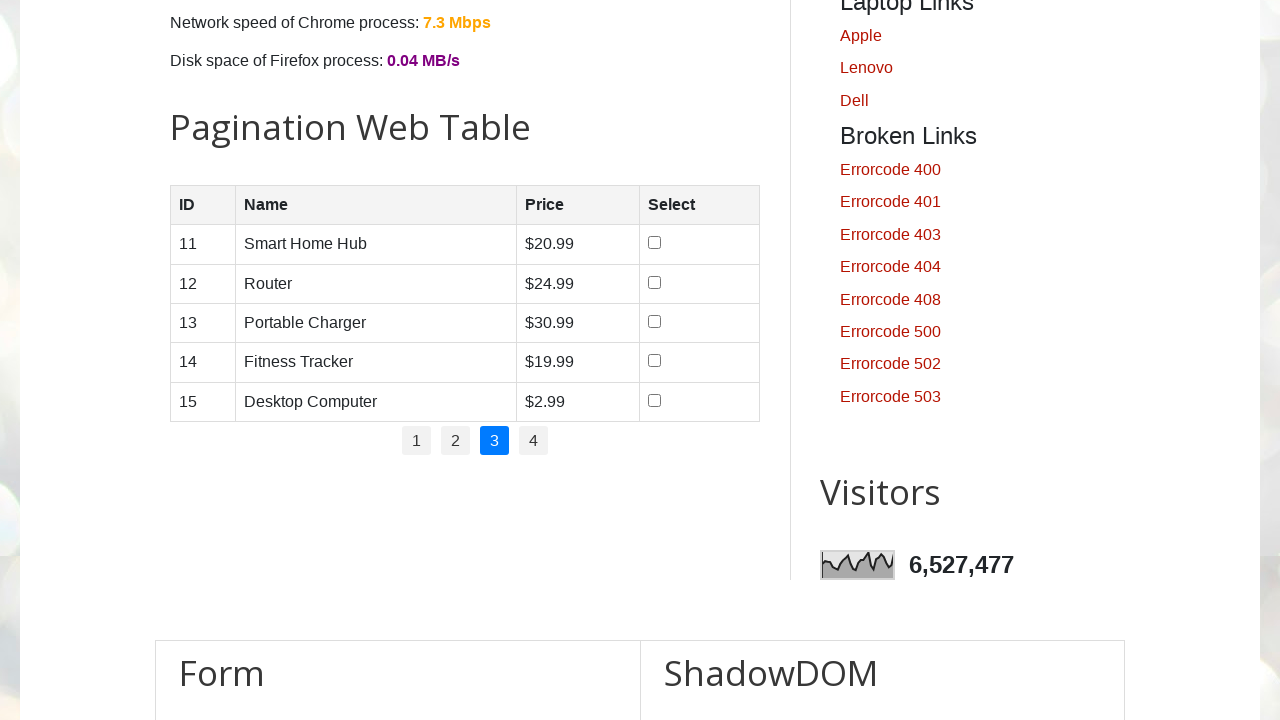

Found 4 columns in row 3
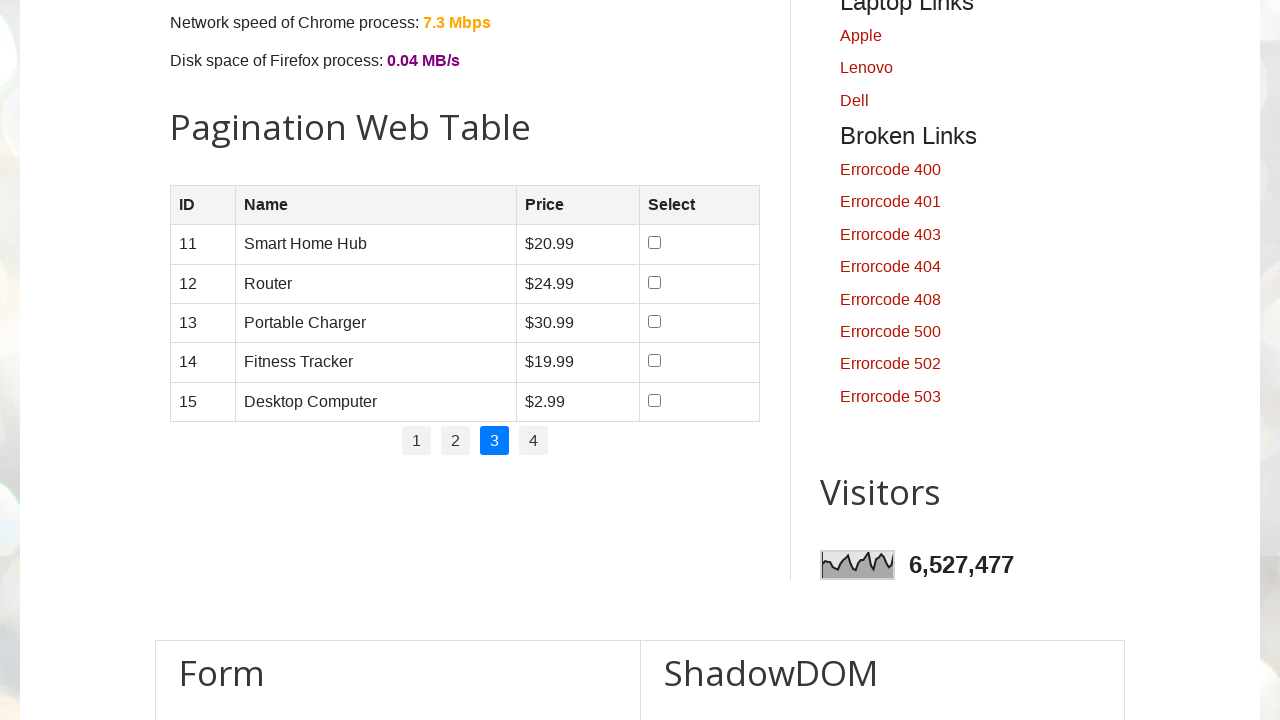

Retrieved text content from row 3, column 0: '14'
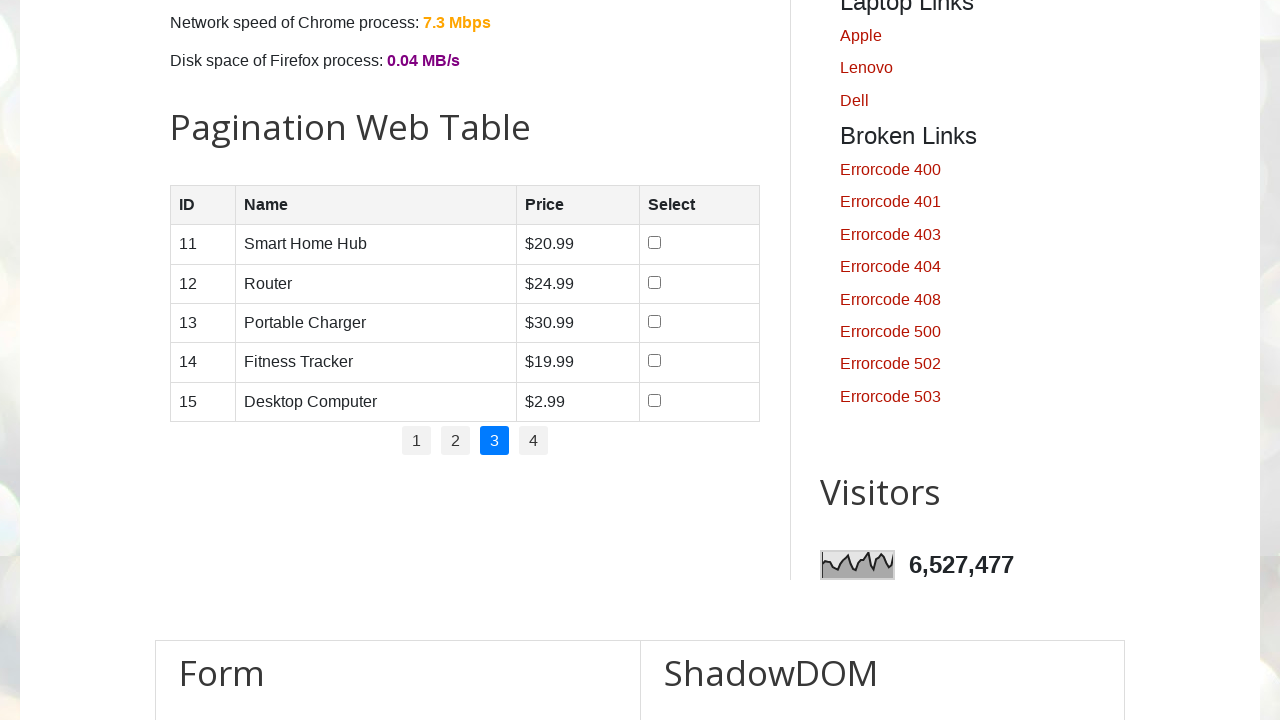

Retrieved text content from row 3, column 1: 'Fitness Tracker'
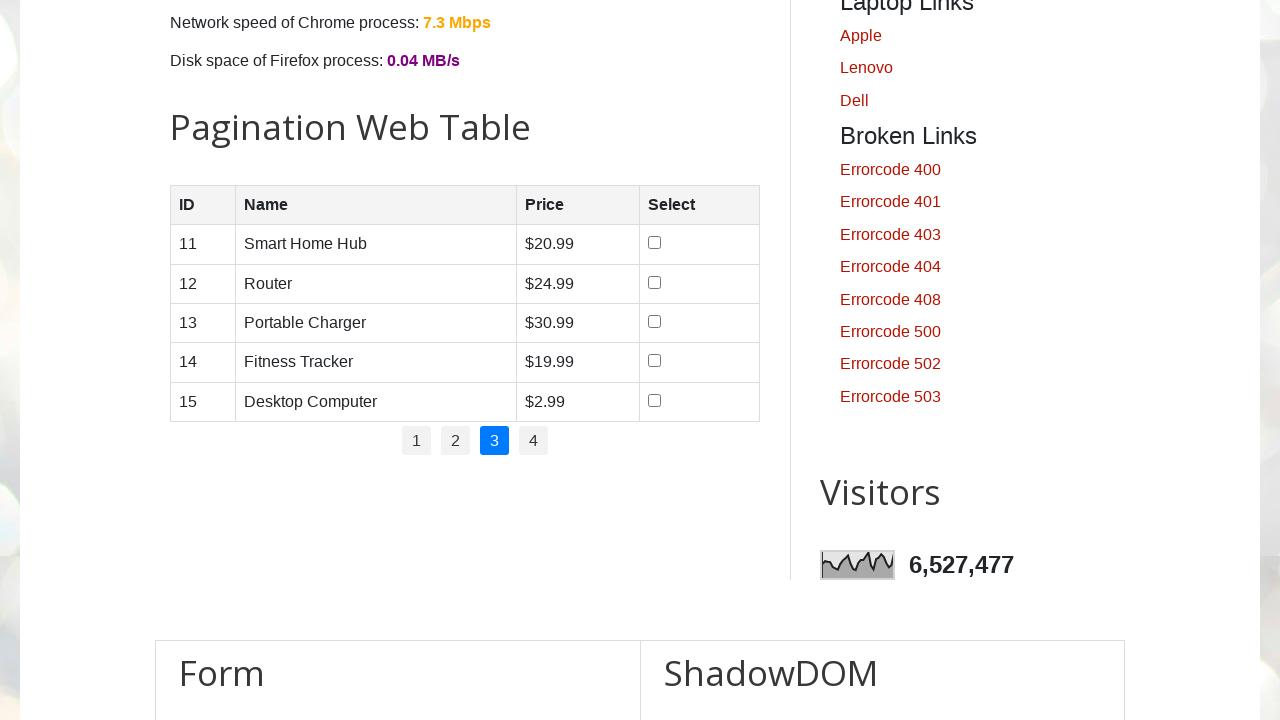

Retrieved text content from row 3, column 2: '$19.99'
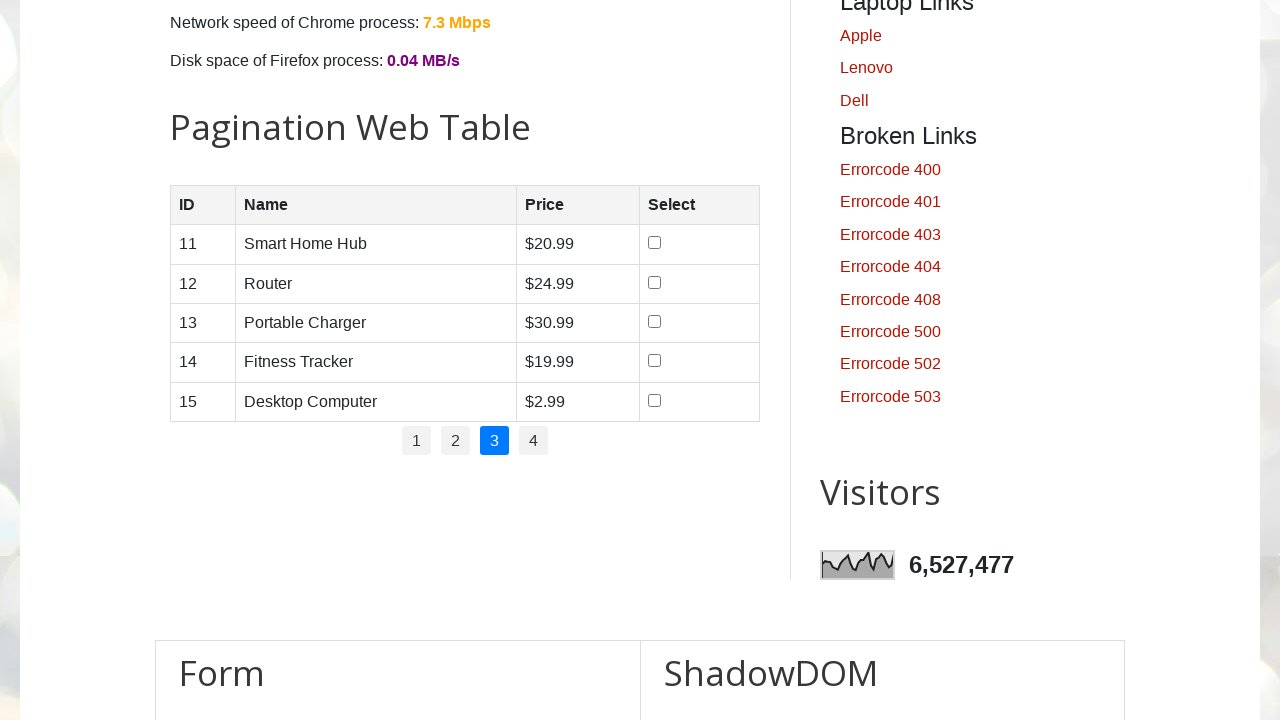

Located columns in row 4
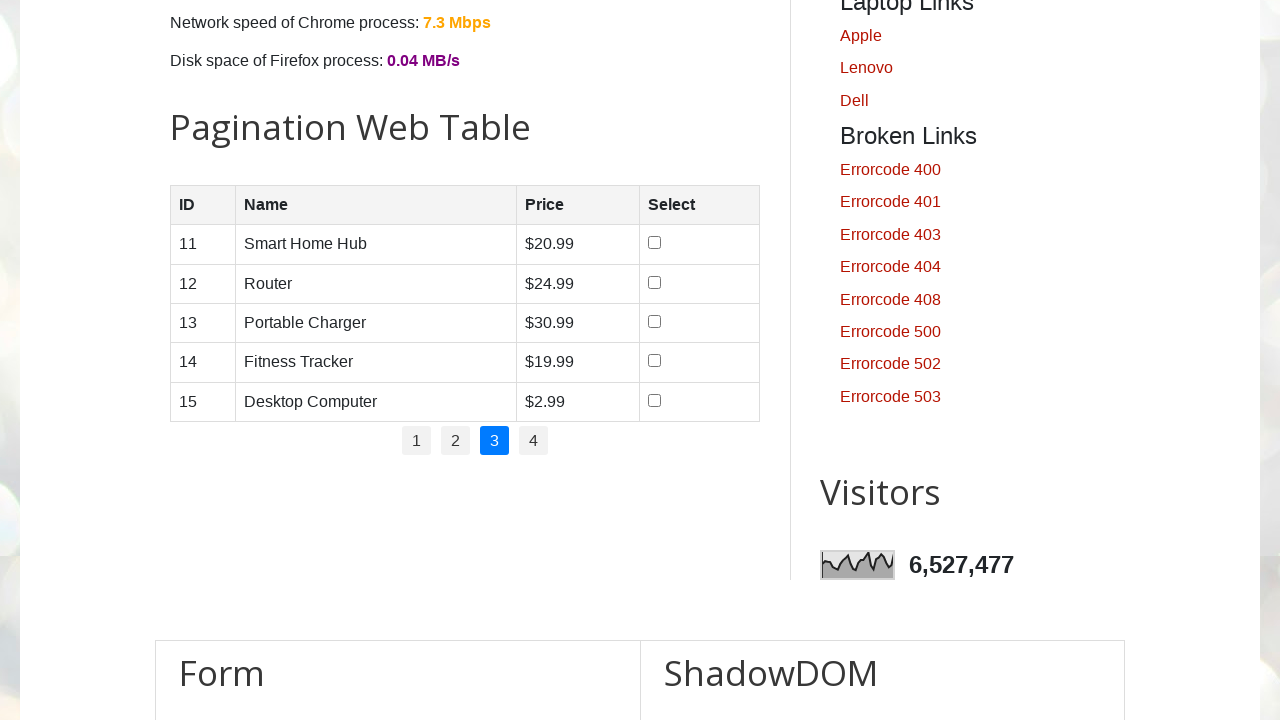

Found 4 columns in row 4
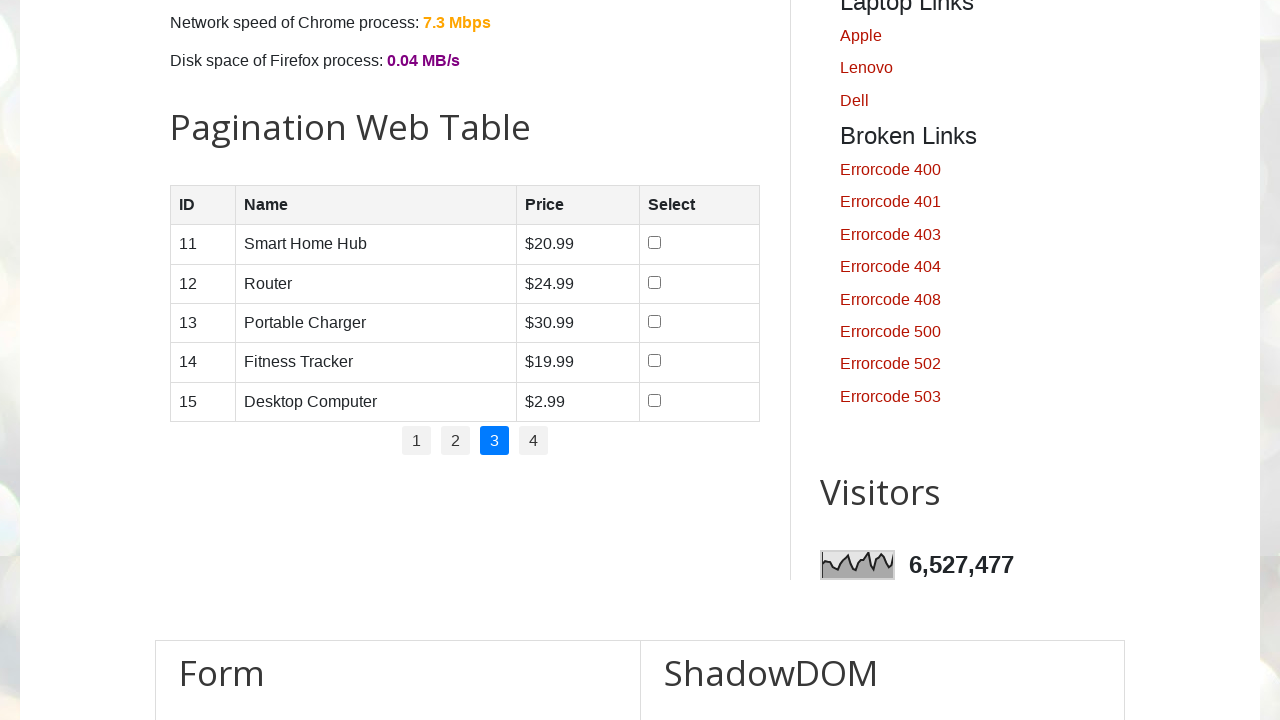

Retrieved text content from row 4, column 0: '15'
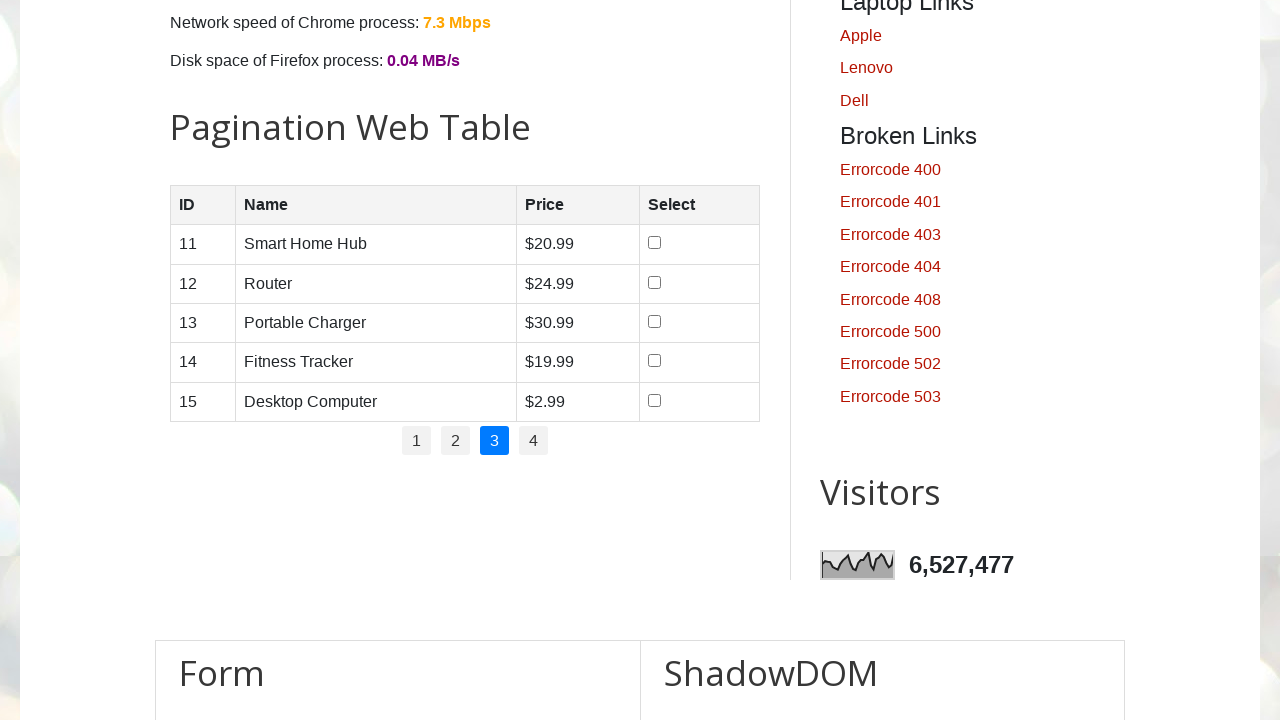

Retrieved text content from row 4, column 1: 'Desktop Computer'
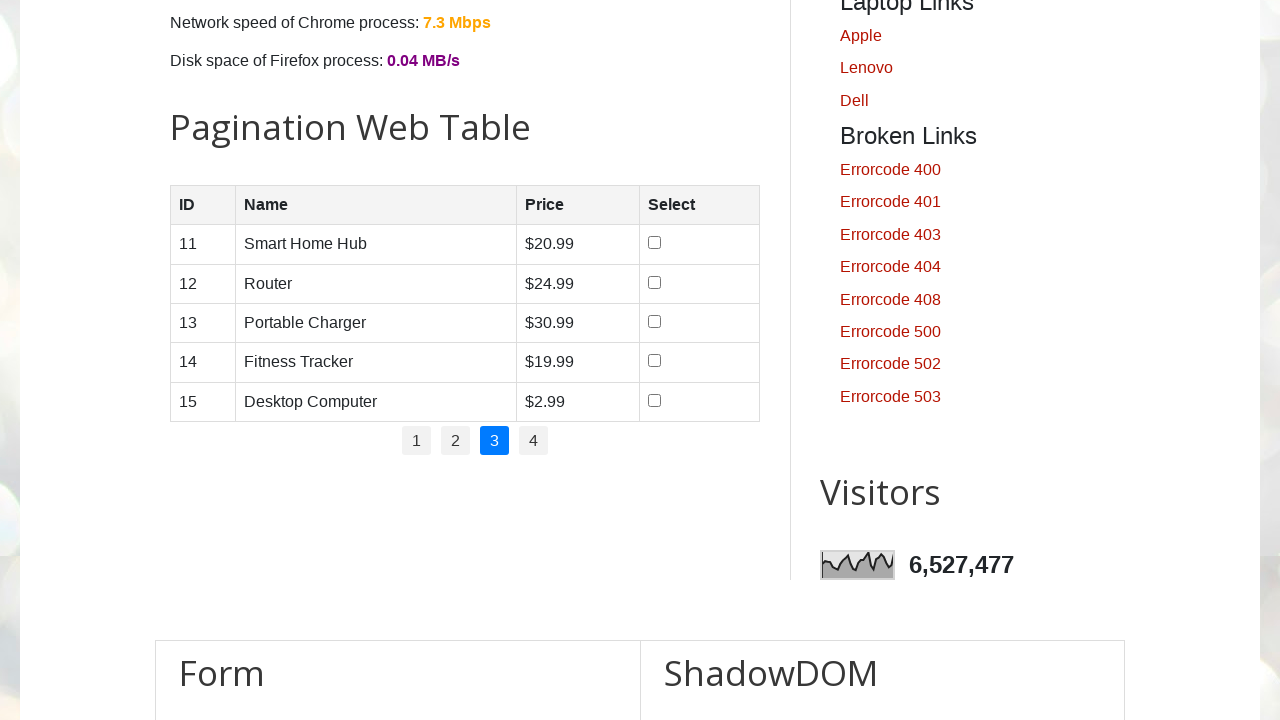

Retrieved text content from row 4, column 2: '$2.99'
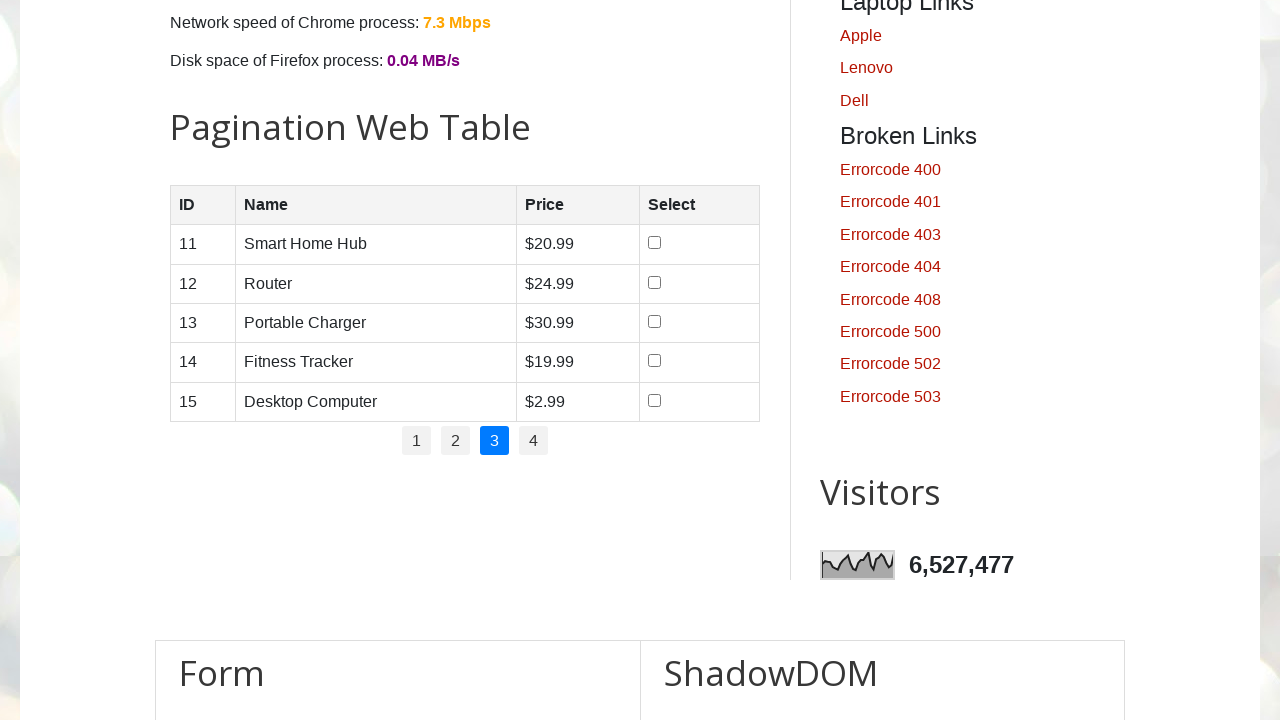

Clicked pagination link 3 to navigate to next page at (534, 441) on #pagination li a >> nth=3
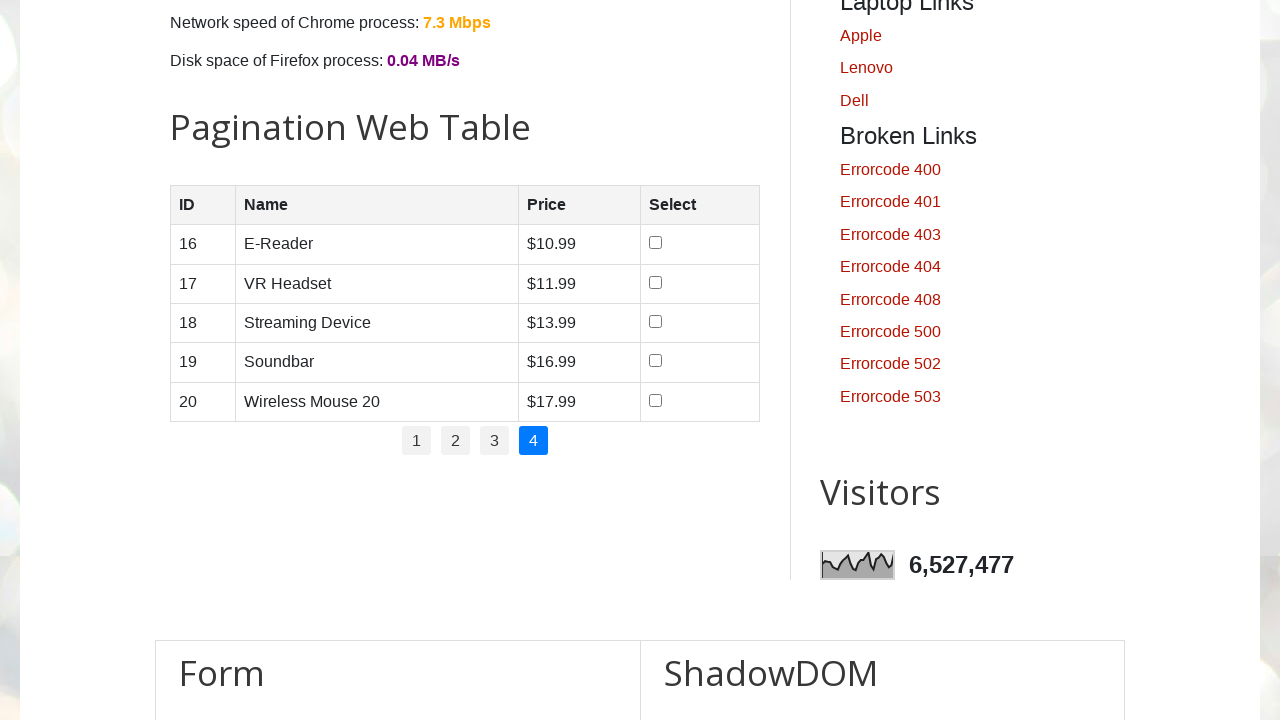

Waited 500ms for page transition to complete
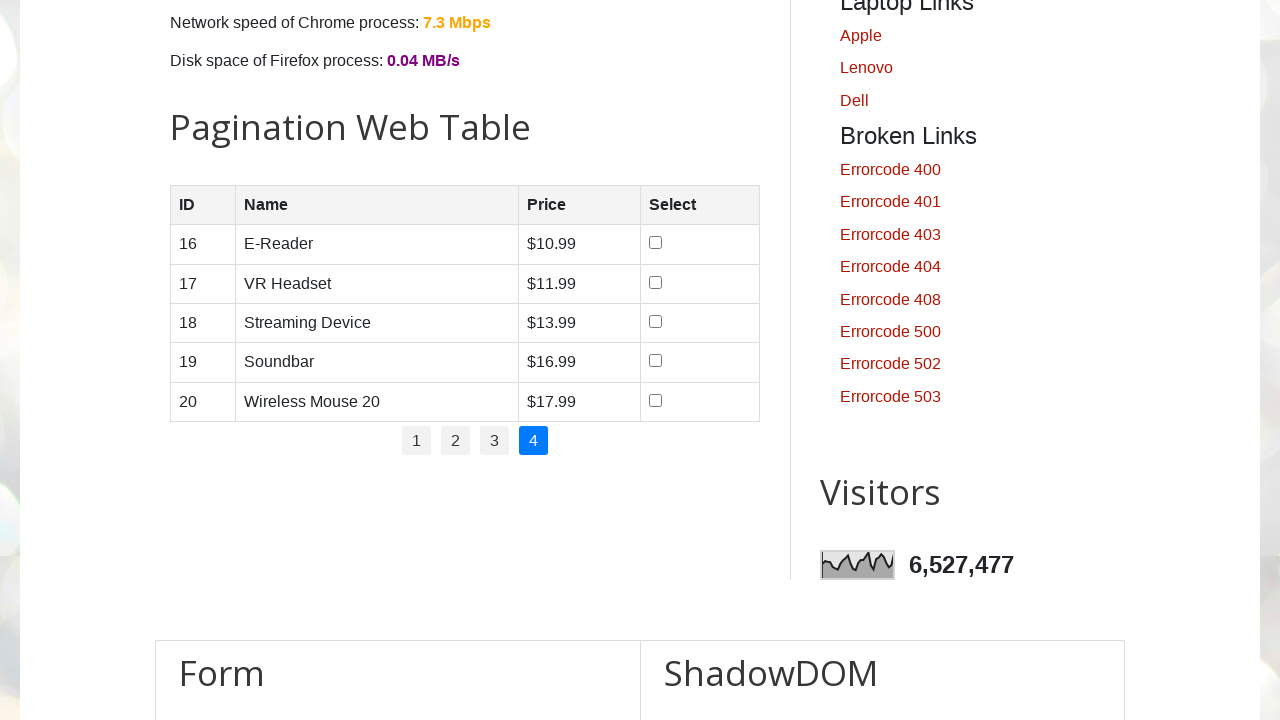

Re-located table body rows after pagination
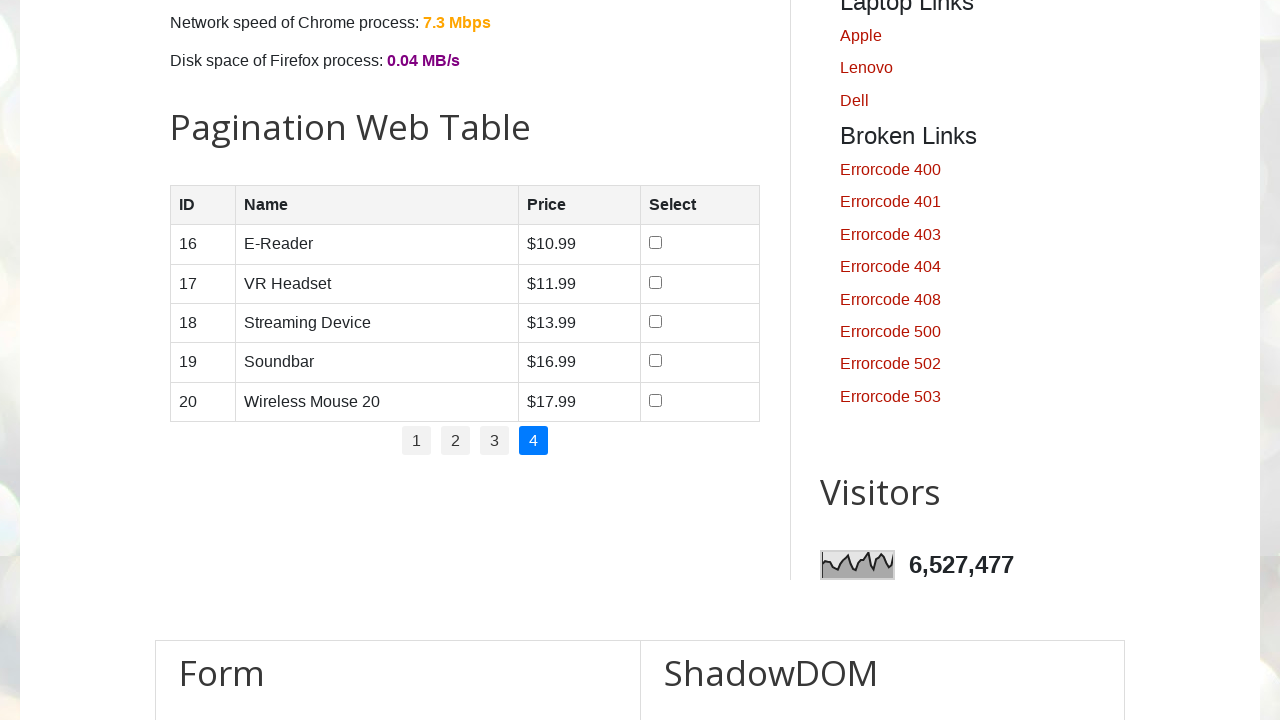

Found 5 rows on current page
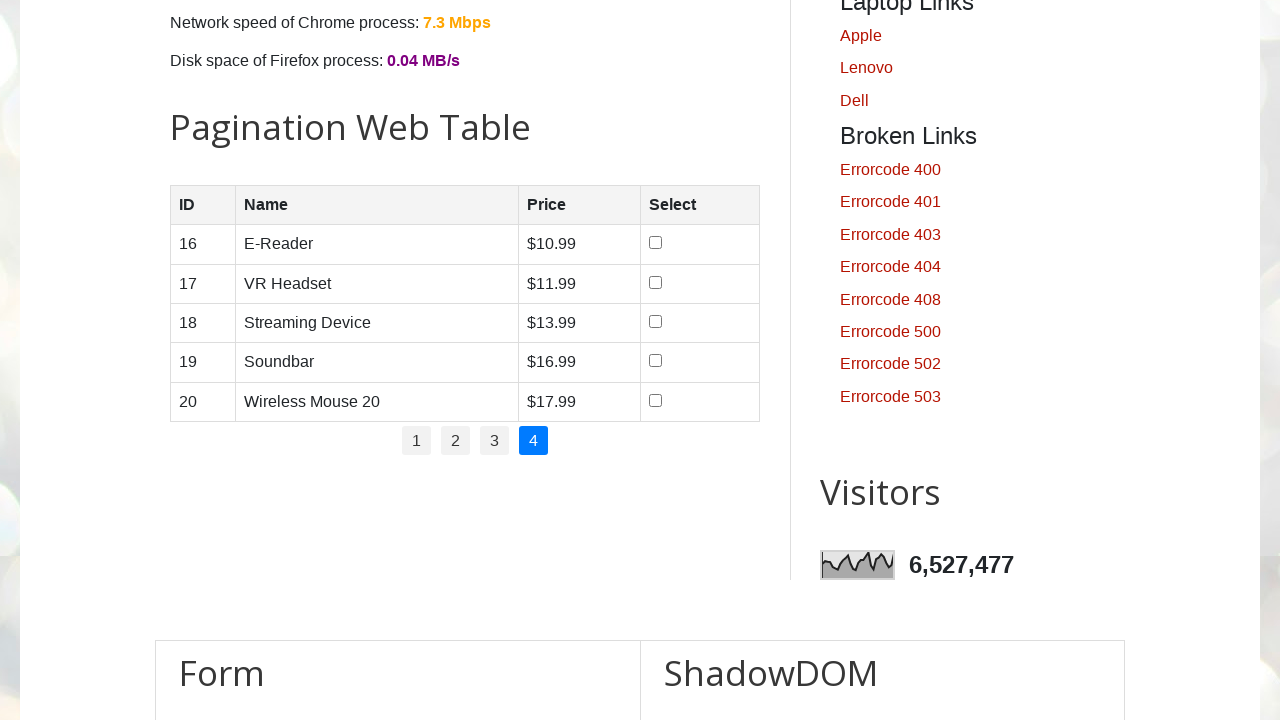

Located columns in row 0
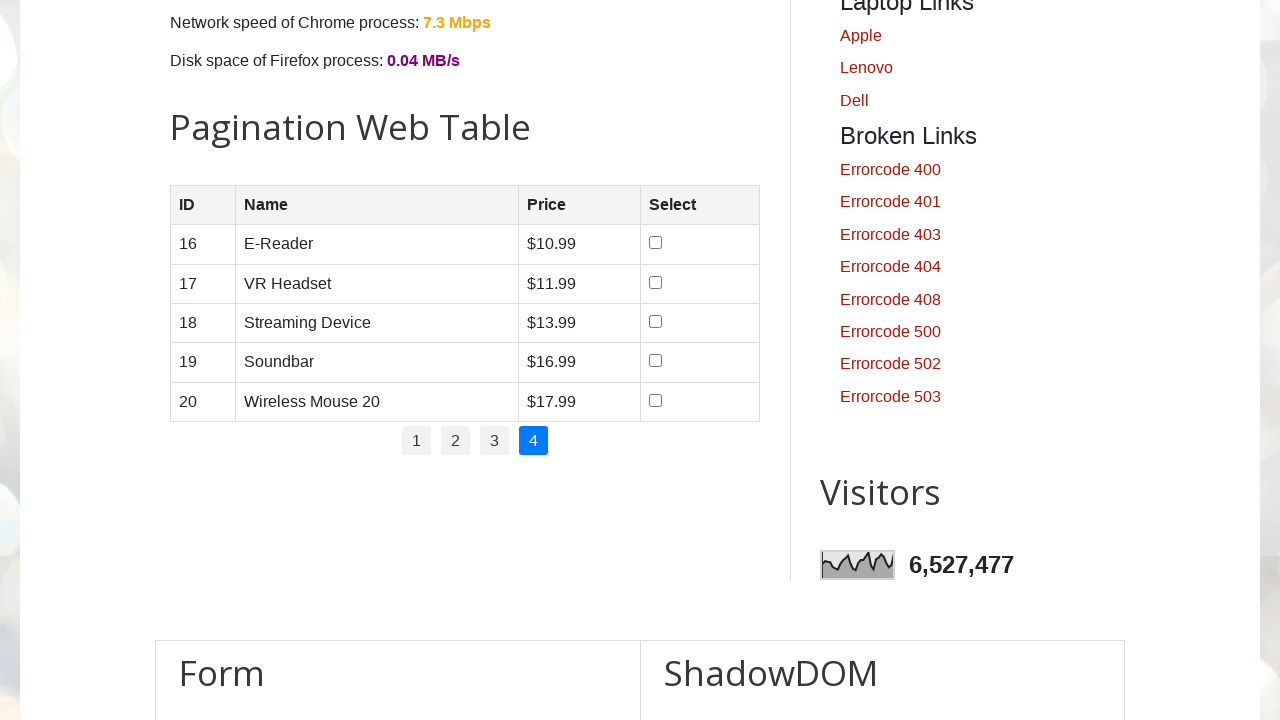

Found 4 columns in row 0
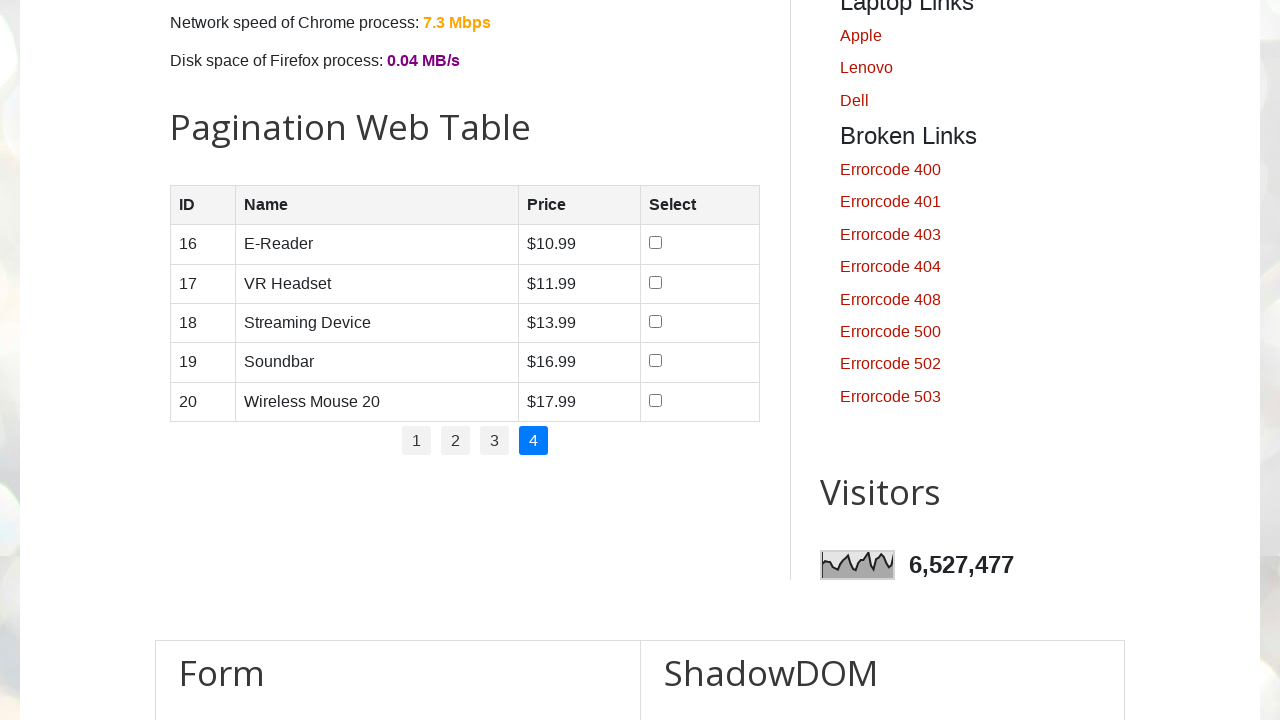

Retrieved text content from row 0, column 0: '16'
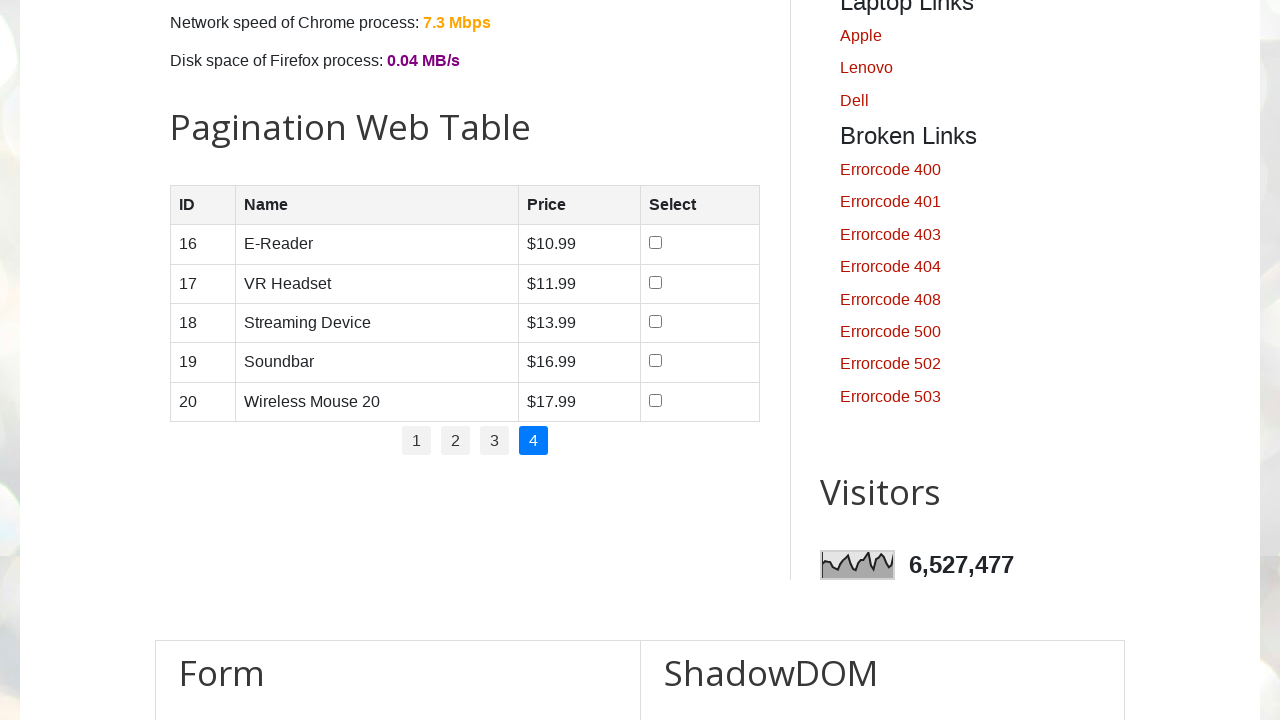

Retrieved text content from row 0, column 1: 'E-Reader'
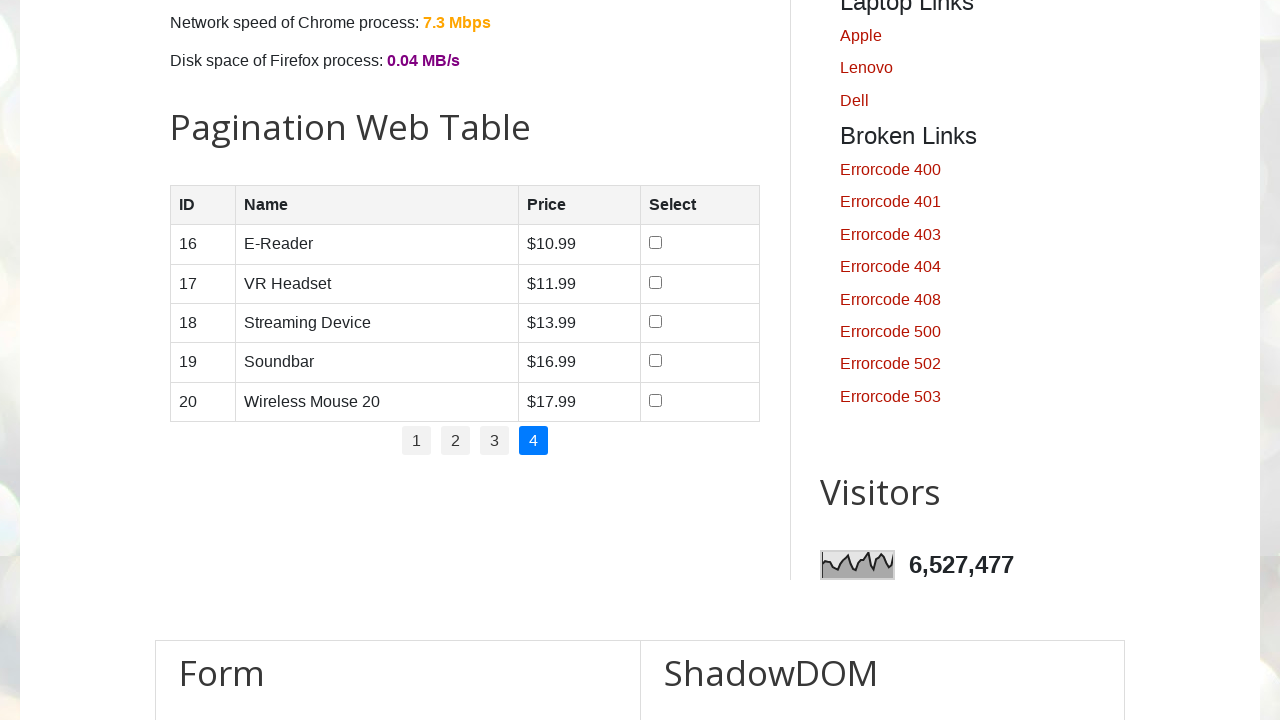

Retrieved text content from row 0, column 2: '$10.99'
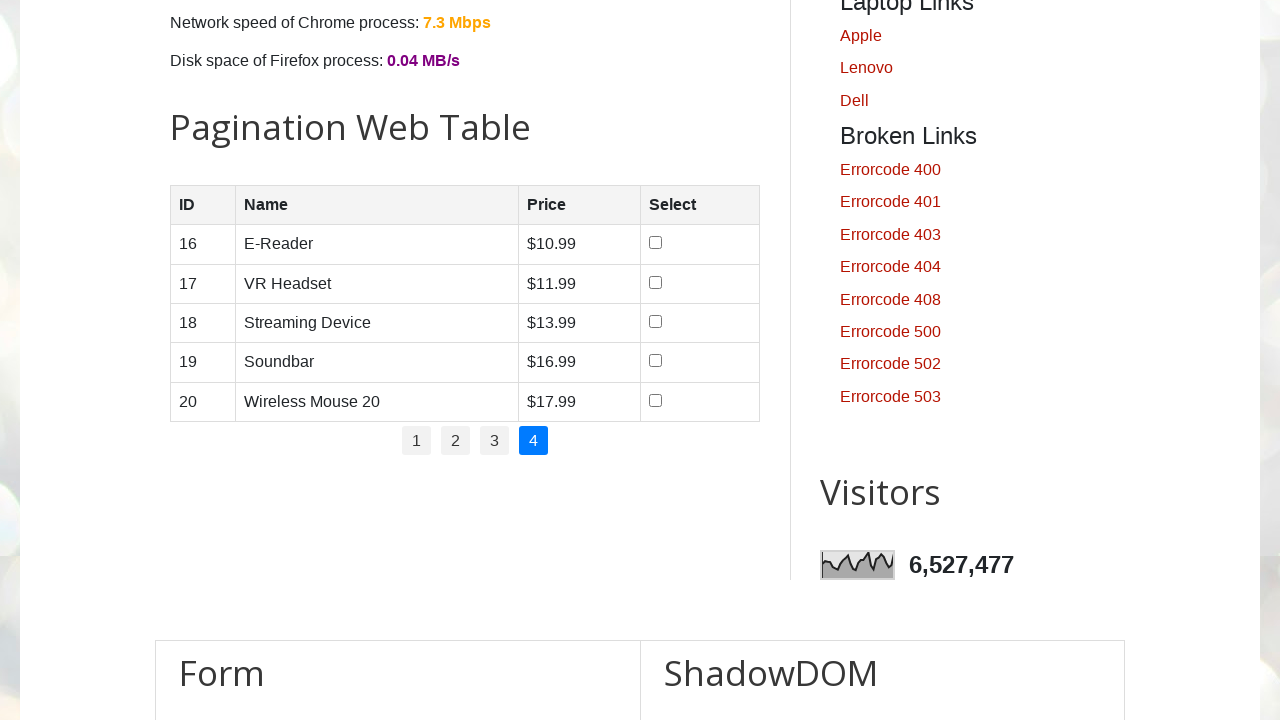

Located columns in row 1
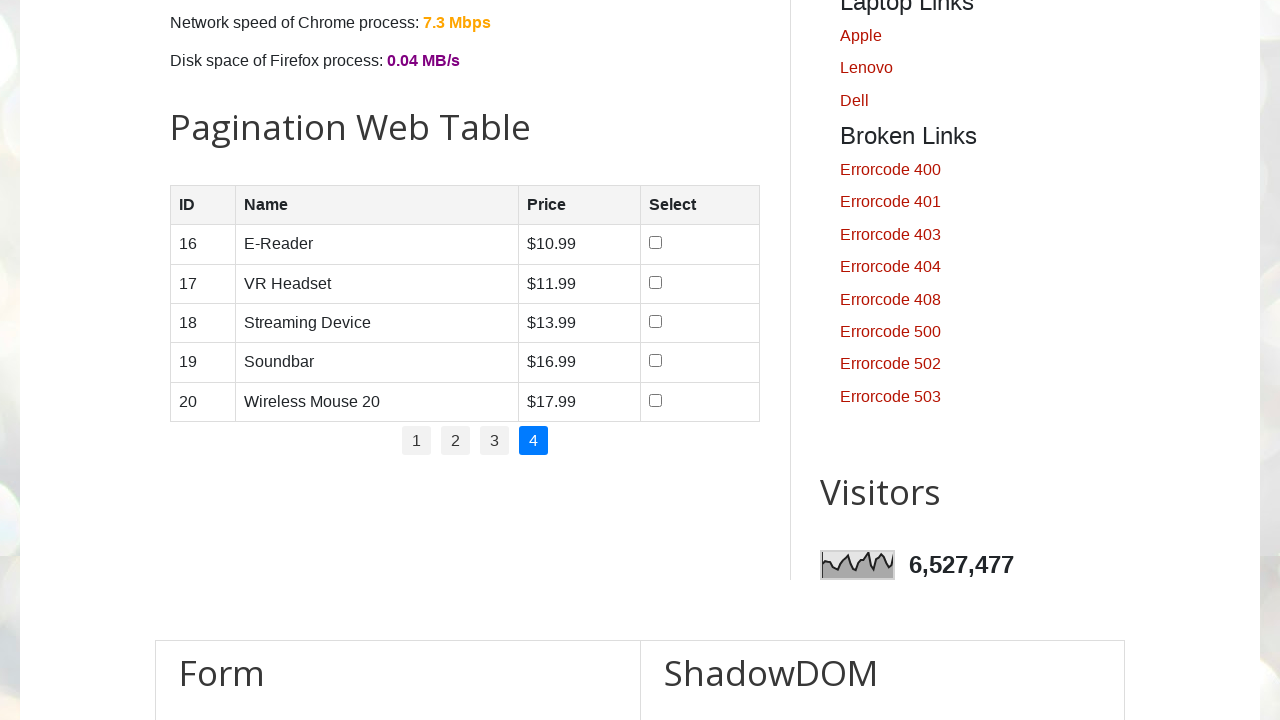

Found 4 columns in row 1
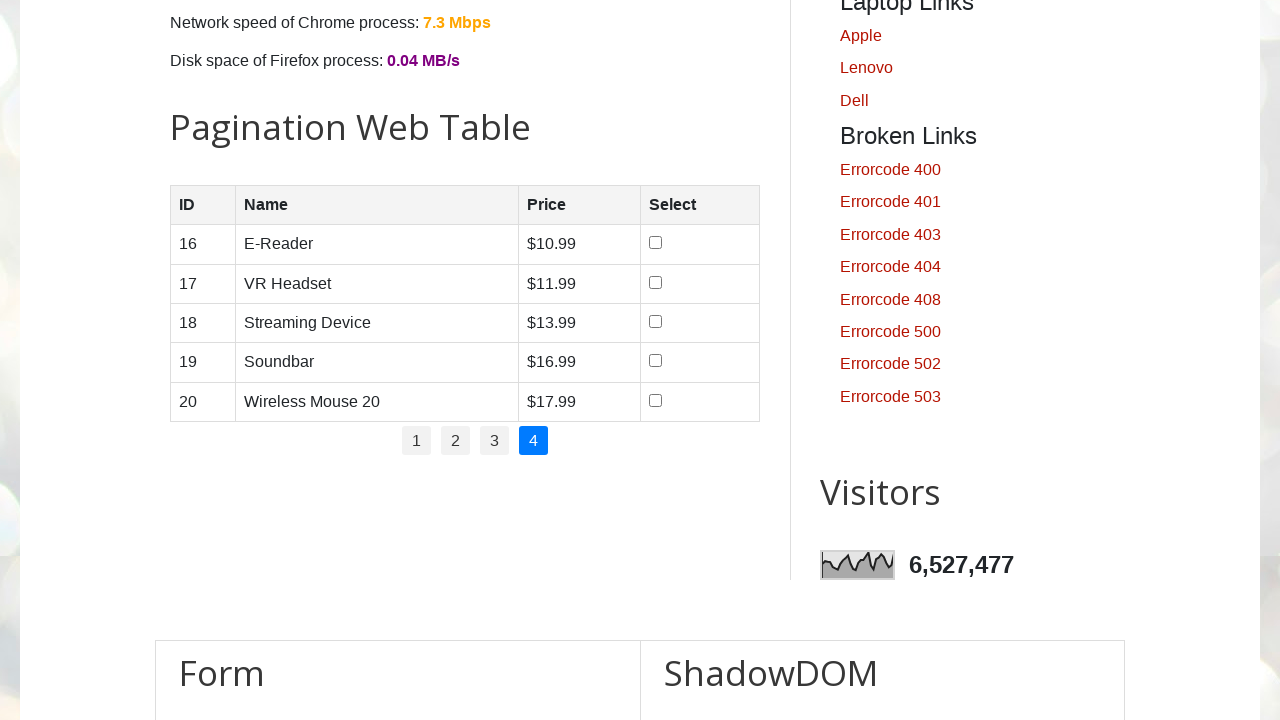

Retrieved text content from row 1, column 0: '17'
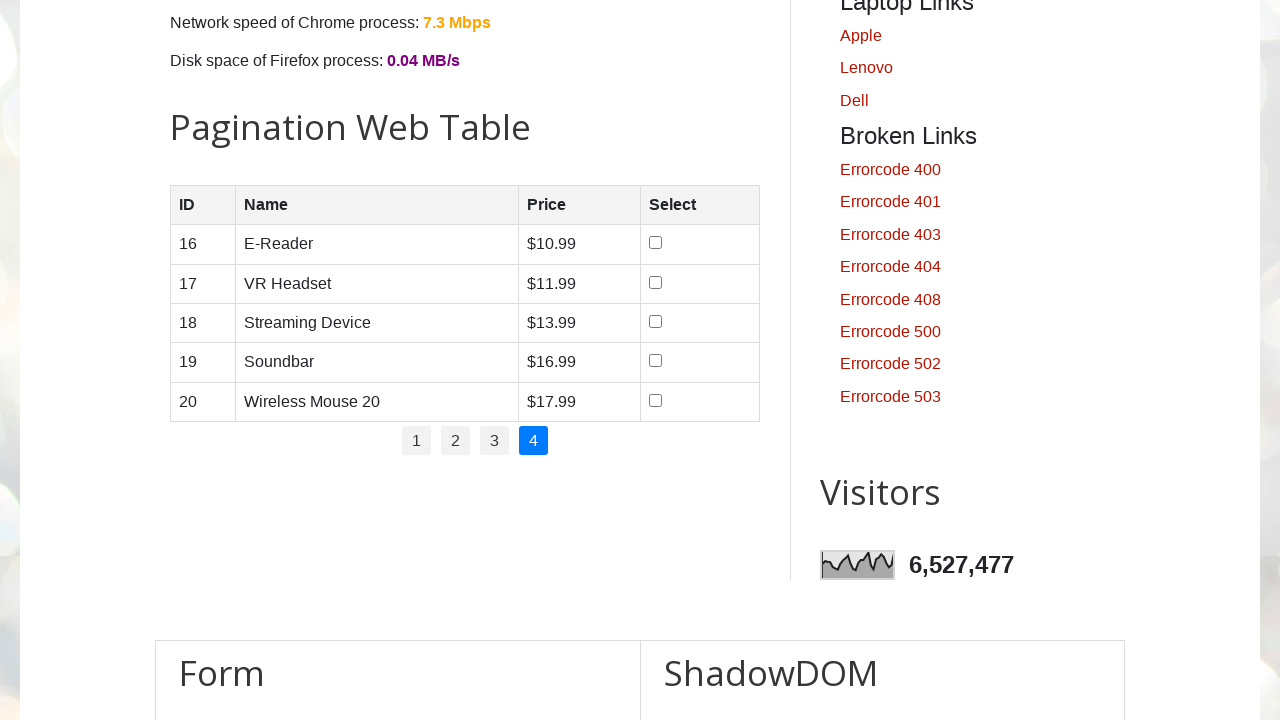

Retrieved text content from row 1, column 1: 'VR Headset'
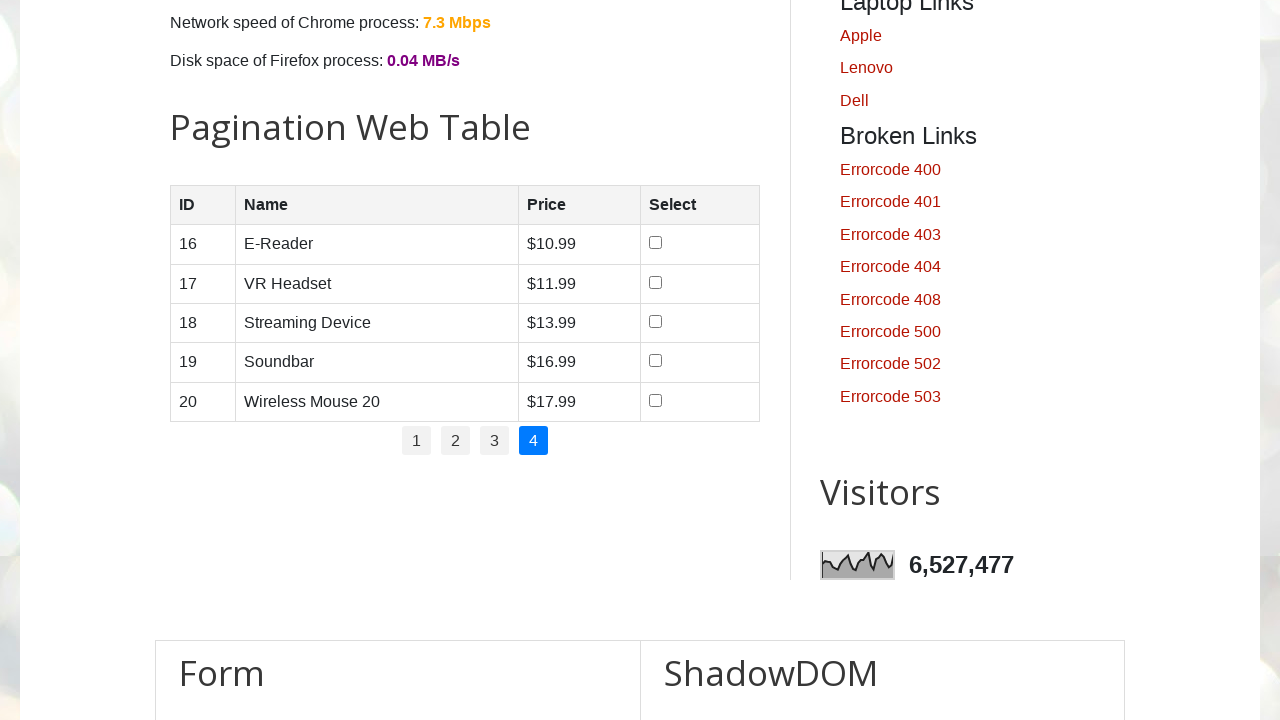

Retrieved text content from row 1, column 2: '$11.99'
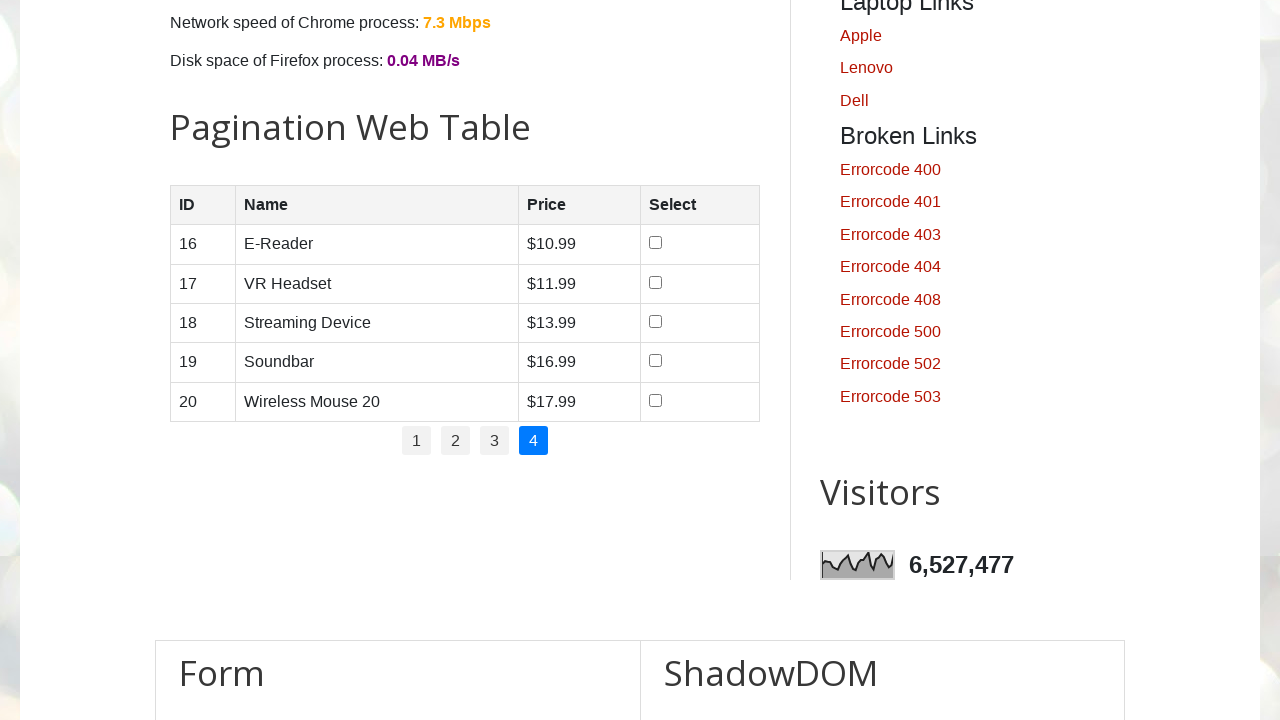

Located columns in row 2
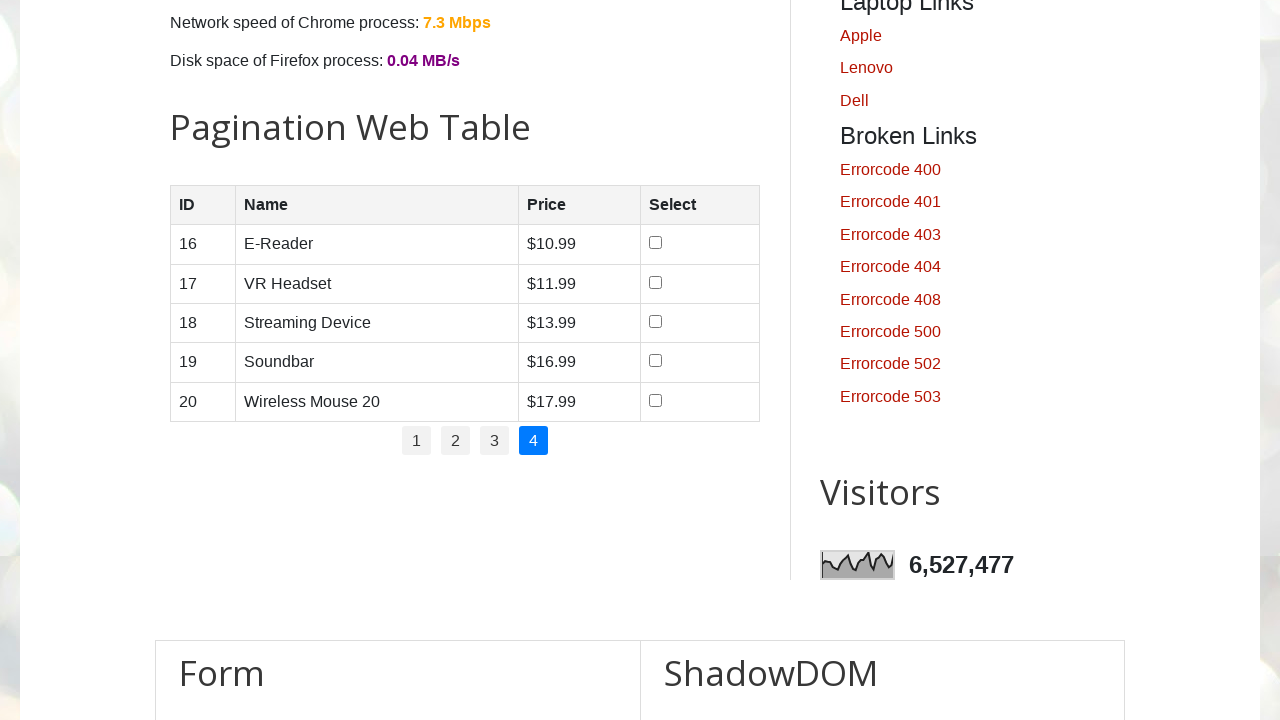

Found 4 columns in row 2
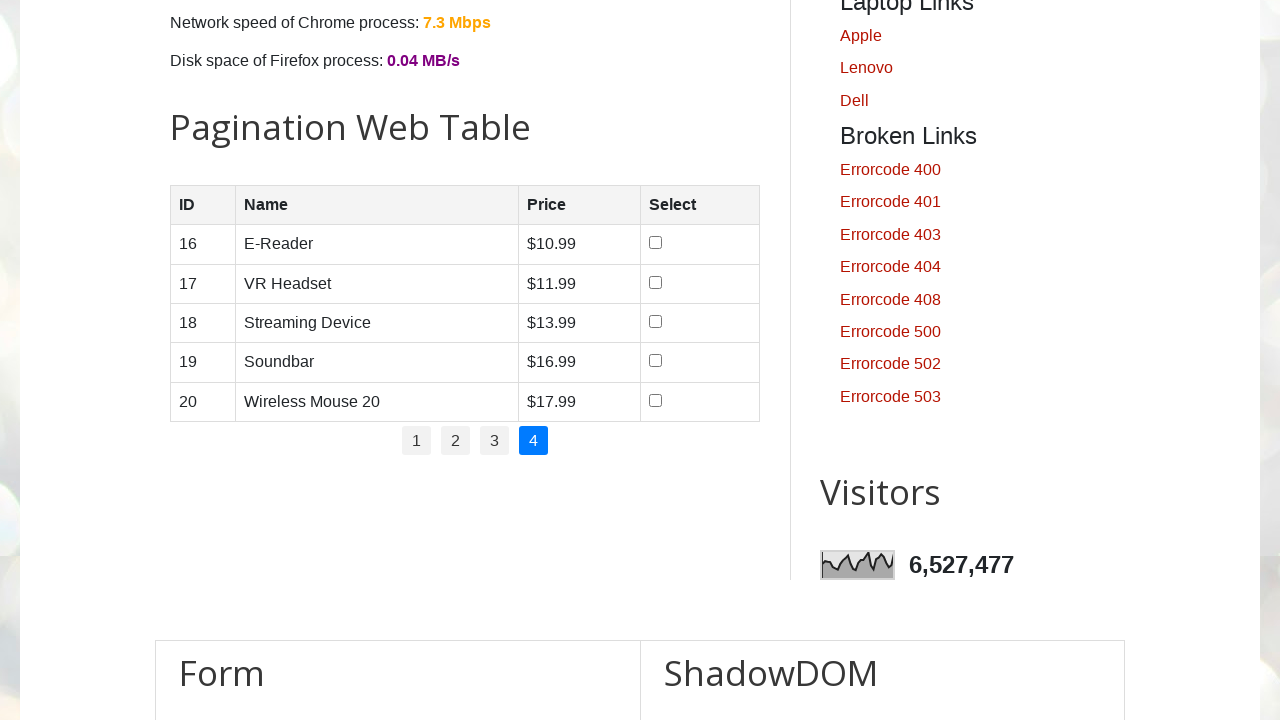

Retrieved text content from row 2, column 0: '18'
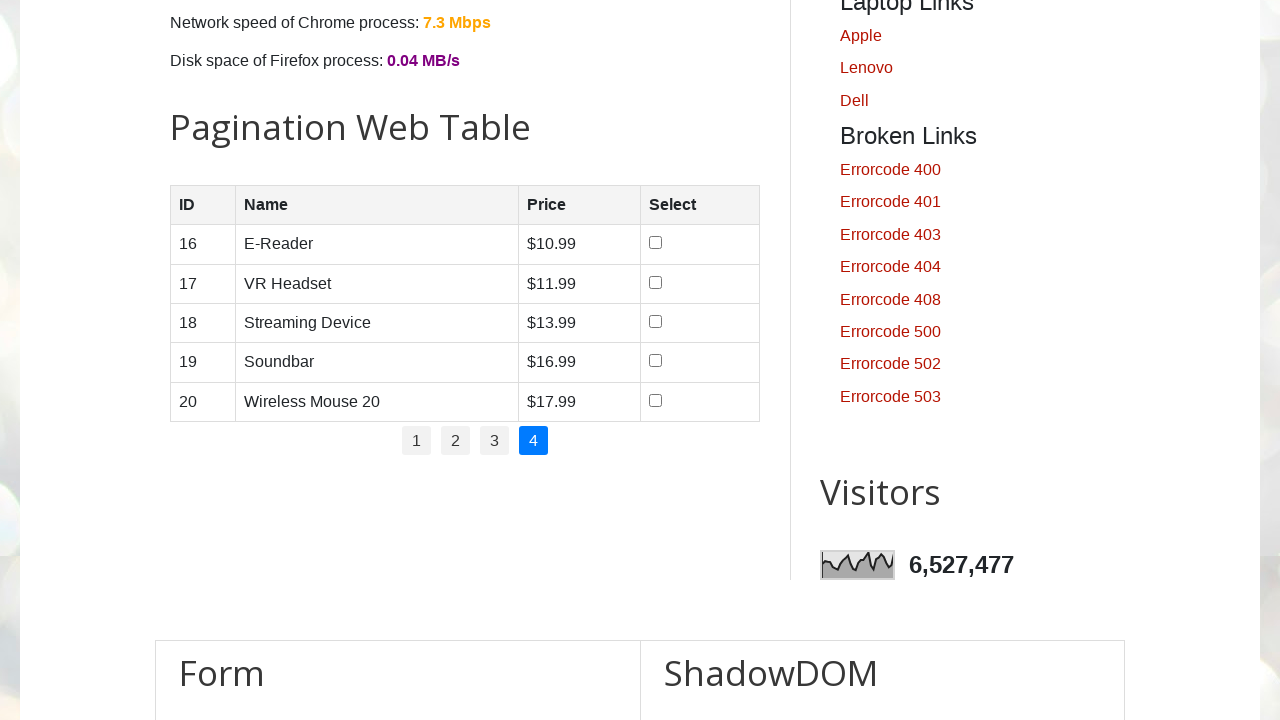

Retrieved text content from row 2, column 1: 'Streaming Device'
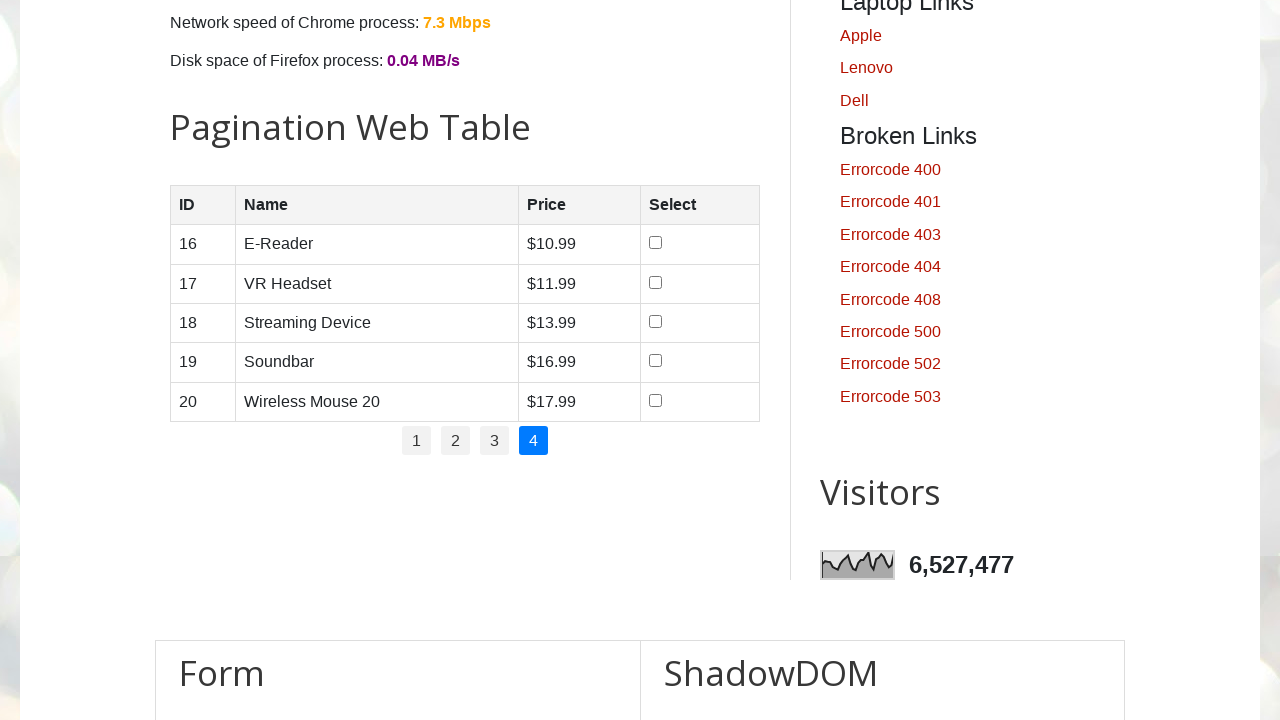

Retrieved text content from row 2, column 2: '$13.99'
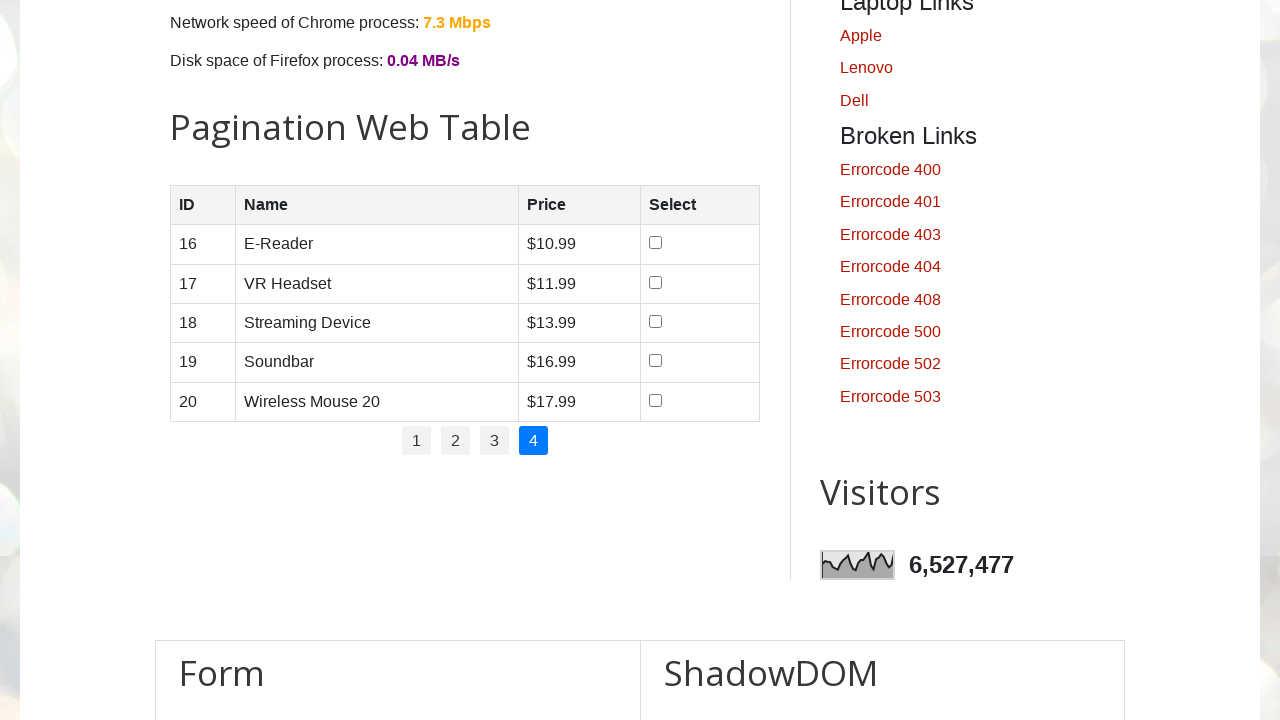

Located columns in row 3
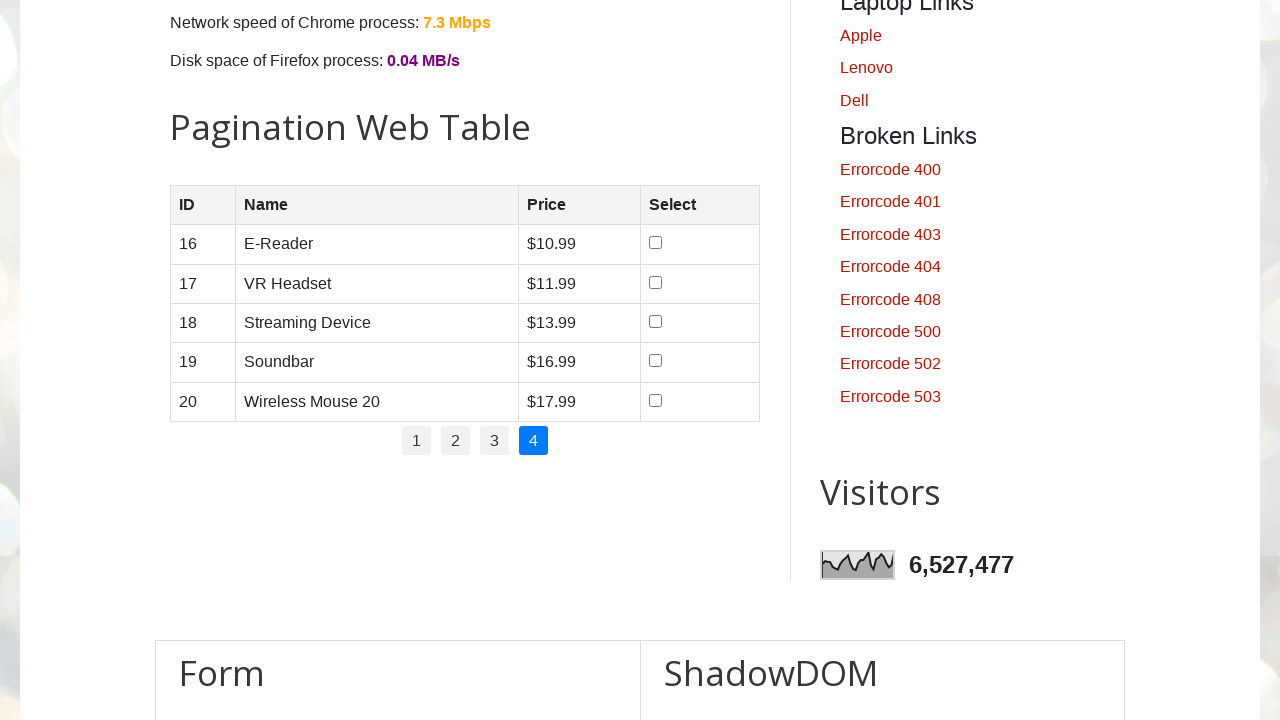

Found 4 columns in row 3
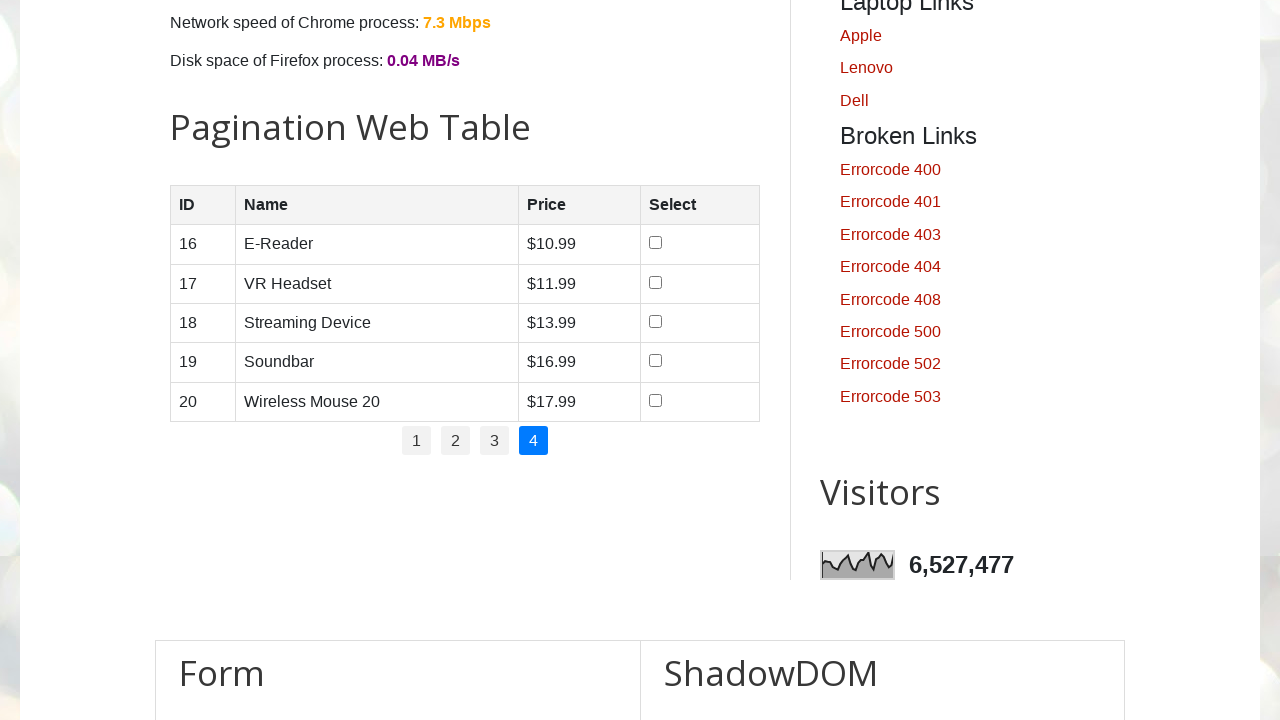

Retrieved text content from row 3, column 0: '19'
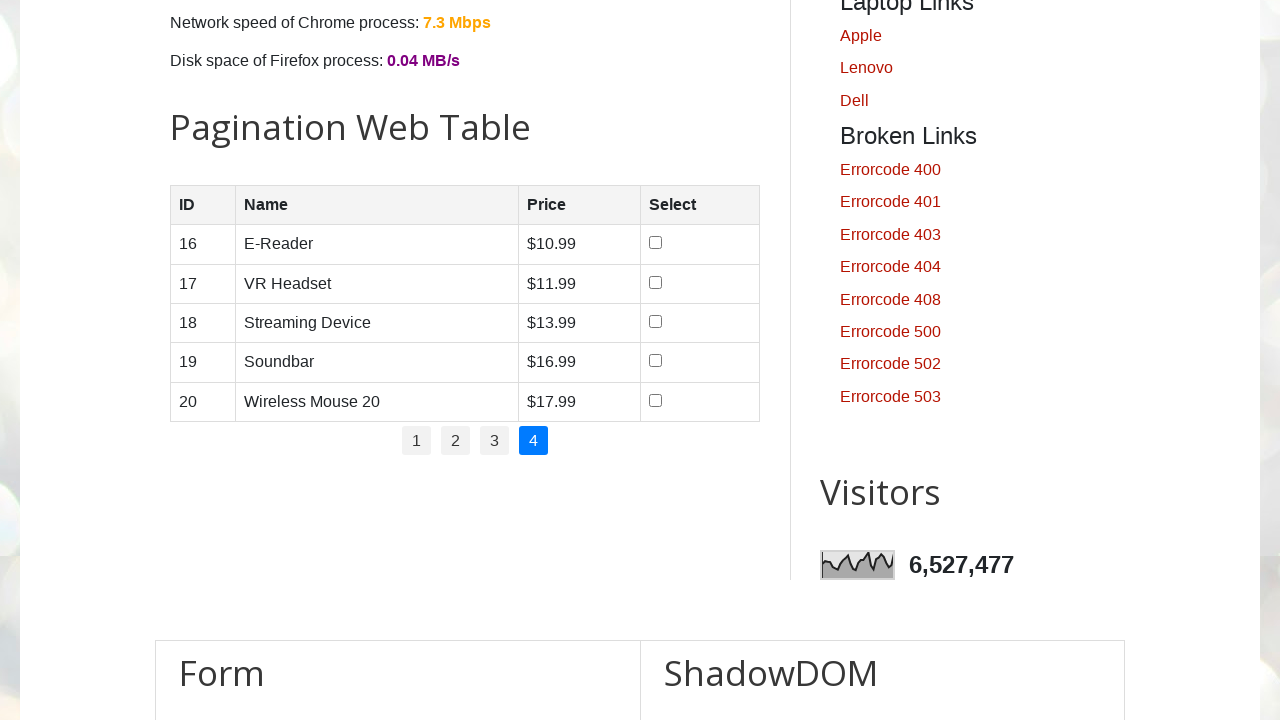

Retrieved text content from row 3, column 1: 'Soundbar'
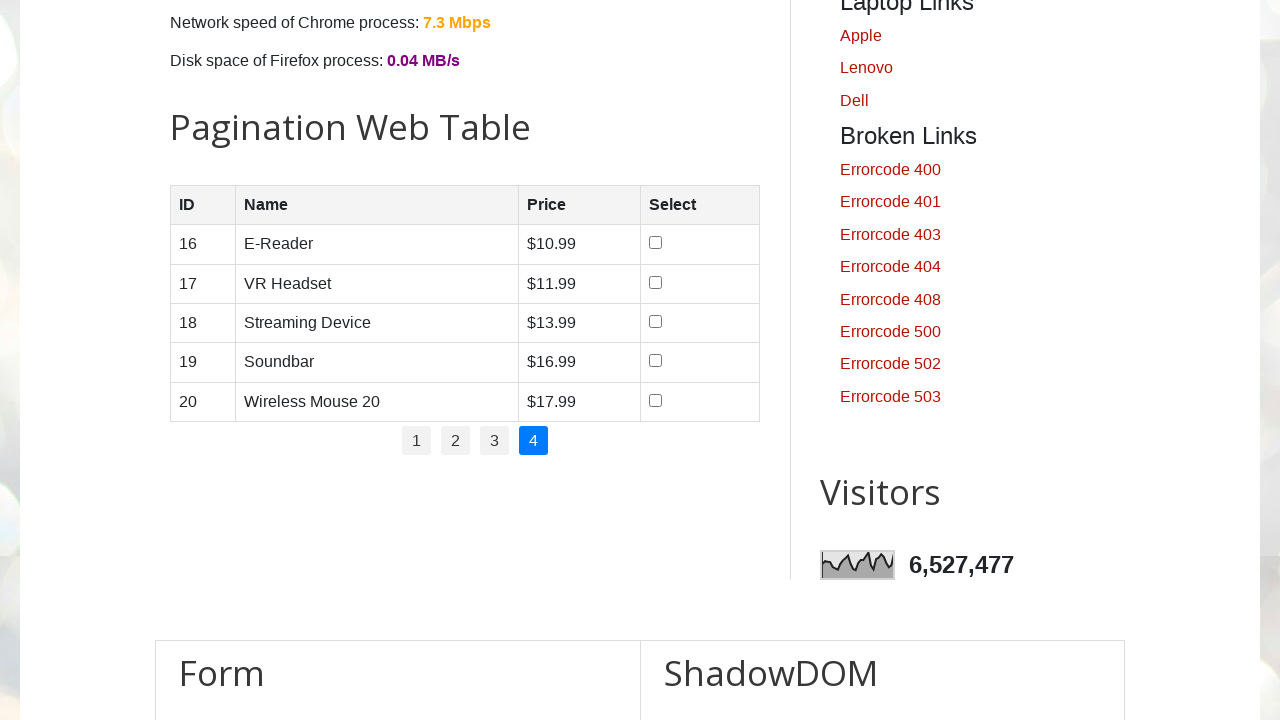

Retrieved text content from row 3, column 2: '$16.99'
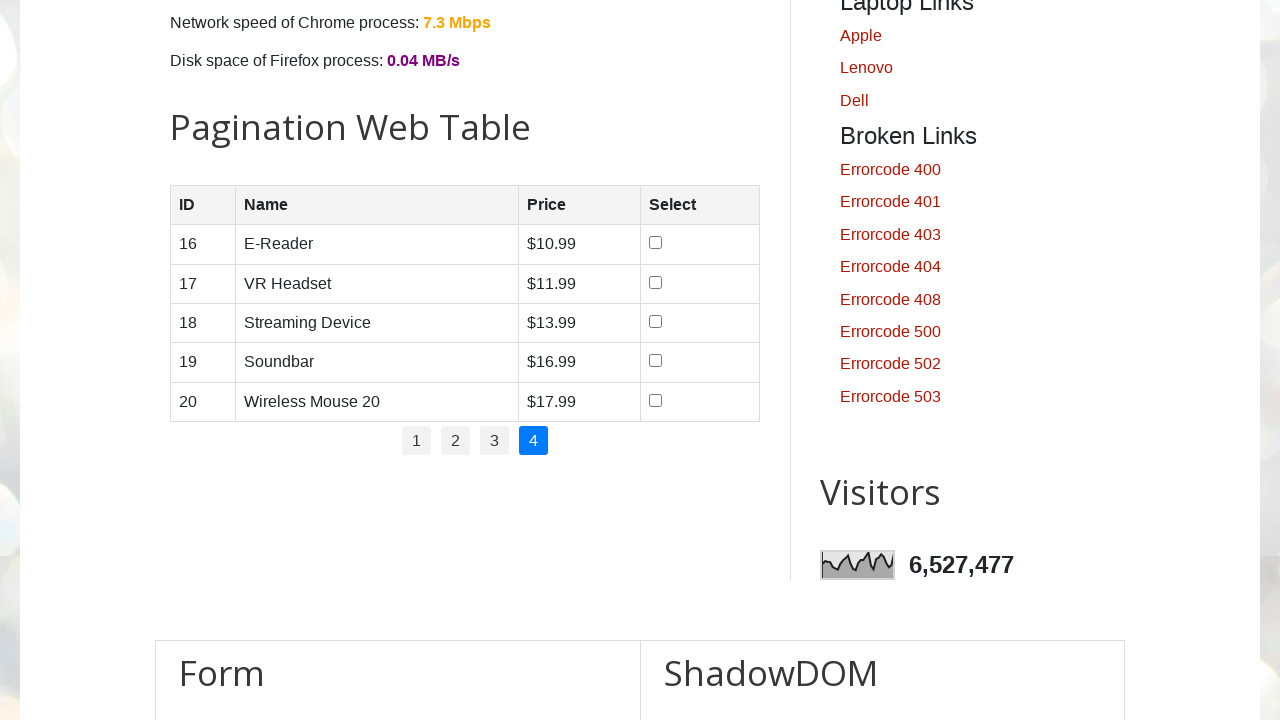

Located columns in row 4
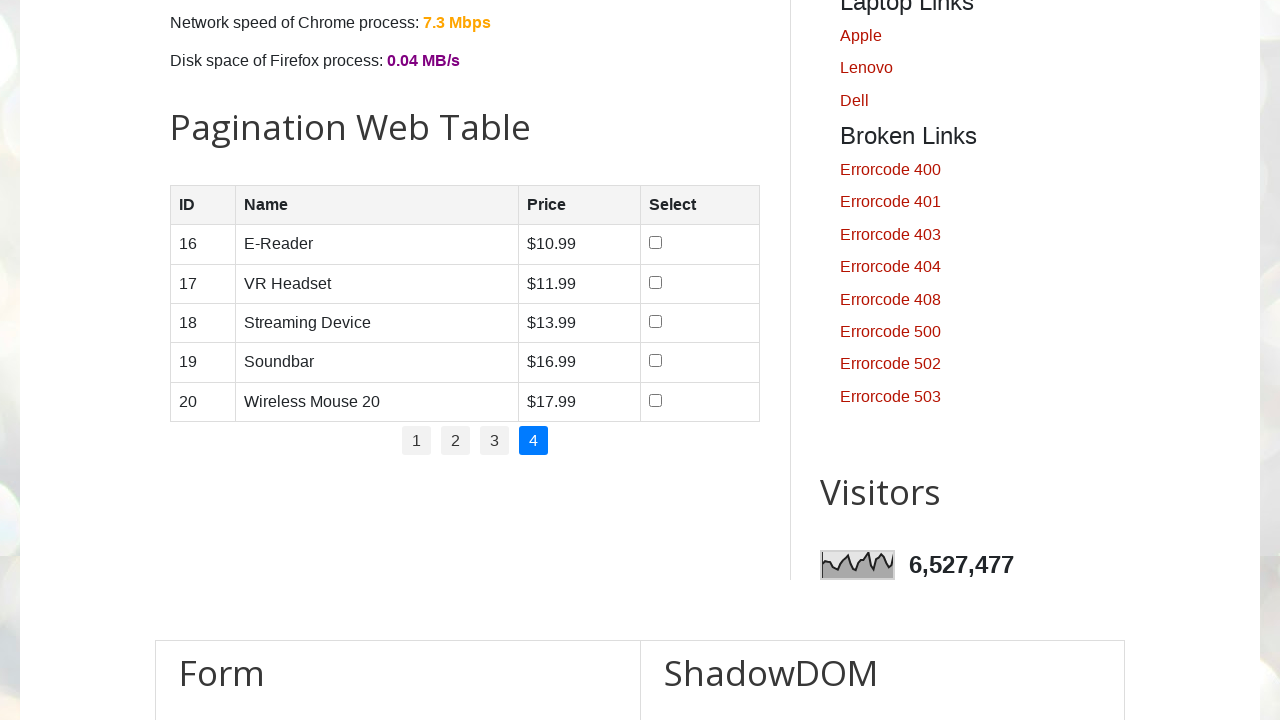

Found 4 columns in row 4
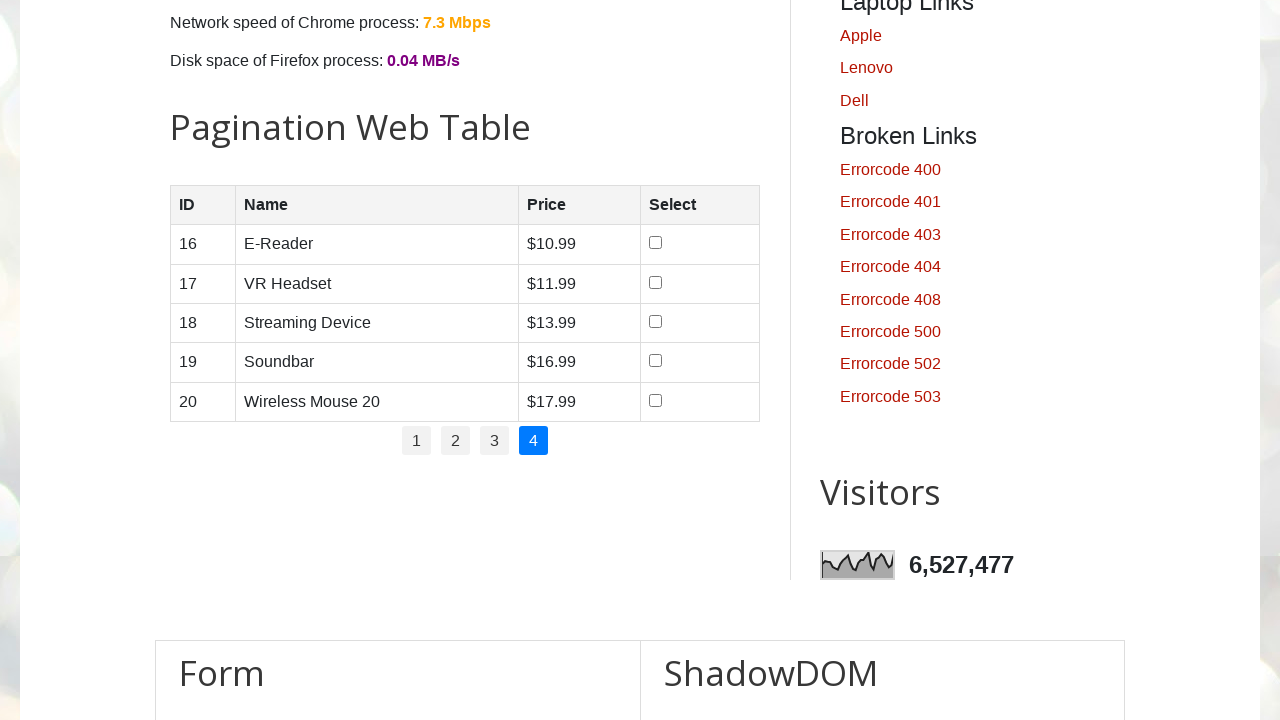

Retrieved text content from row 4, column 0: '20'
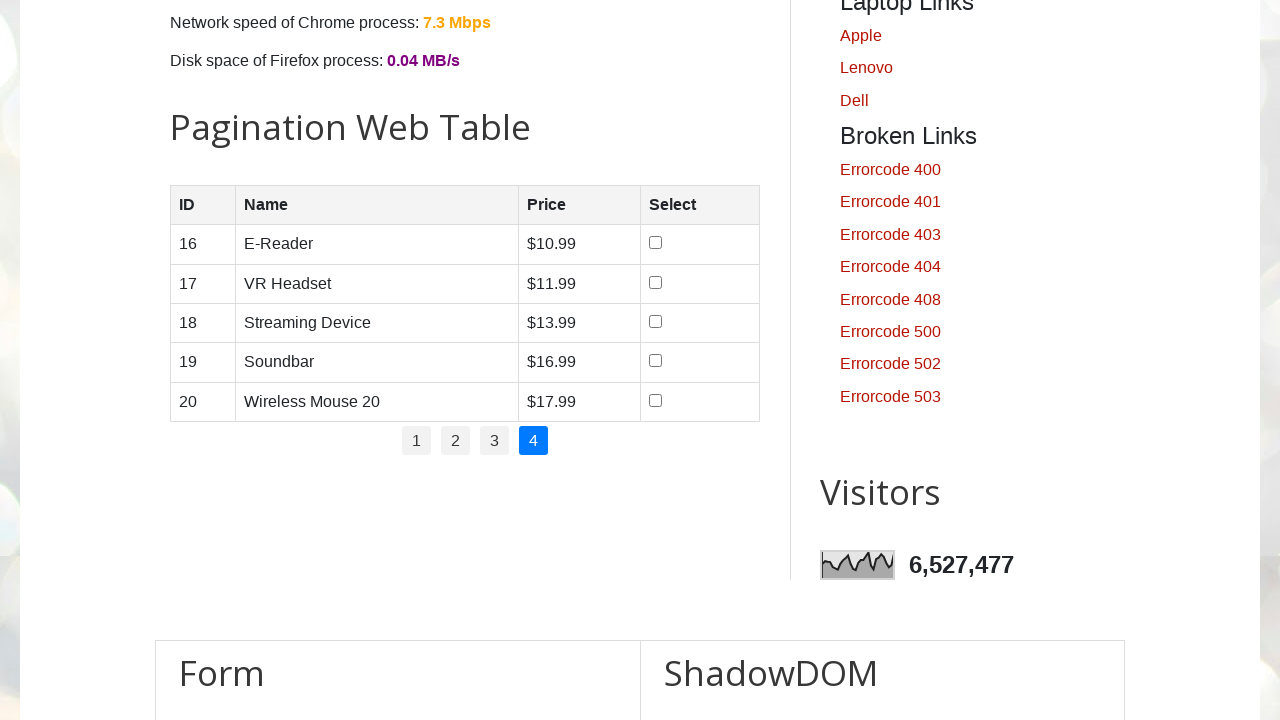

Retrieved text content from row 4, column 1: 'Wireless Mouse 20'
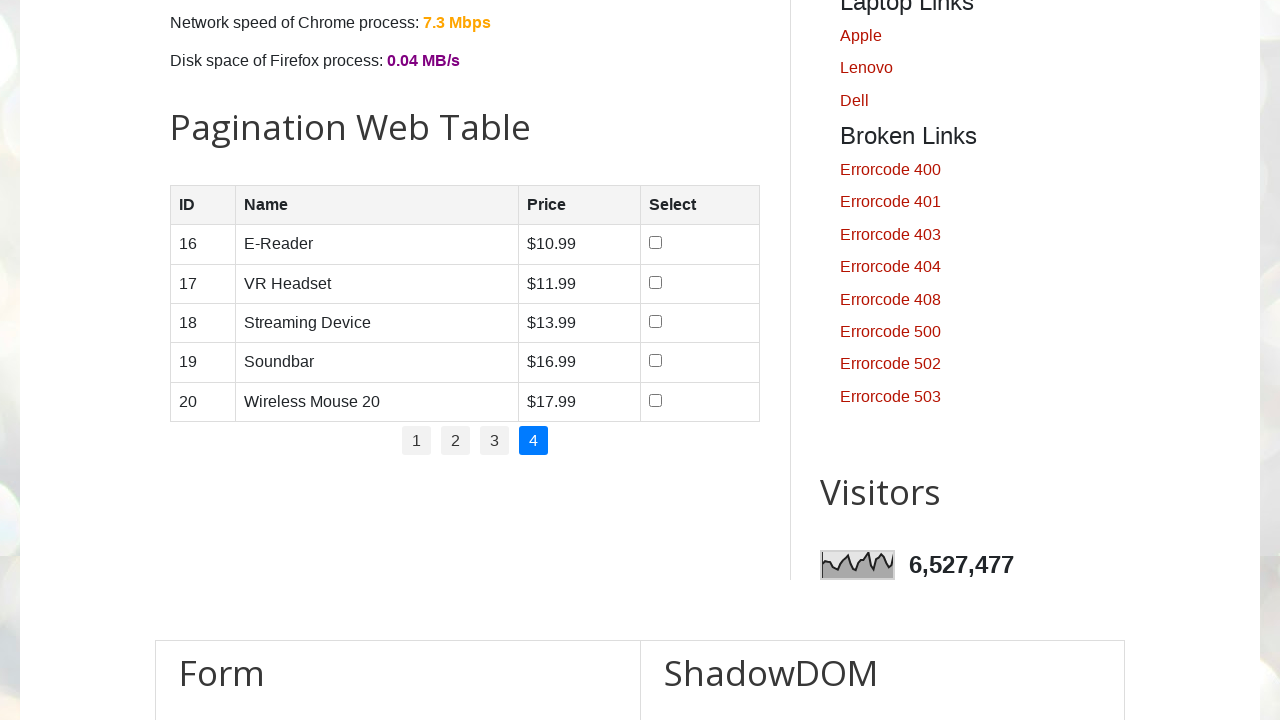

Retrieved text content from row 4, column 2: '$17.99'
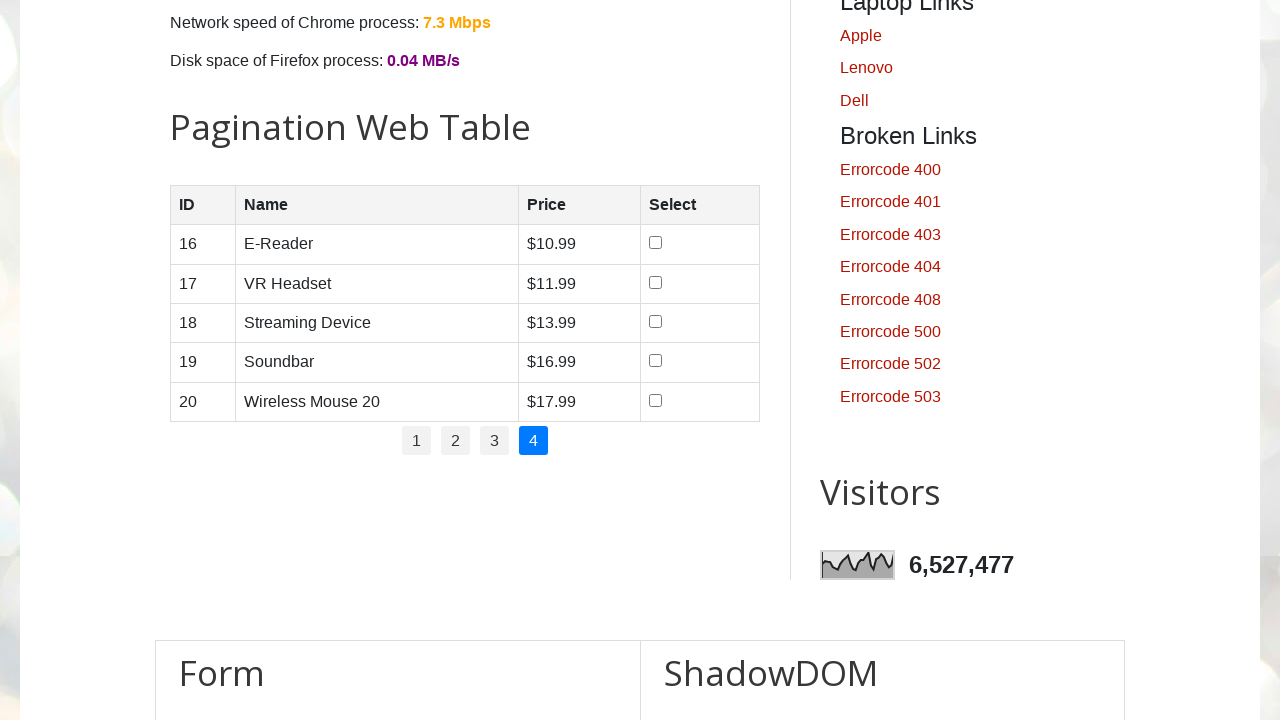

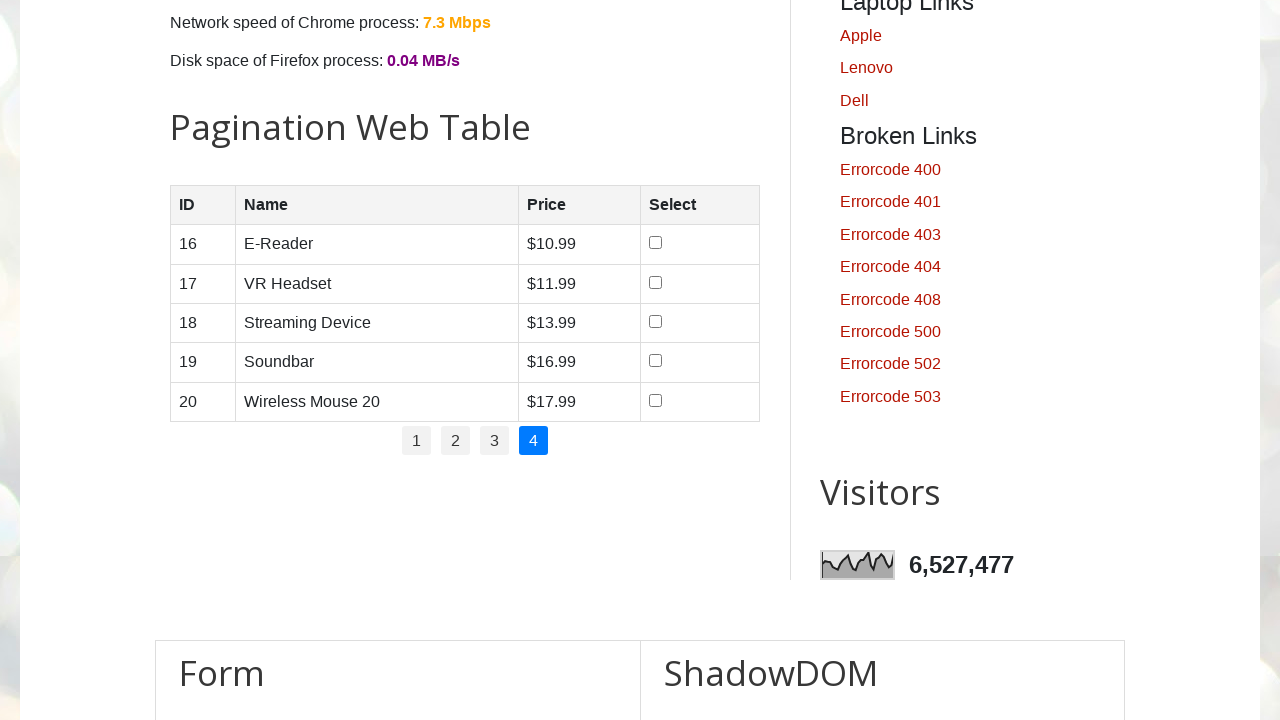